Automates the "1 to 50" number clicking game by finding and clicking numbers from 1 to 50 in sequential order on the game grid.

Starting URL: https://zzzscore.com/1to50/

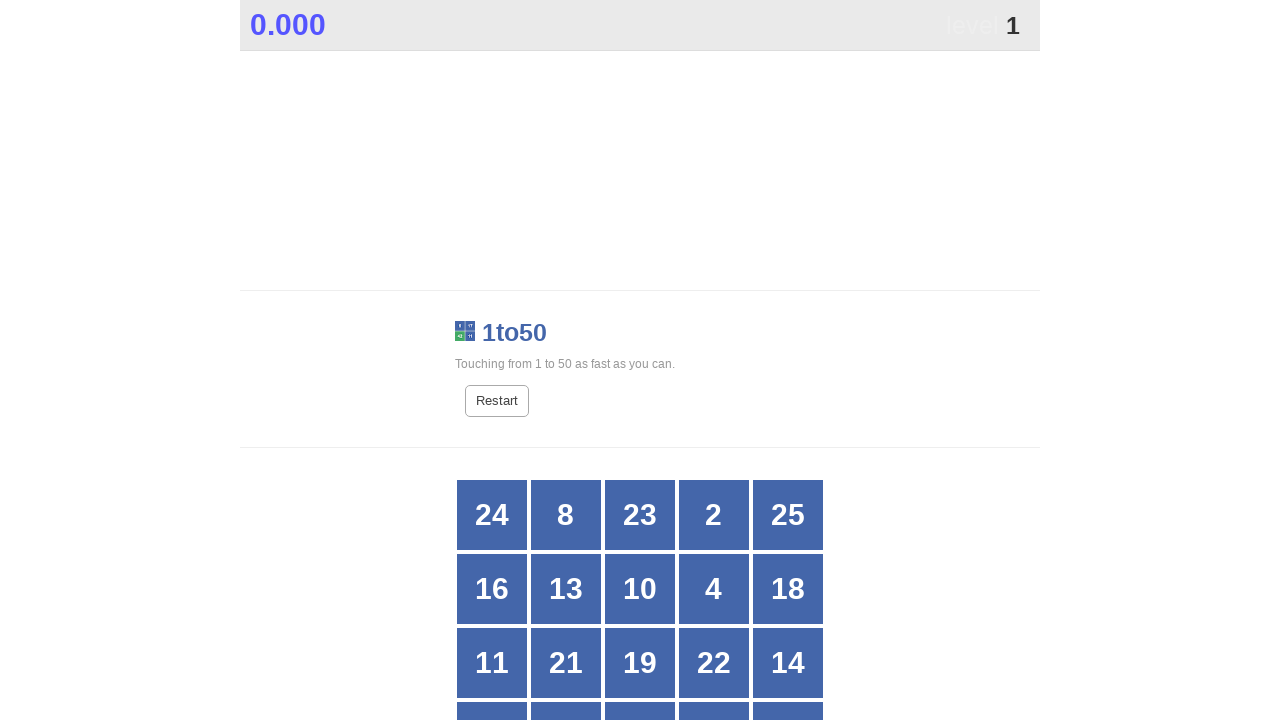

Located all grid buttons to find number 1
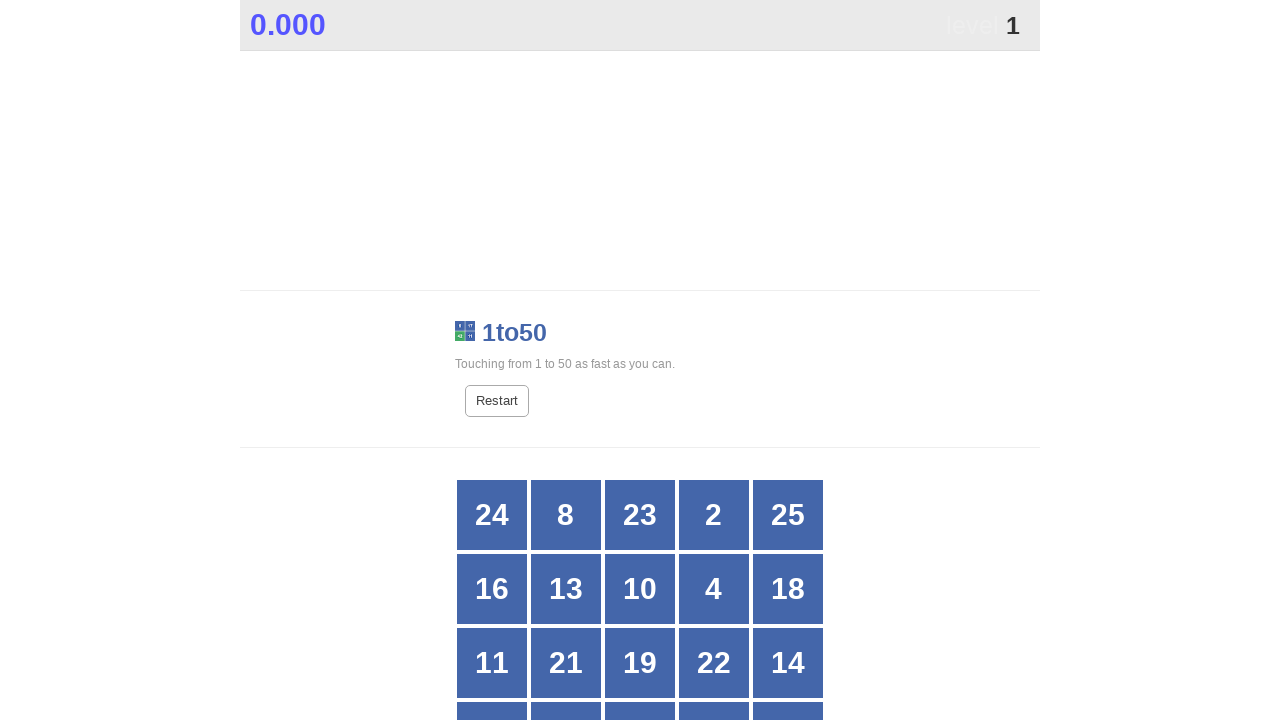

Clicked number 1 on the game grid at (788, 685) on xpath=//*[@id="grid"]/div[*] >> nth=19
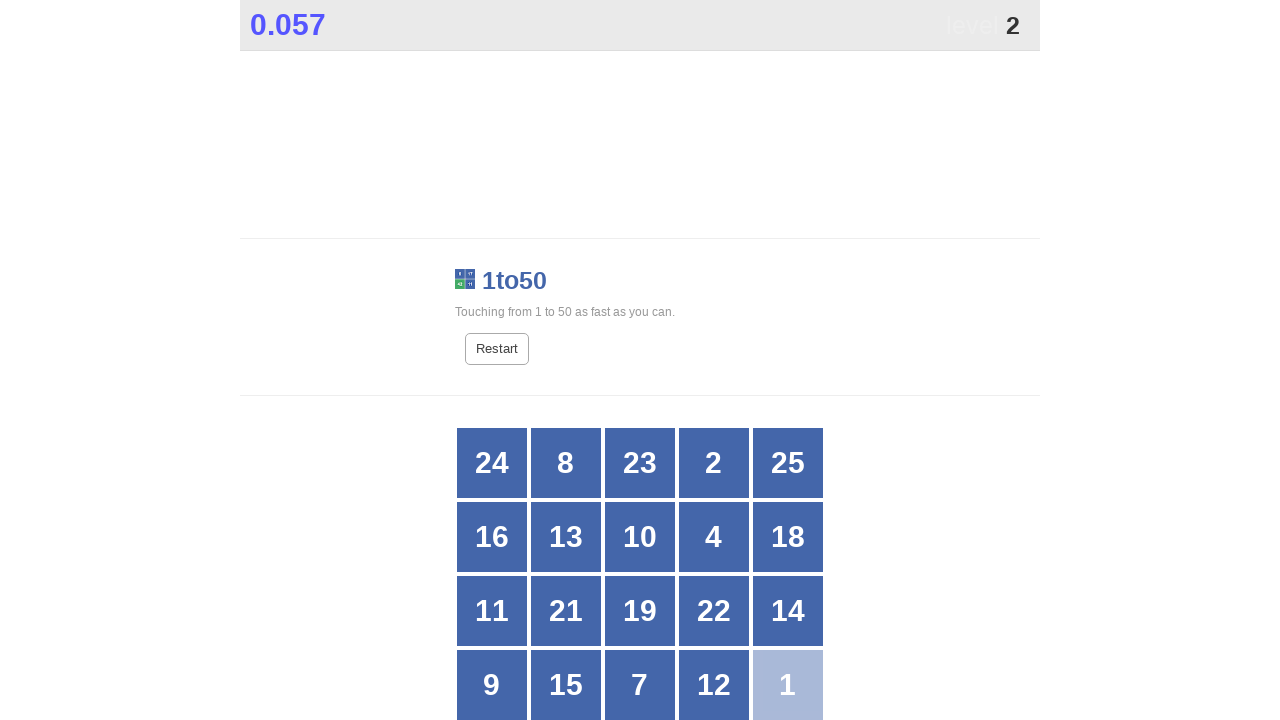

Waited for game to update after clicking number 1
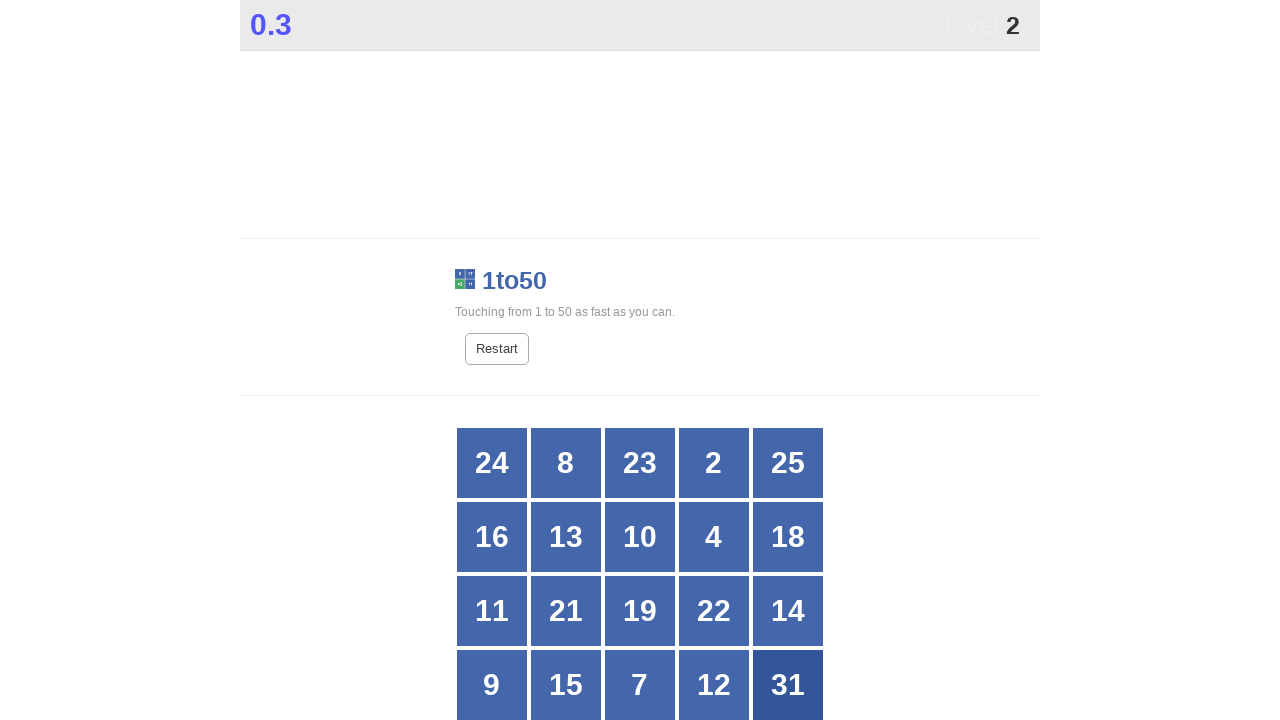

Located all grid buttons to find number 2
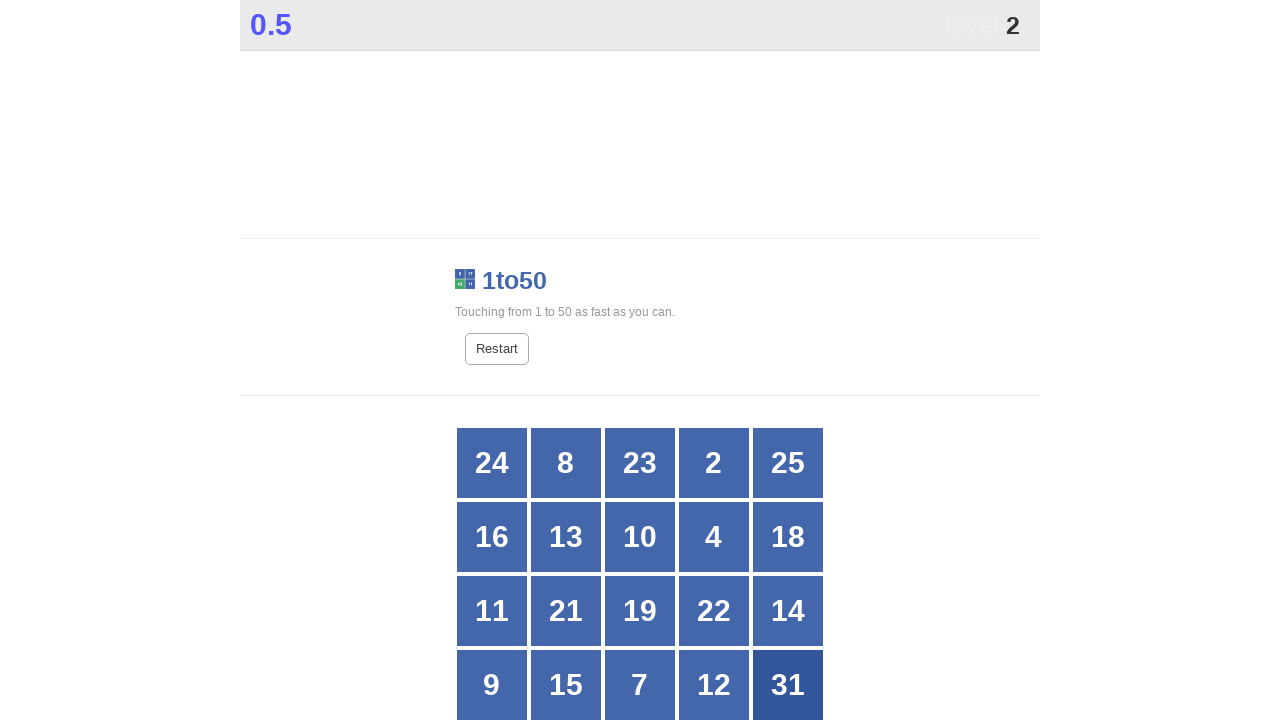

Clicked number 2 on the game grid at (714, 463) on xpath=//*[@id="grid"]/div[*] >> nth=3
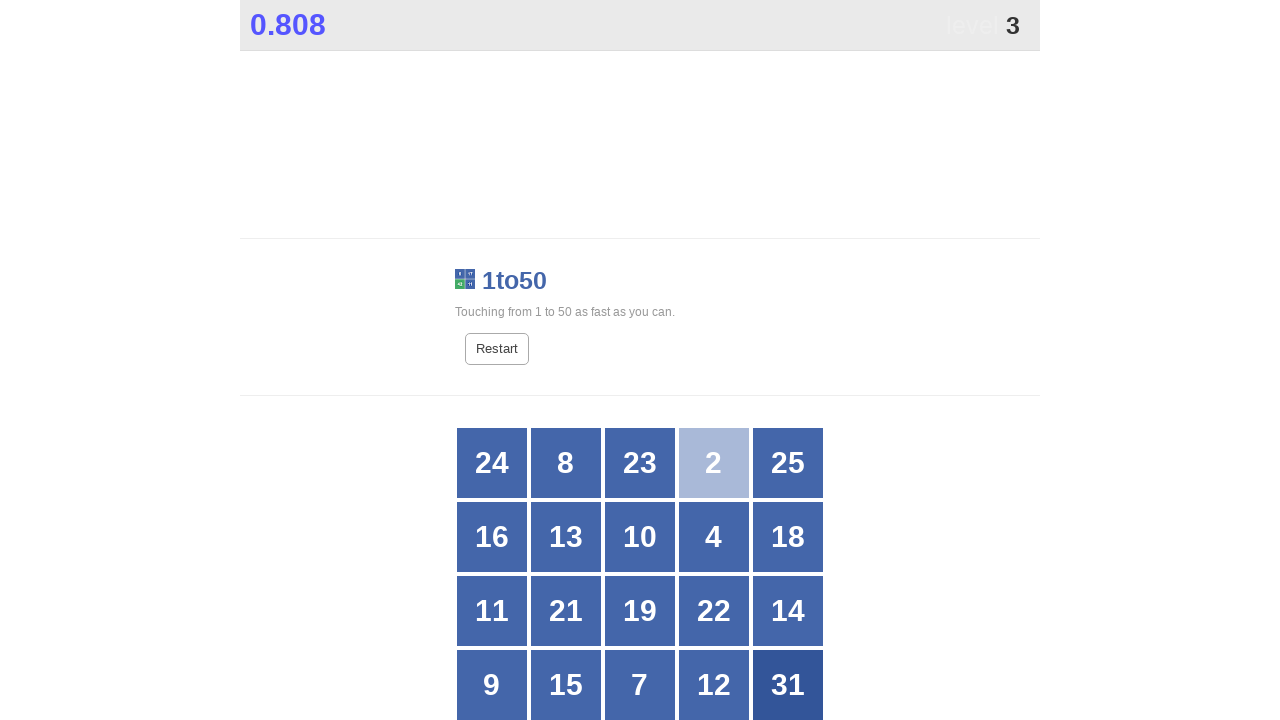

Waited for game to update after clicking number 2
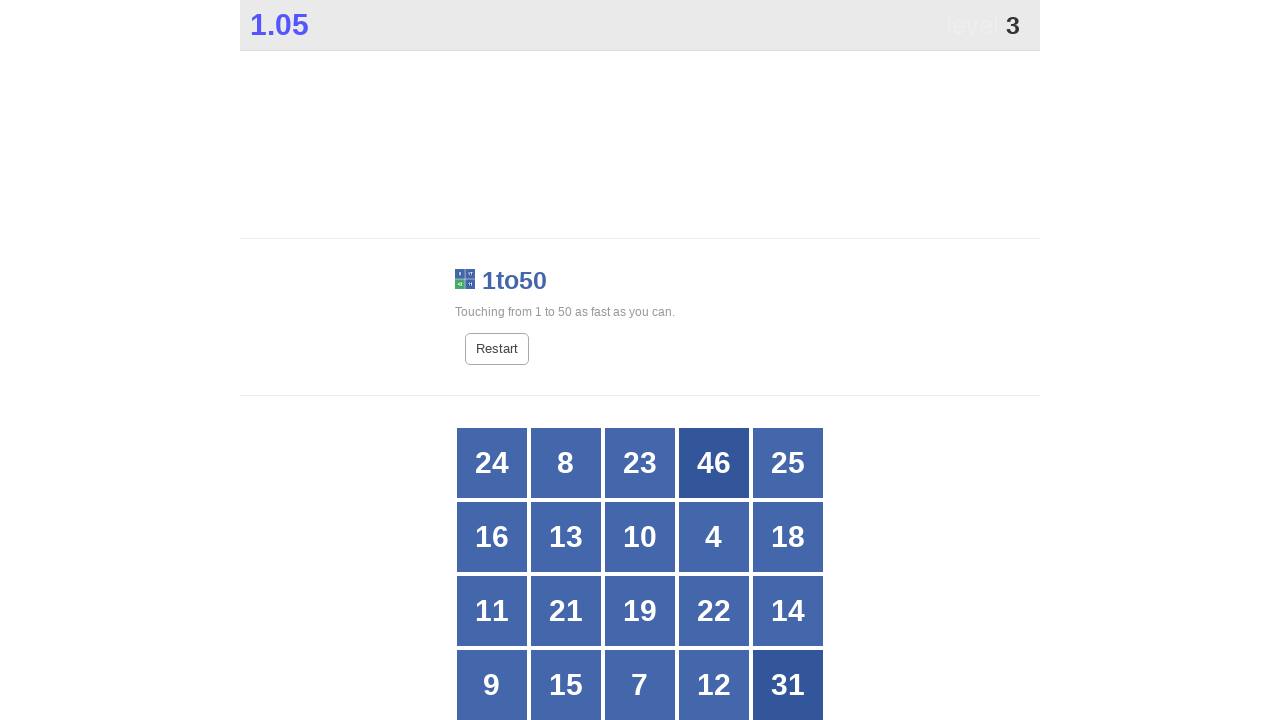

Located all grid buttons to find number 3
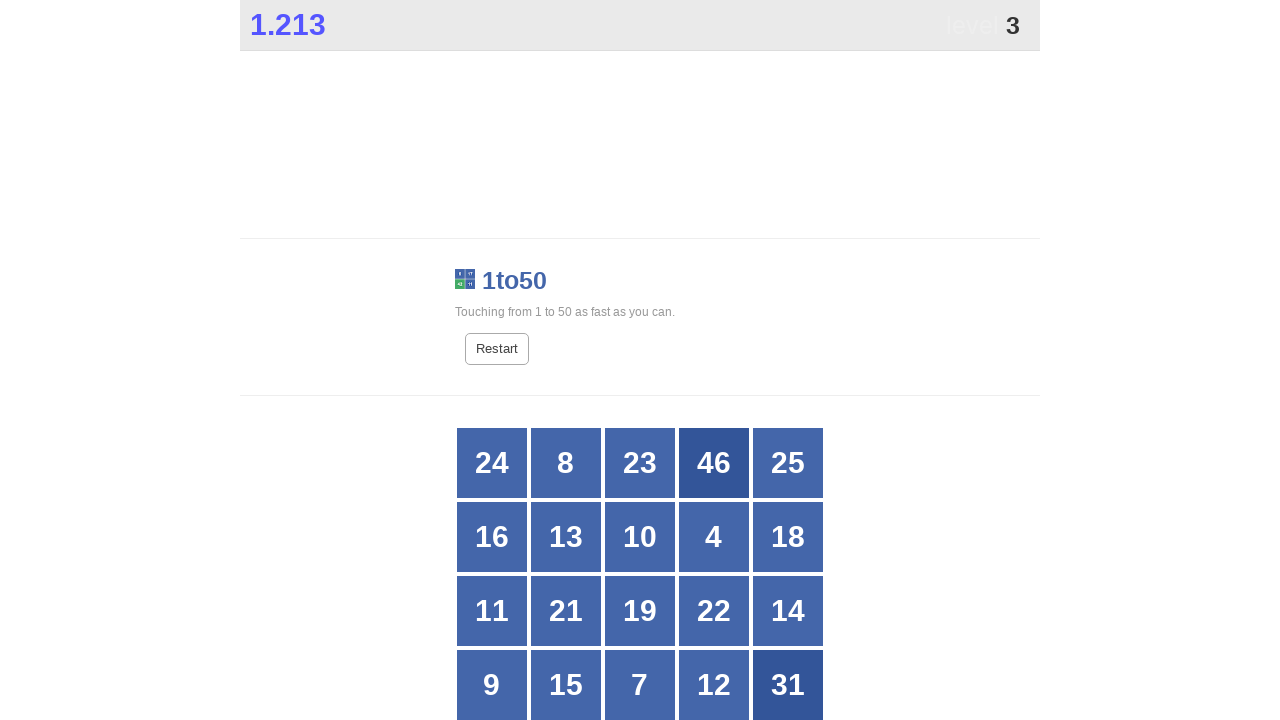

Clicked number 3 on the game grid at (714, 361) on xpath=//*[@id="grid"]/div[*] >> nth=23
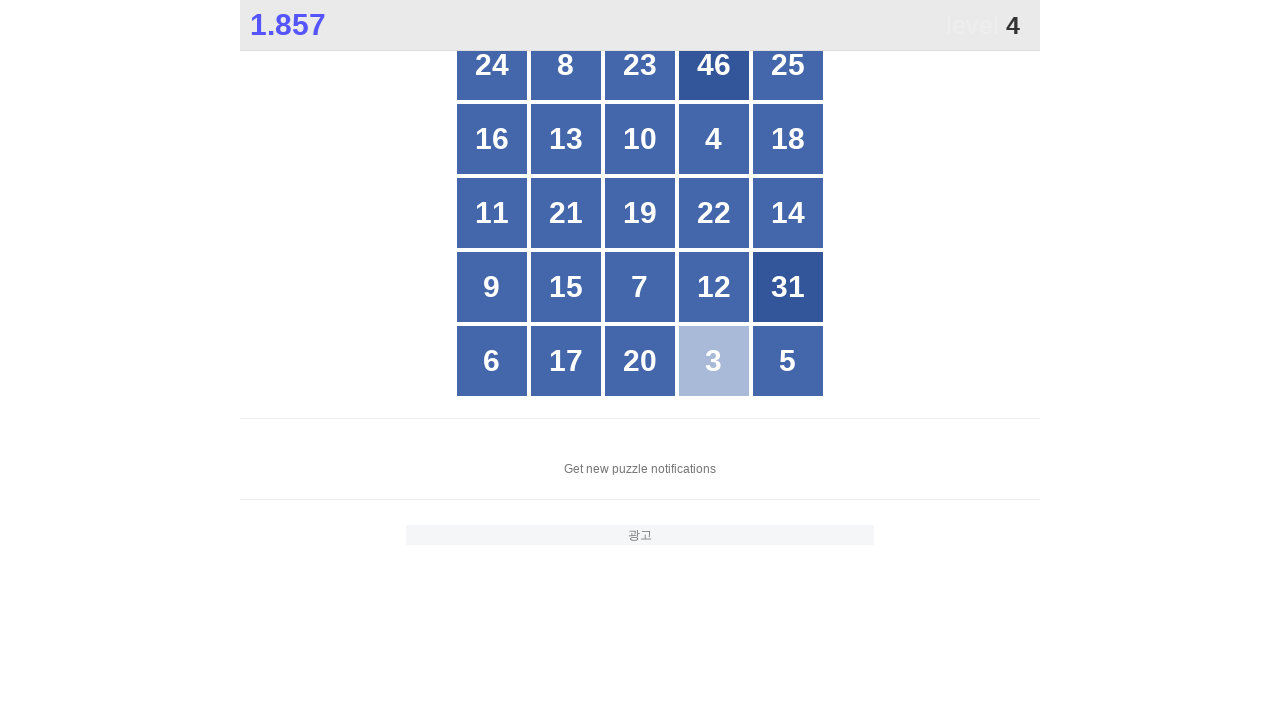

Waited for game to update after clicking number 3
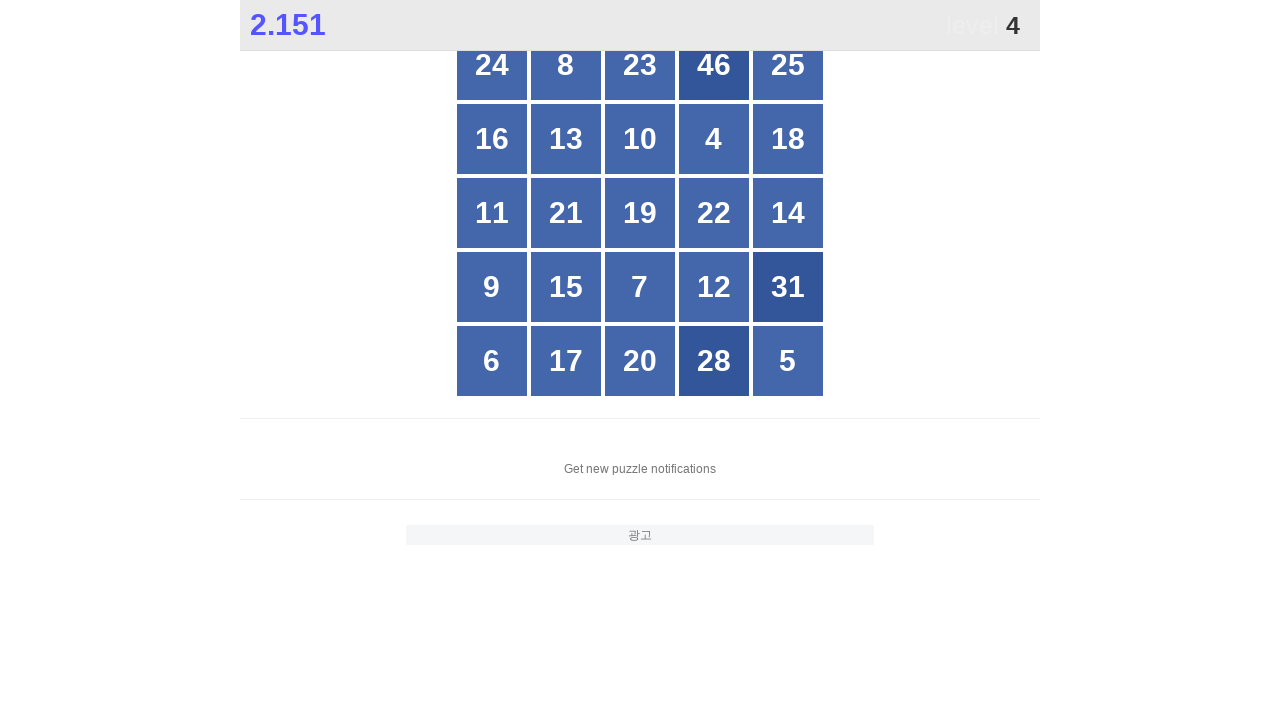

Located all grid buttons to find number 4
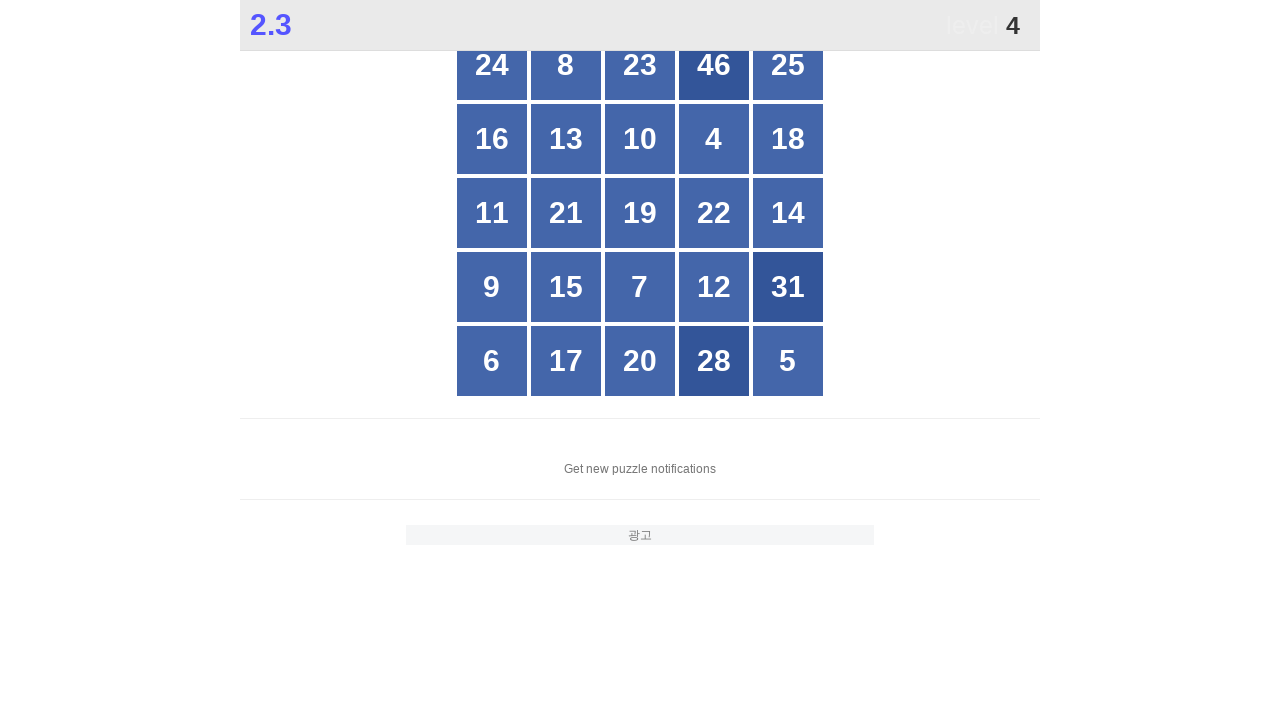

Clicked number 4 on the game grid at (714, 139) on xpath=//*[@id="grid"]/div[*] >> nth=8
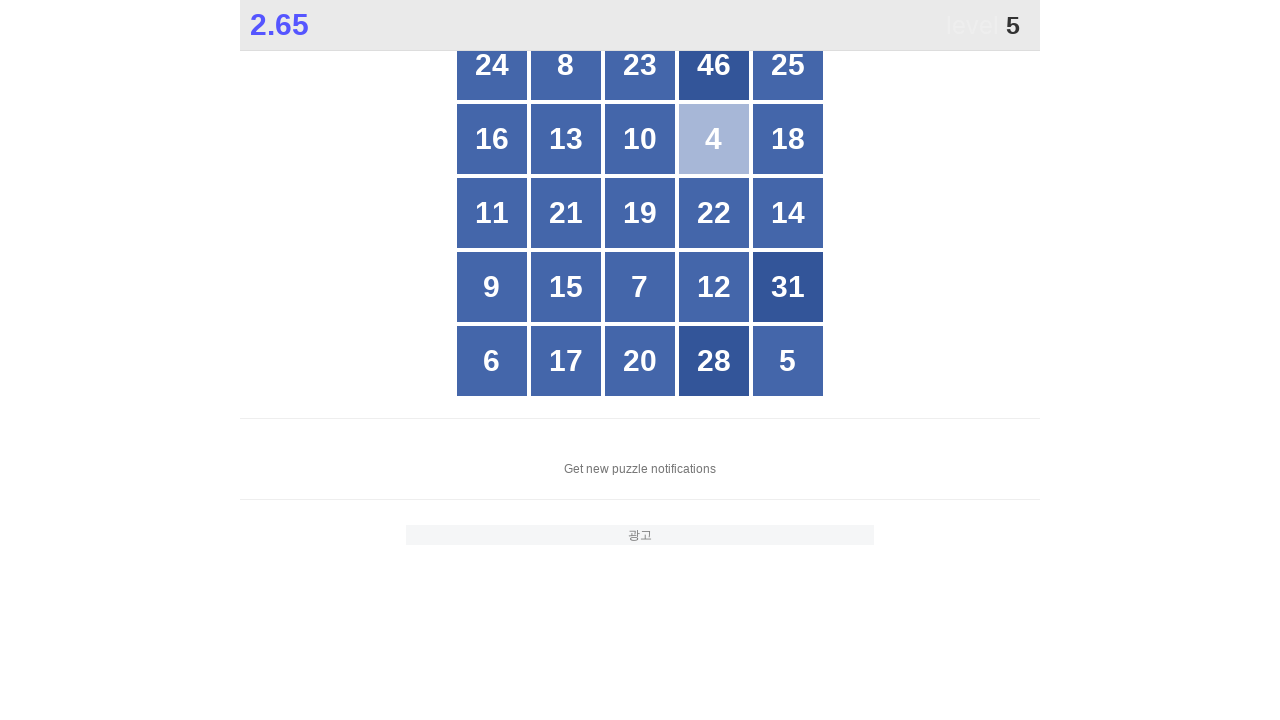

Waited for game to update after clicking number 4
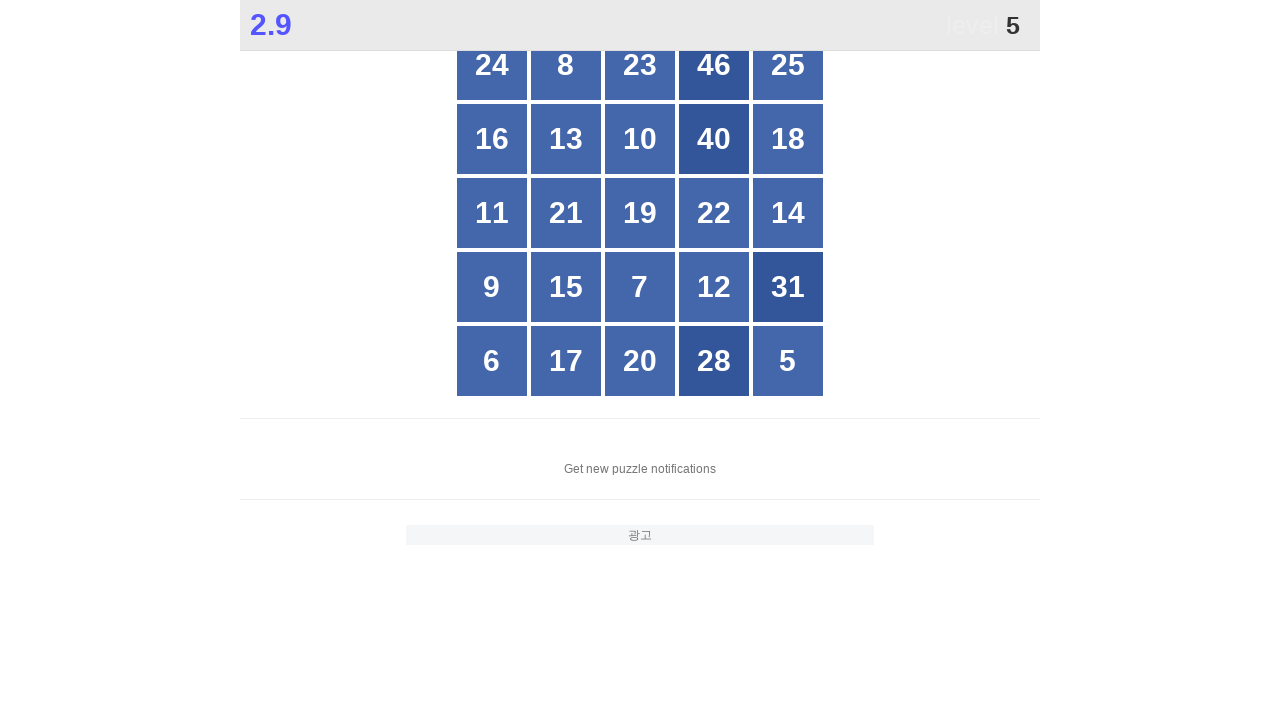

Located all grid buttons to find number 5
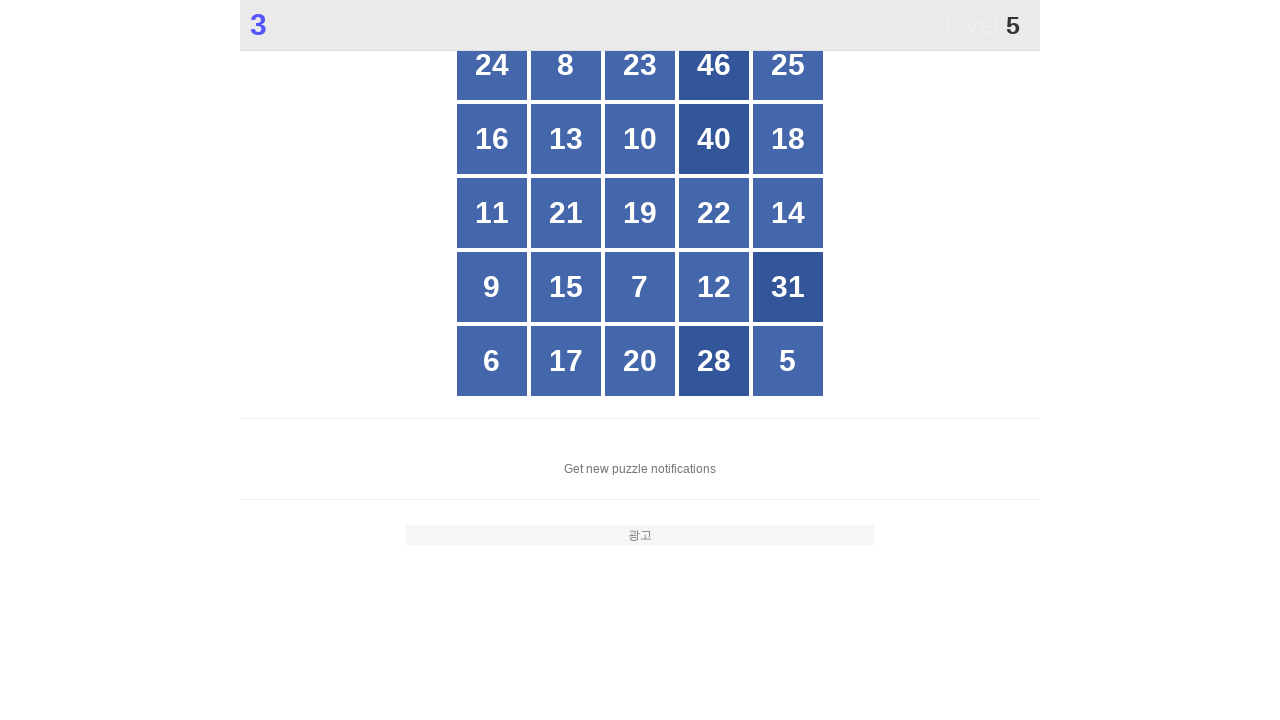

Clicked number 5 on the game grid at (788, 361) on xpath=//*[@id="grid"]/div[*] >> nth=24
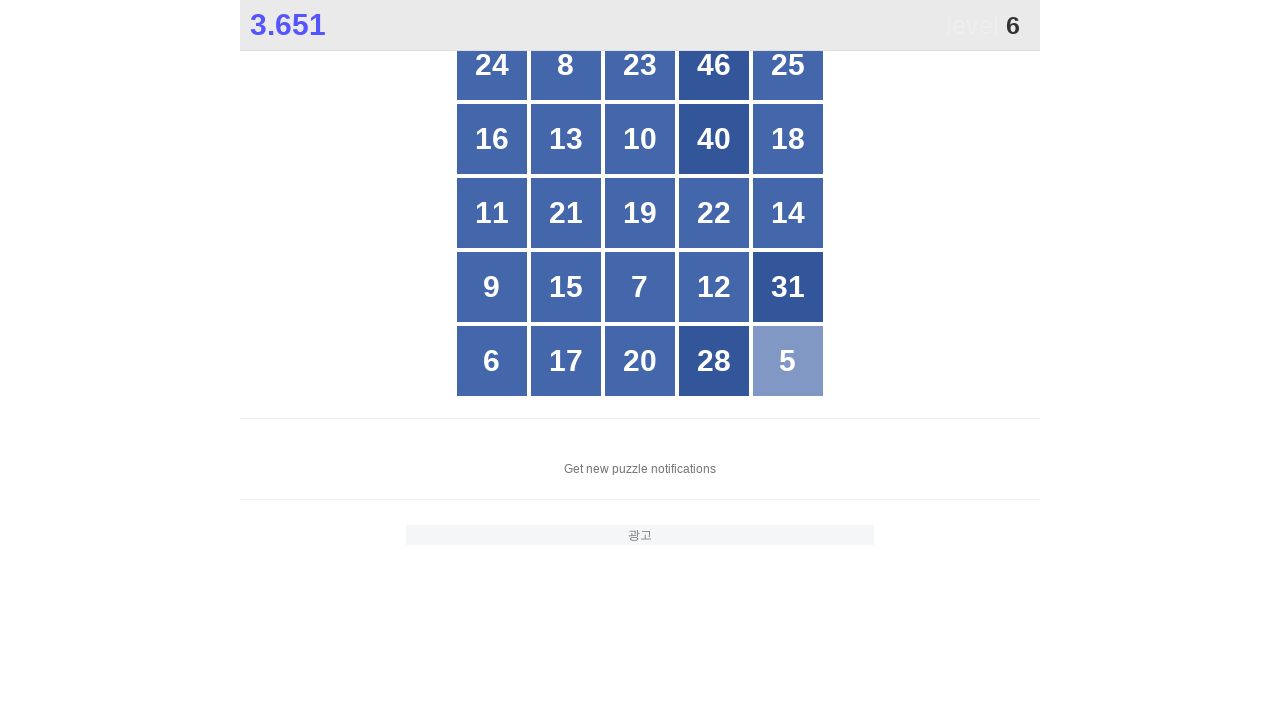

Waited for game to update after clicking number 5
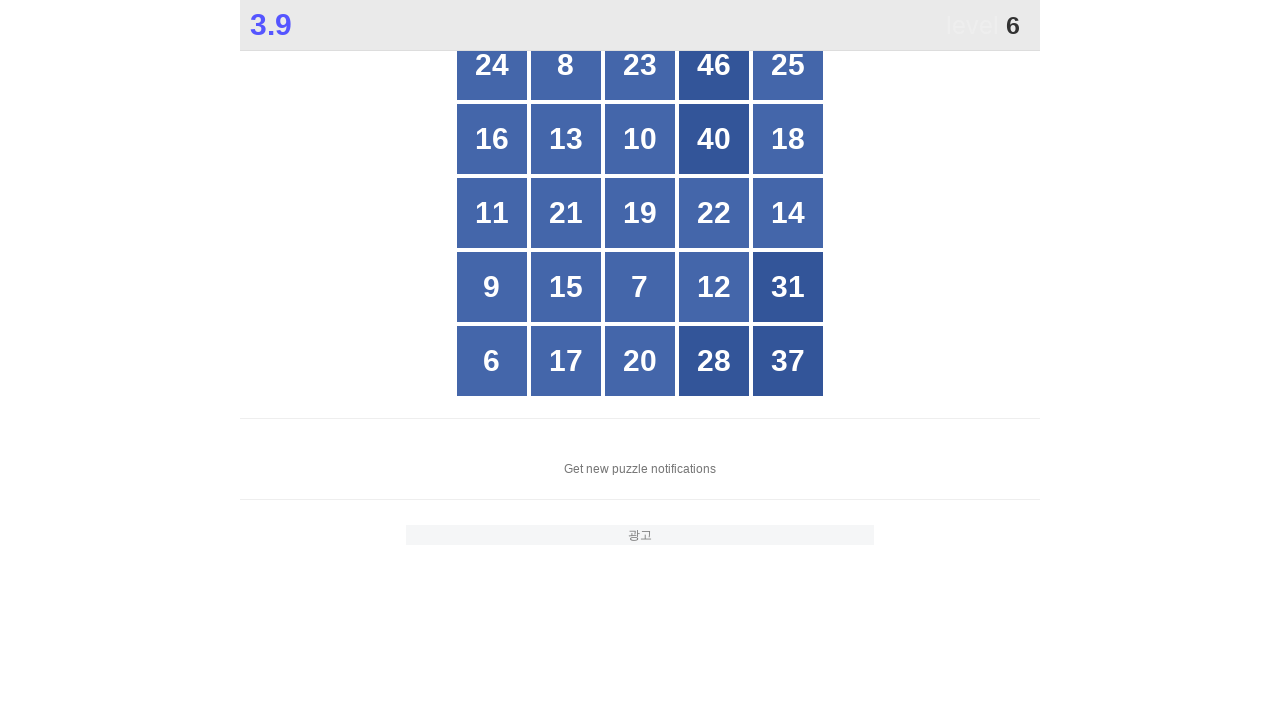

Located all grid buttons to find number 6
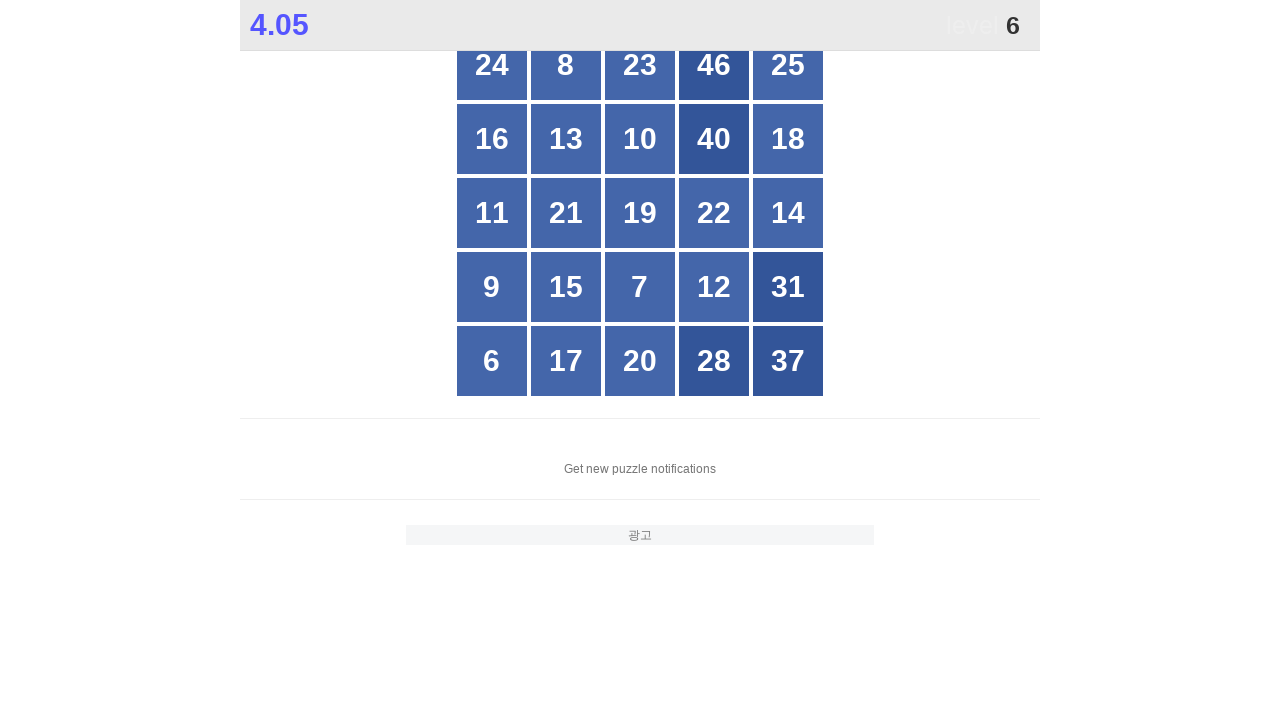

Clicked number 6 on the game grid at (492, 361) on xpath=//*[@id="grid"]/div[*] >> nth=20
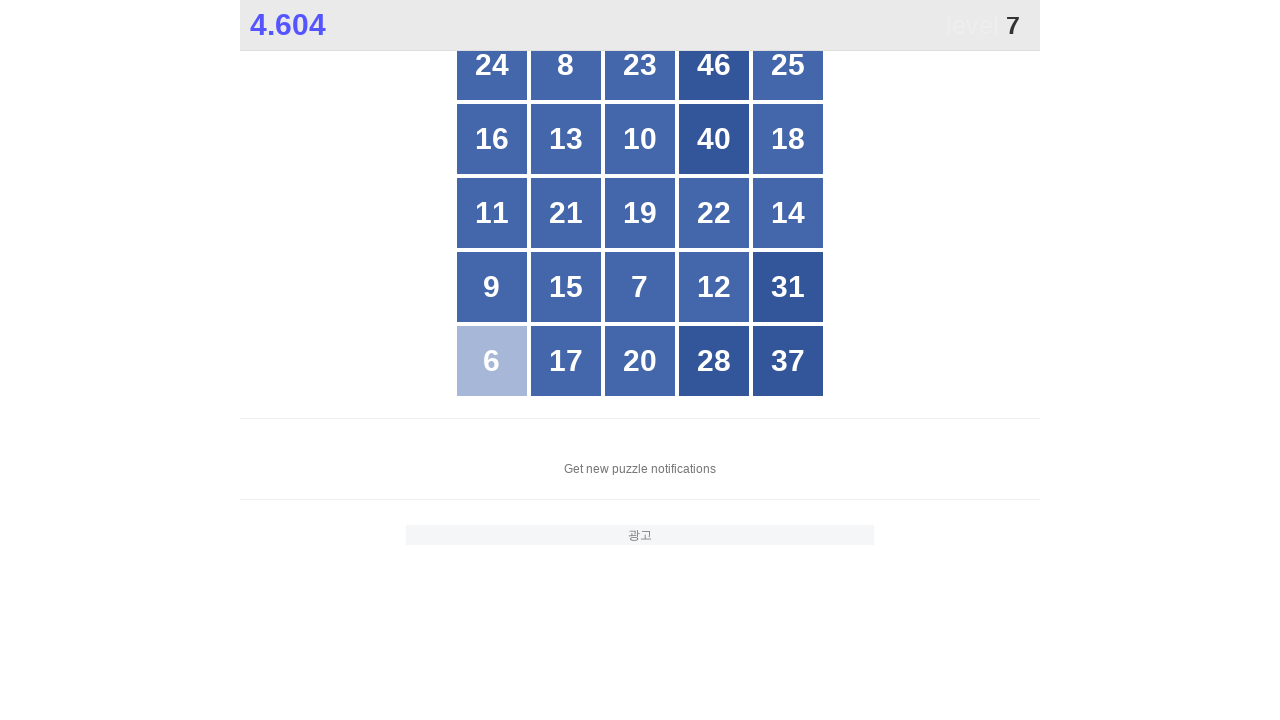

Waited for game to update after clicking number 6
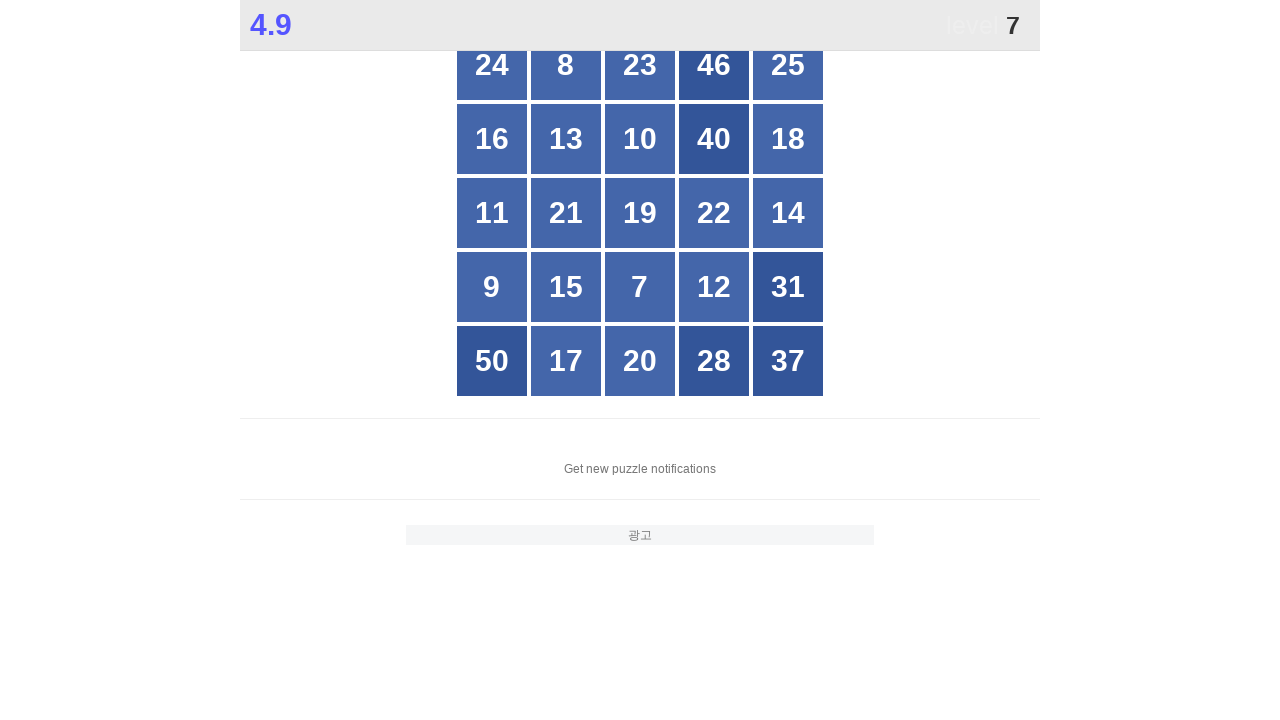

Located all grid buttons to find number 7
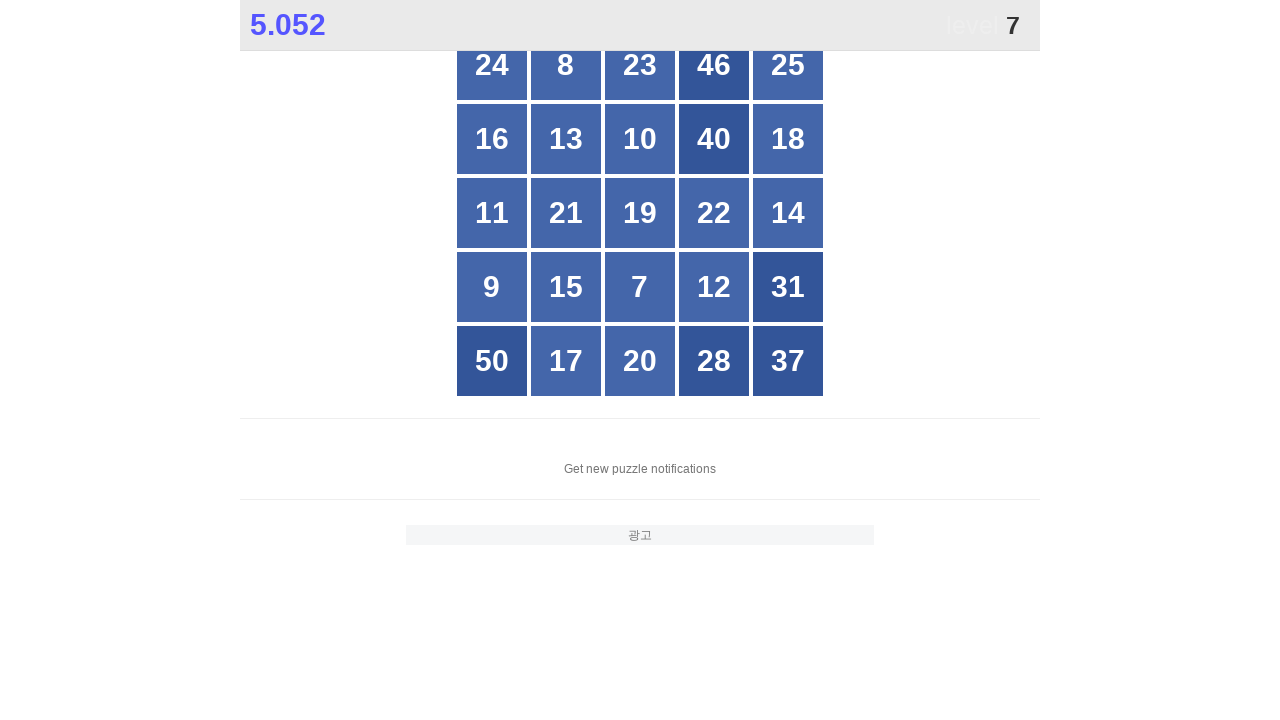

Clicked number 7 on the game grid at (640, 287) on xpath=//*[@id="grid"]/div[*] >> nth=17
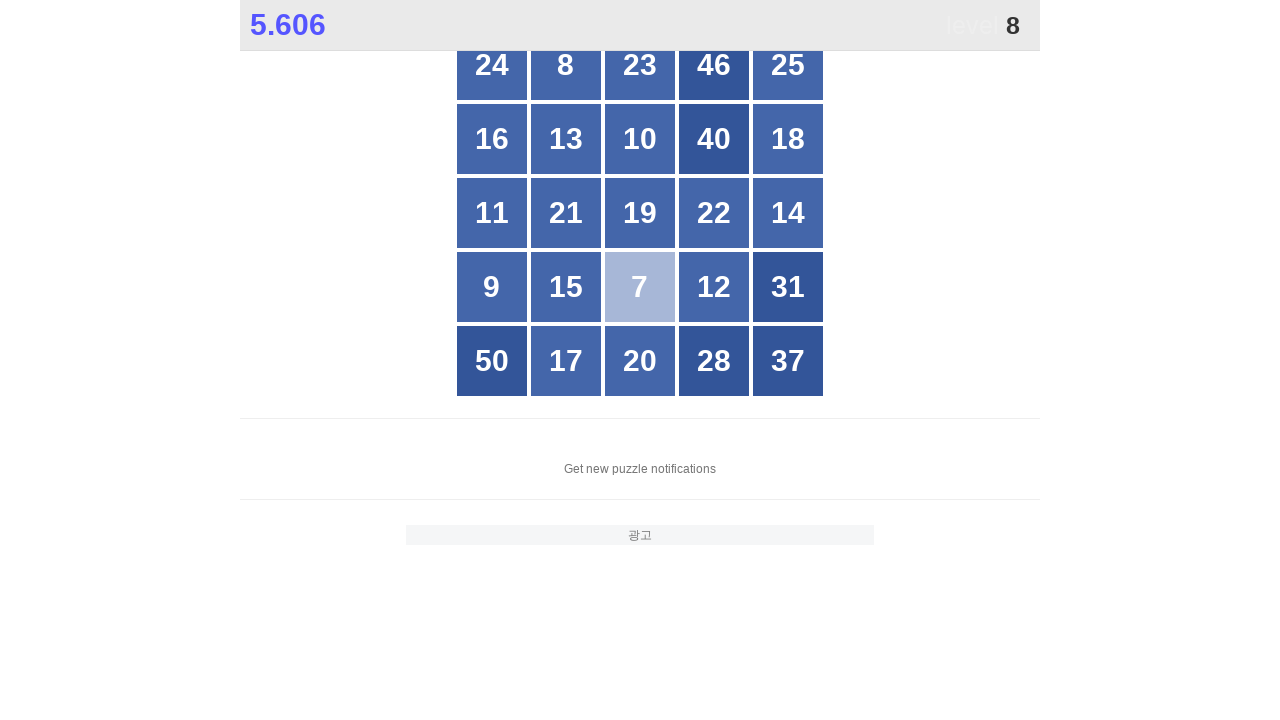

Waited for game to update after clicking number 7
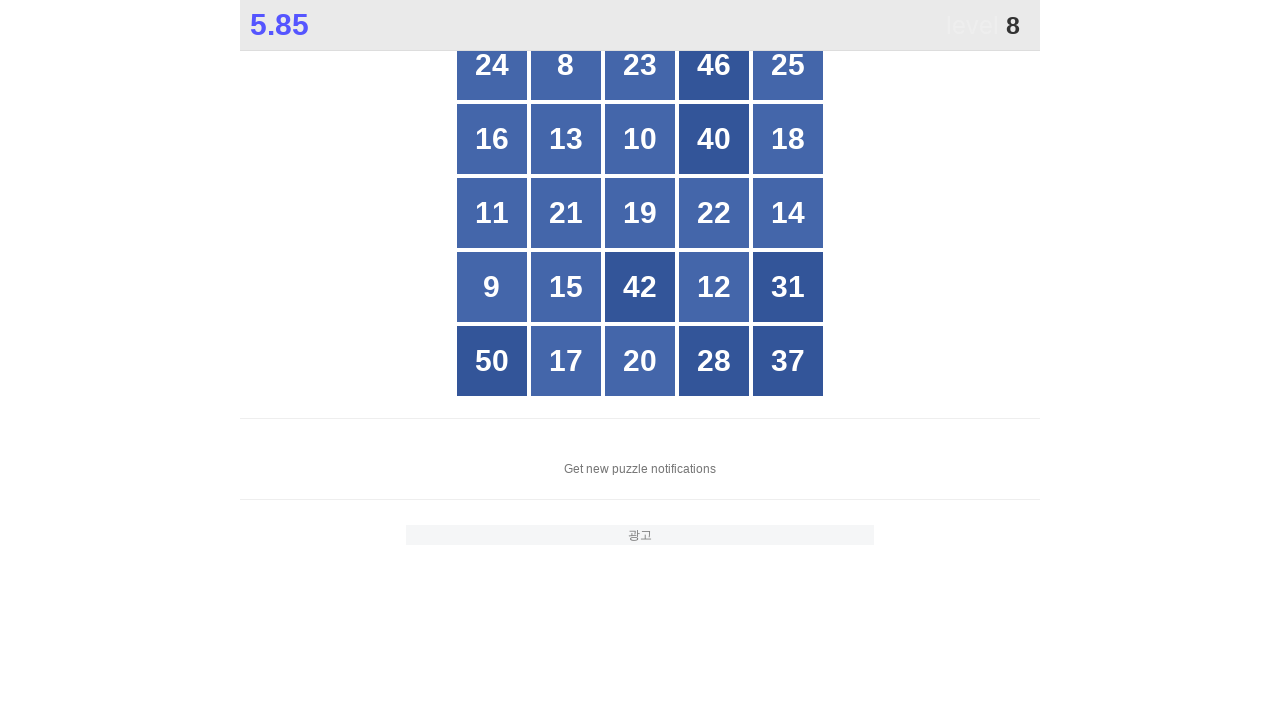

Located all grid buttons to find number 8
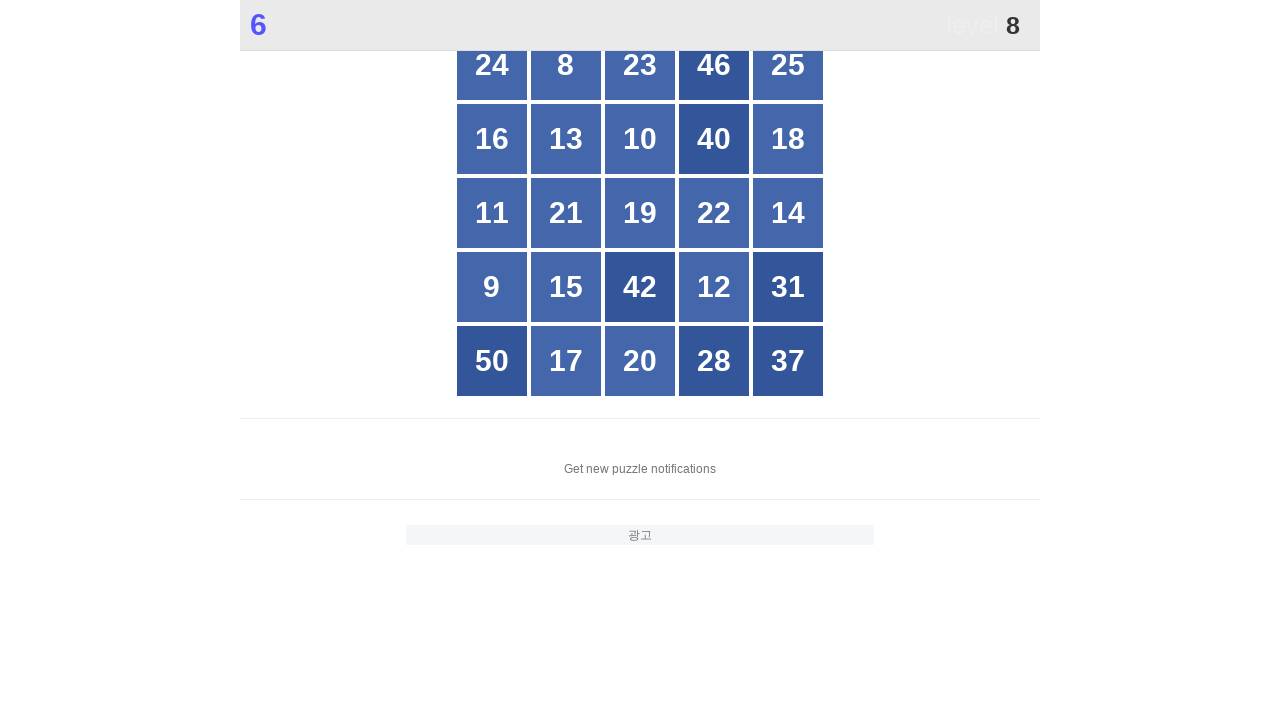

Clicked number 8 on the game grid at (566, 65) on xpath=//*[@id="grid"]/div[*] >> nth=1
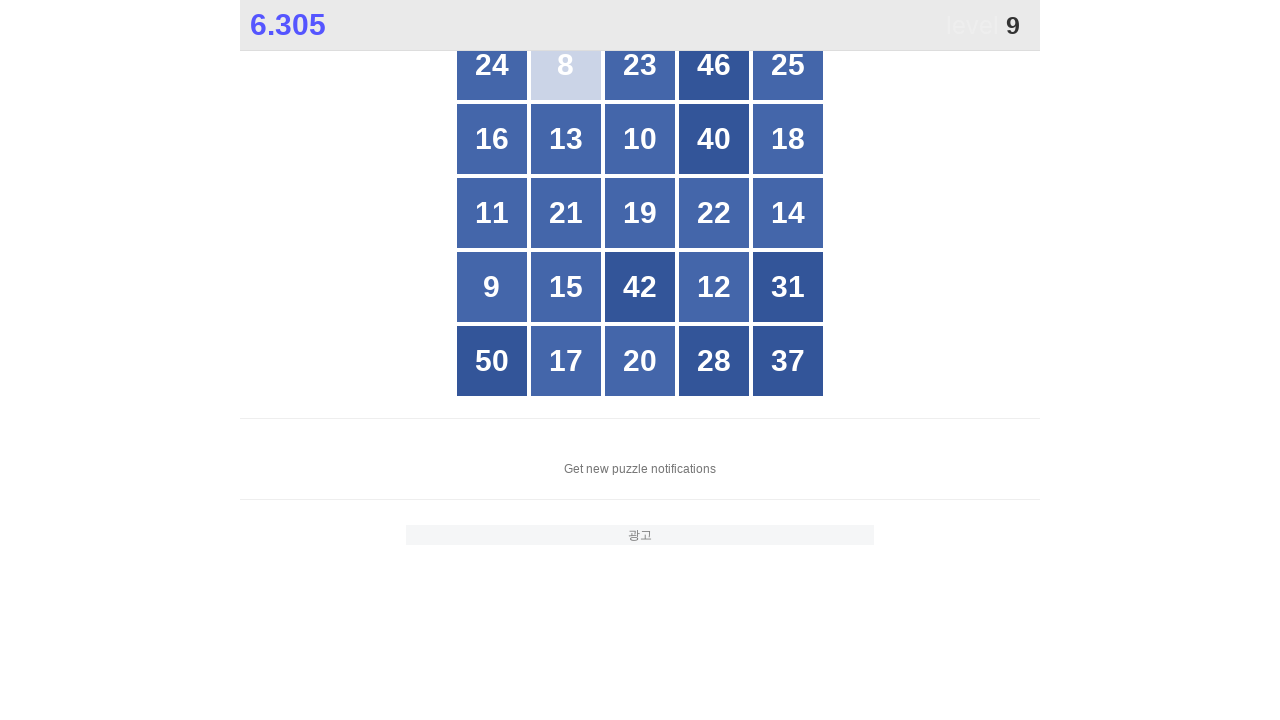

Waited for game to update after clicking number 8
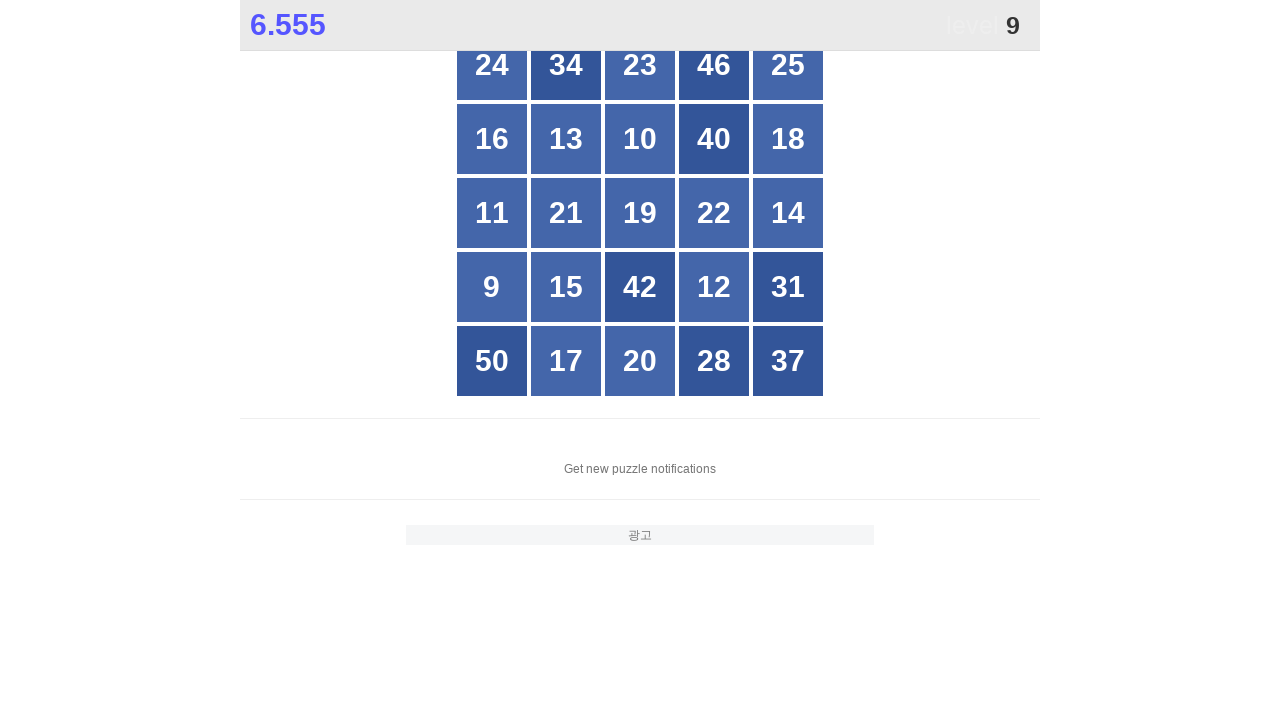

Located all grid buttons to find number 9
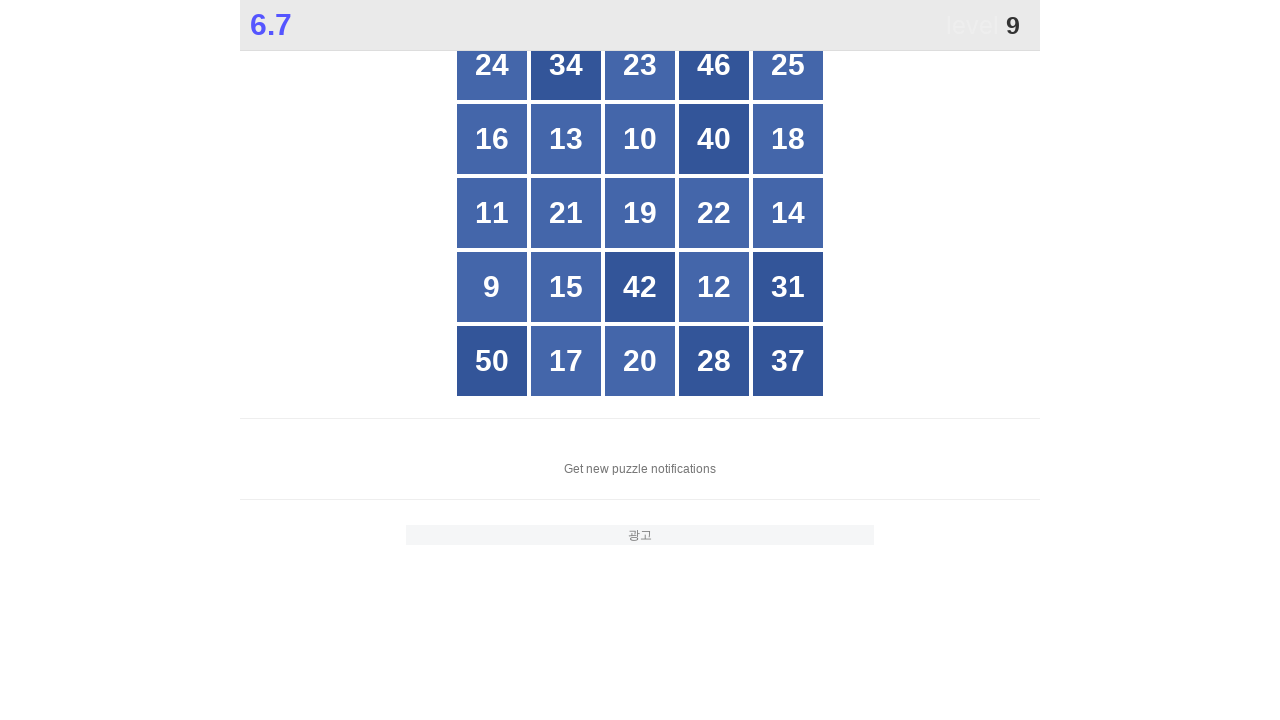

Clicked number 9 on the game grid at (492, 287) on xpath=//*[@id="grid"]/div[*] >> nth=15
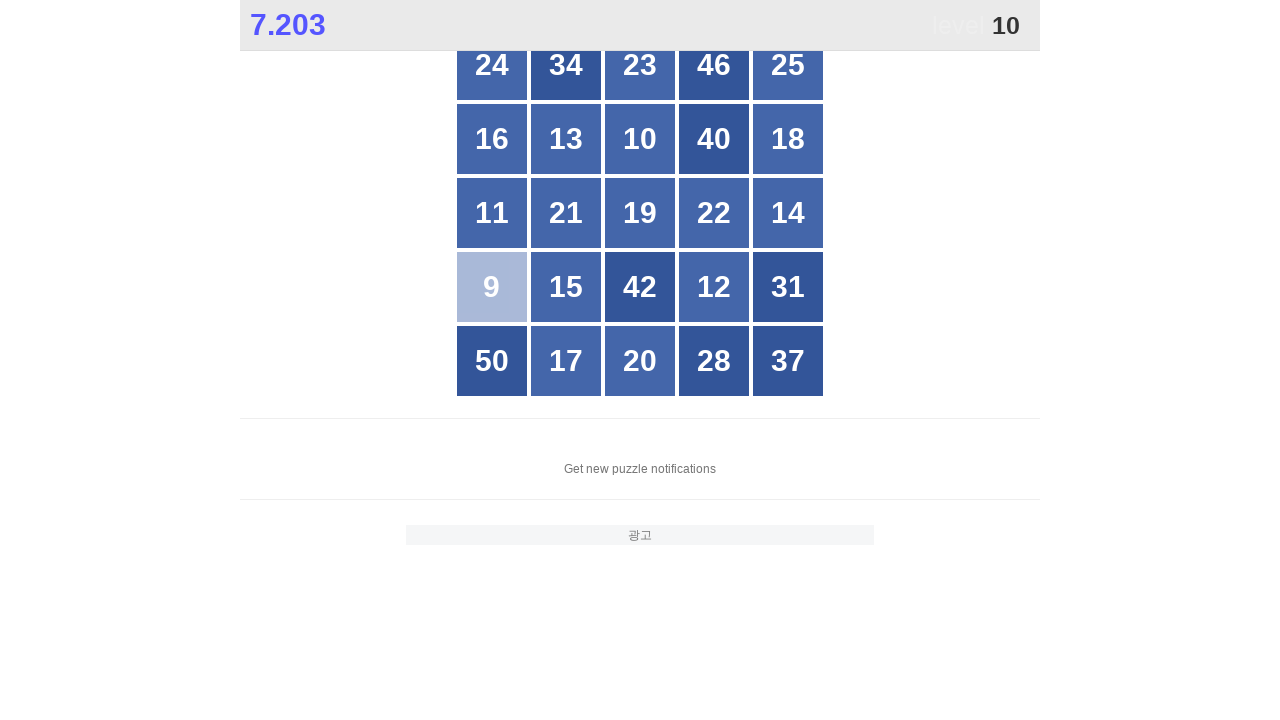

Waited for game to update after clicking number 9
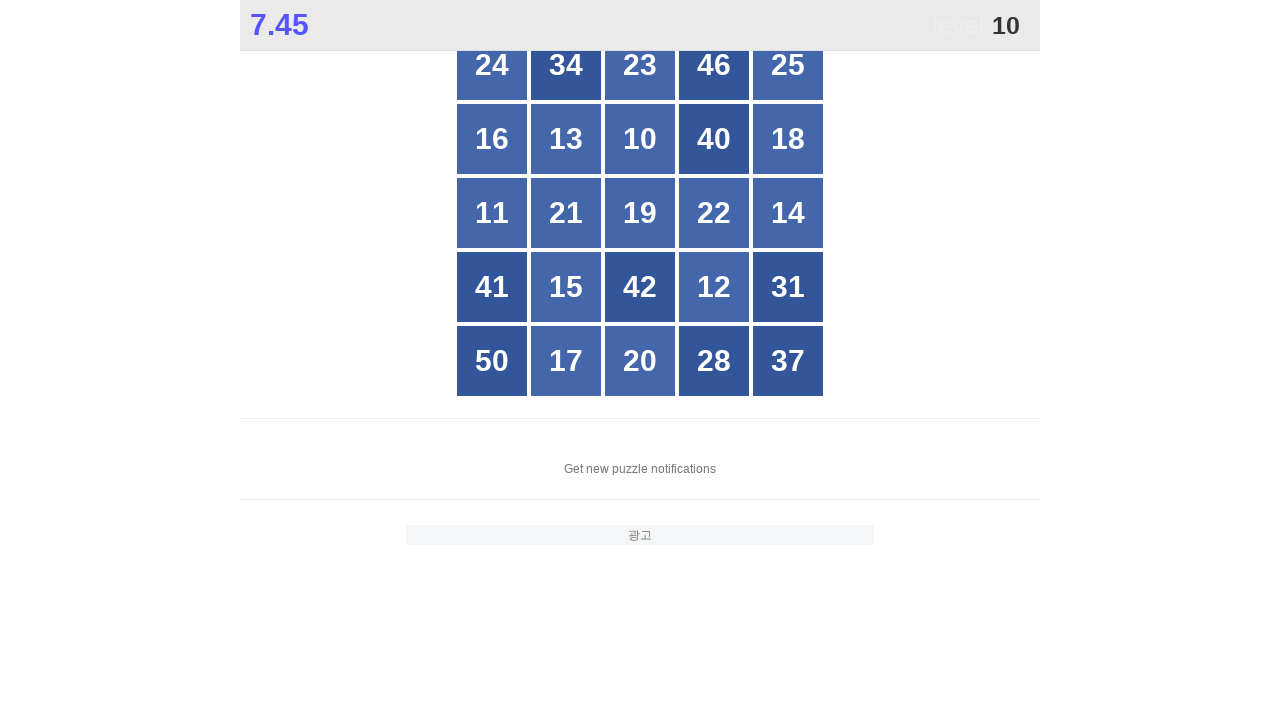

Located all grid buttons to find number 10
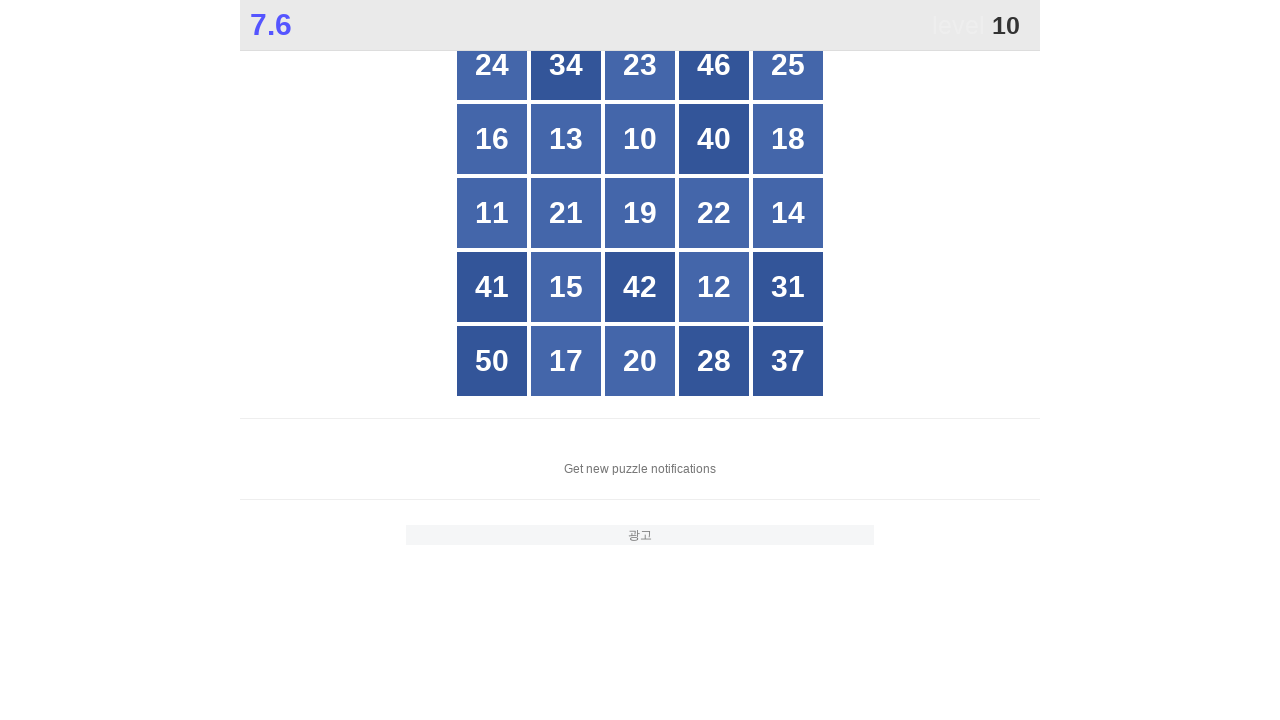

Clicked number 10 on the game grid at (640, 139) on xpath=//*[@id="grid"]/div[*] >> nth=7
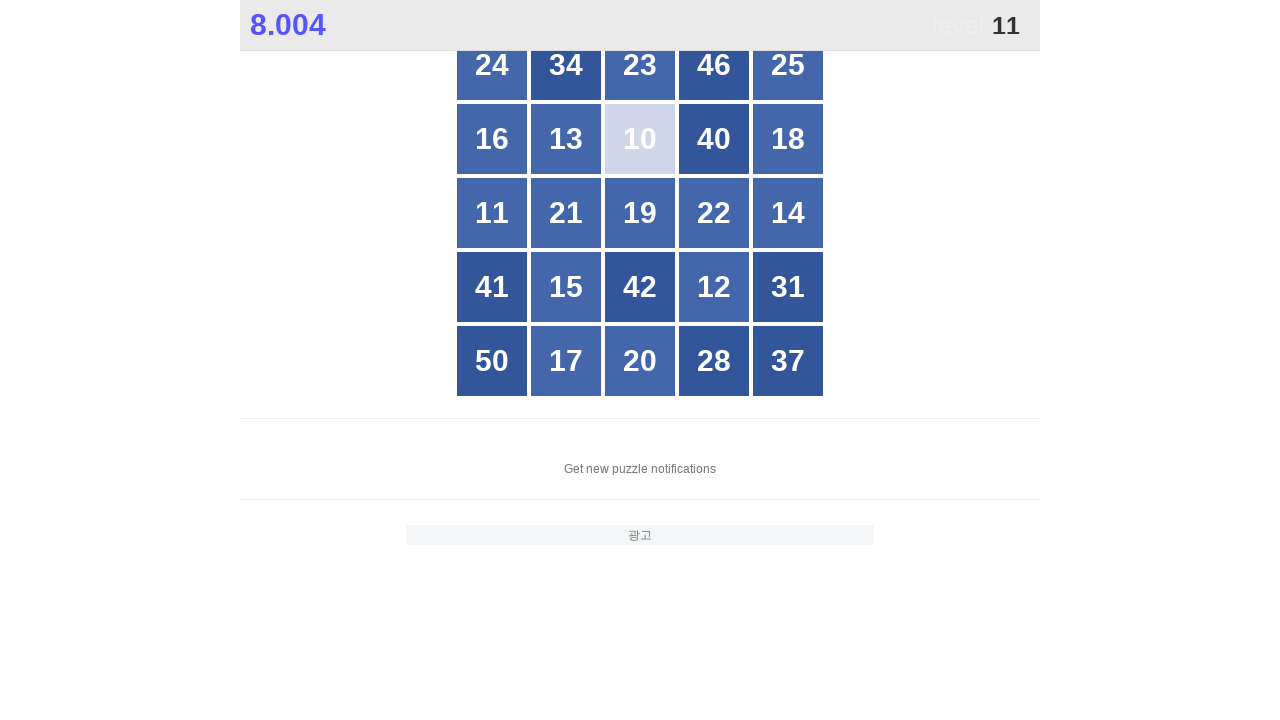

Waited for game to update after clicking number 10
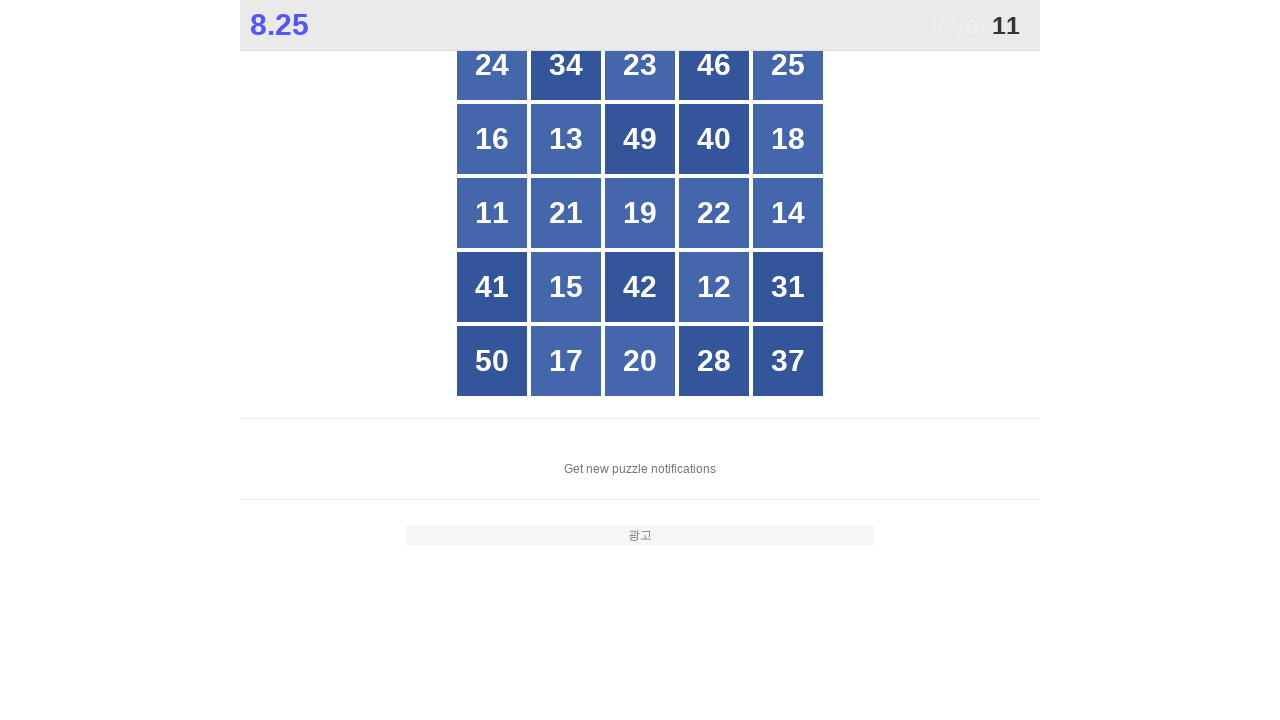

Located all grid buttons to find number 11
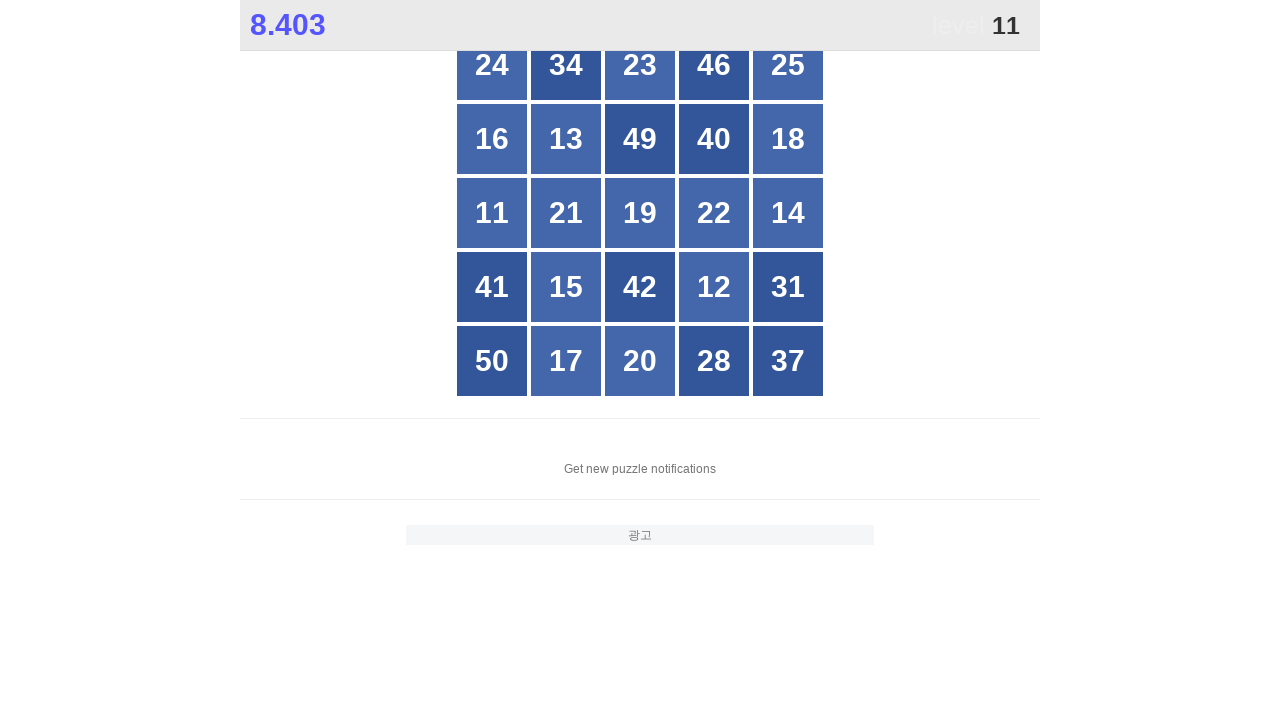

Clicked number 11 on the game grid at (492, 213) on xpath=//*[@id="grid"]/div[*] >> nth=10
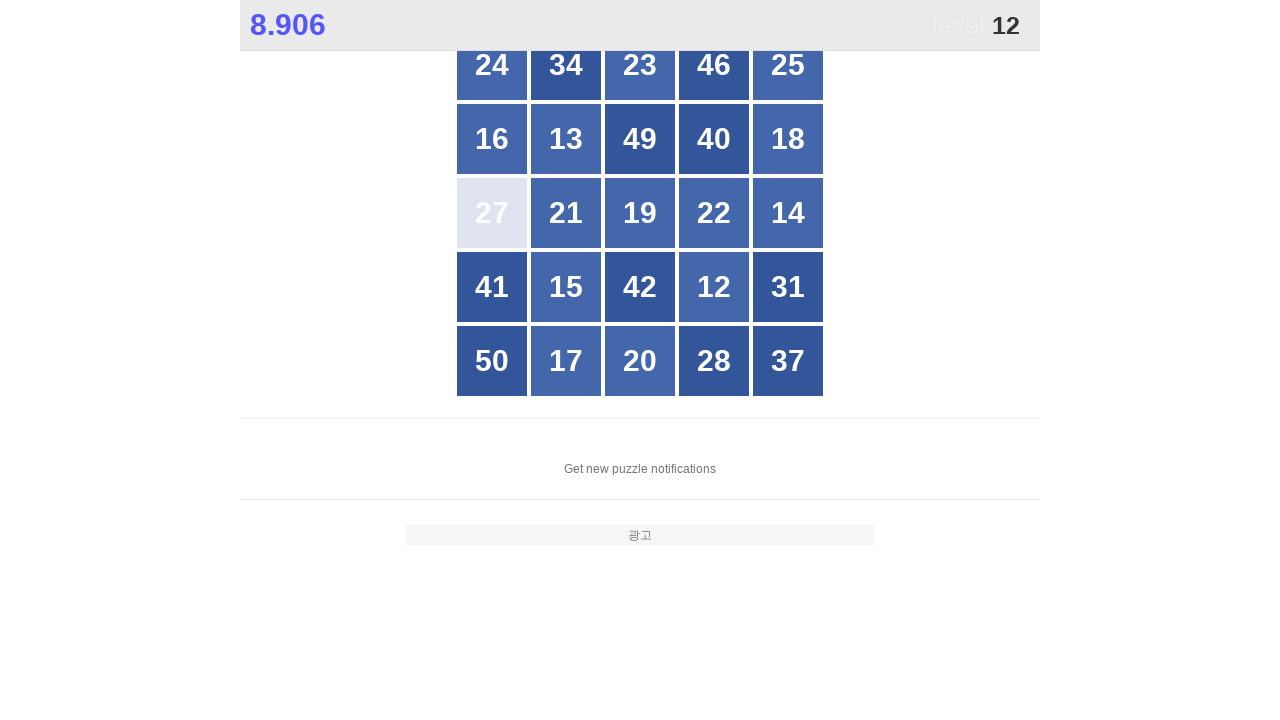

Waited for game to update after clicking number 11
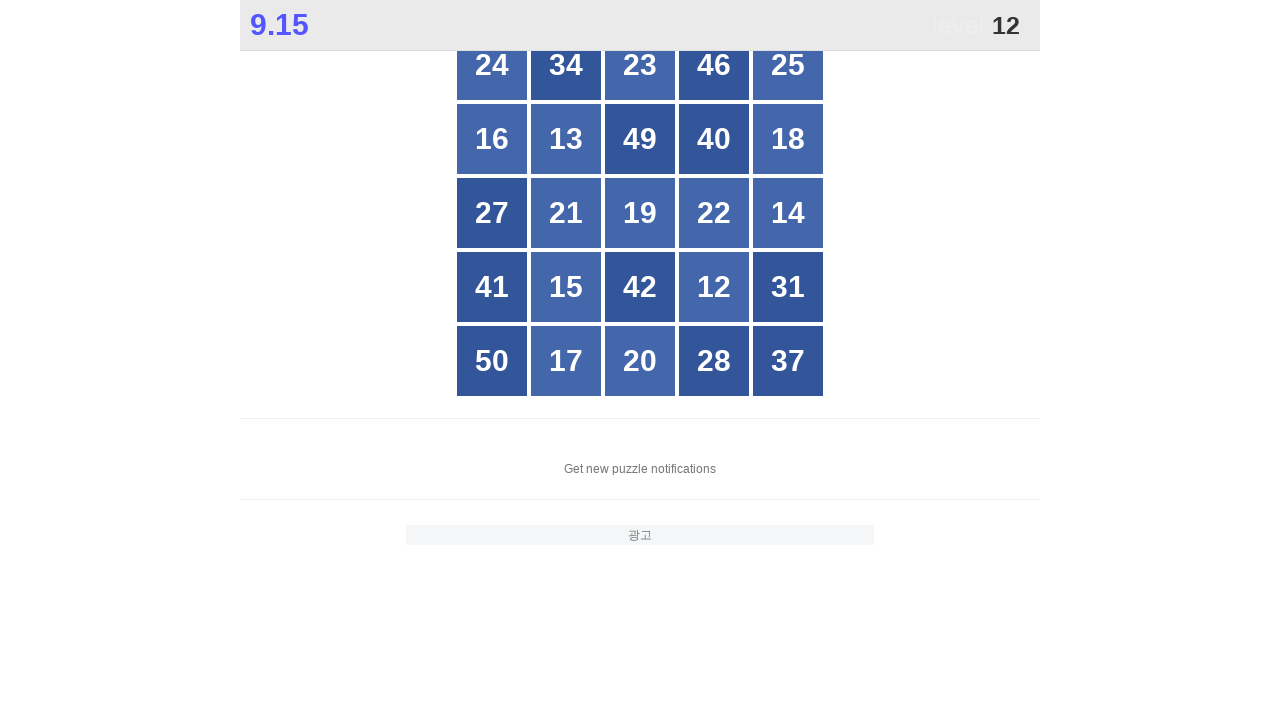

Located all grid buttons to find number 12
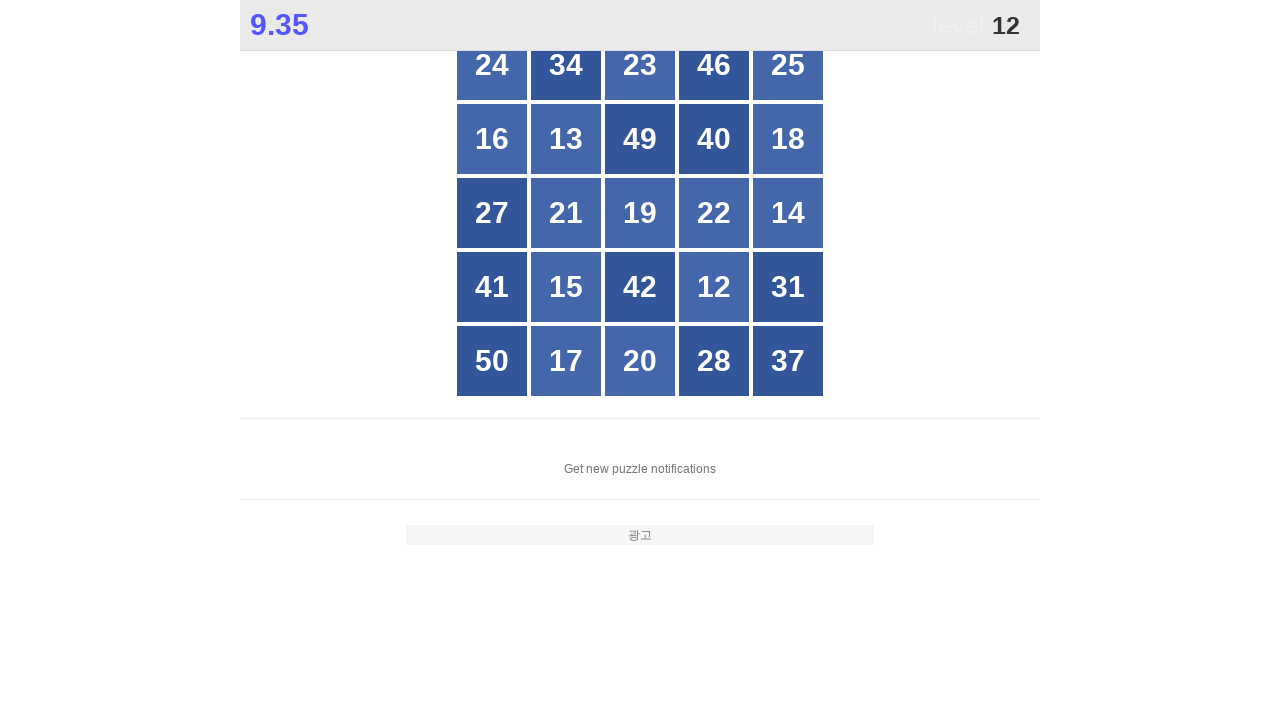

Clicked number 12 on the game grid at (714, 287) on xpath=//*[@id="grid"]/div[*] >> nth=18
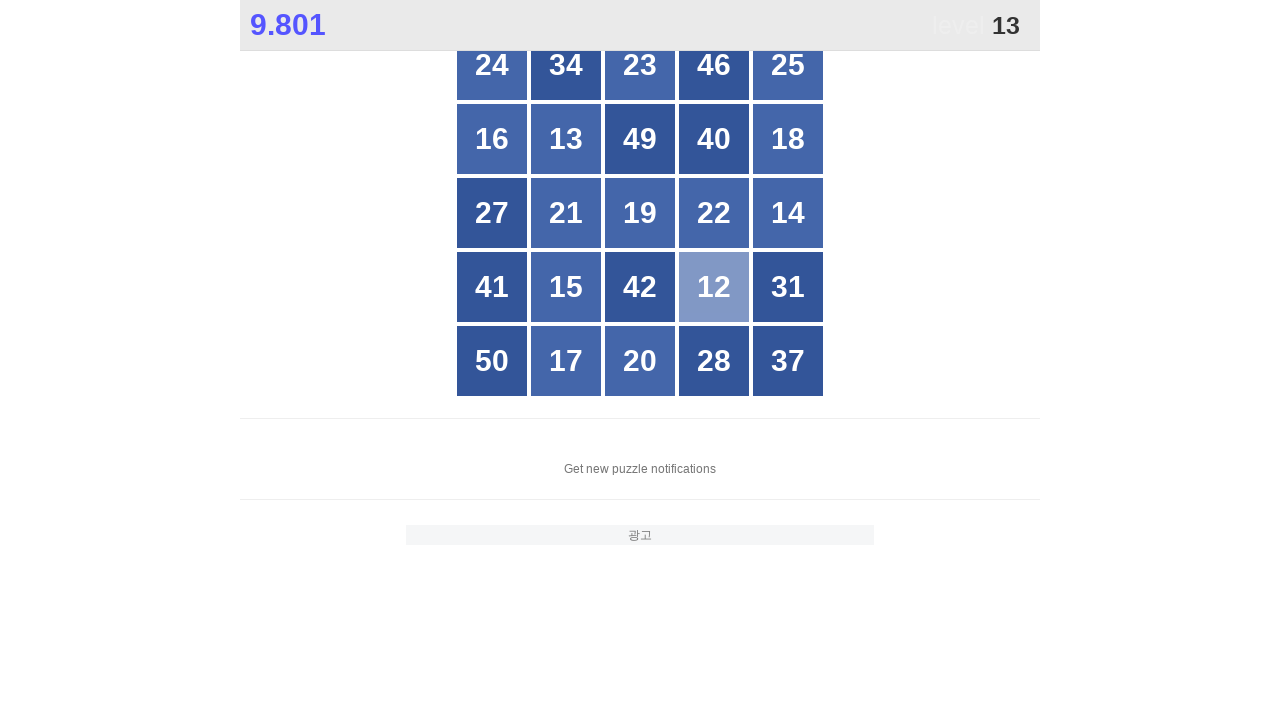

Waited for game to update after clicking number 12
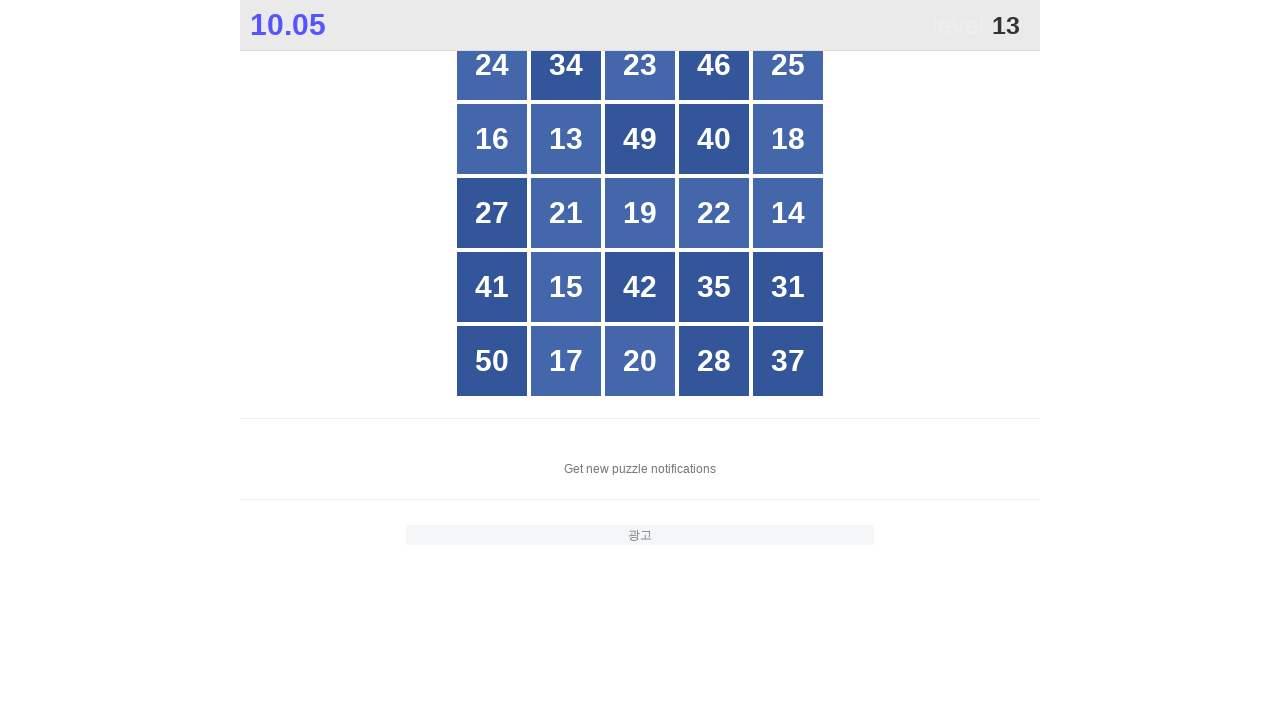

Located all grid buttons to find number 13
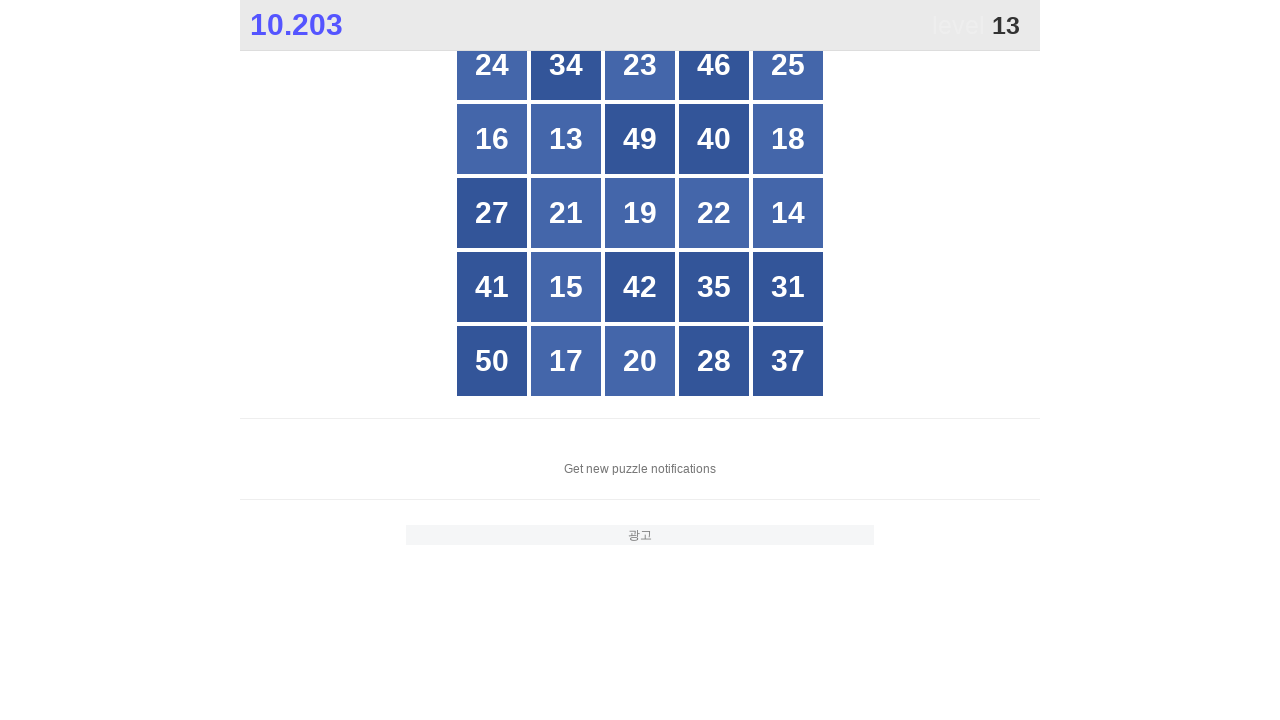

Clicked number 13 on the game grid at (566, 139) on xpath=//*[@id="grid"]/div[*] >> nth=6
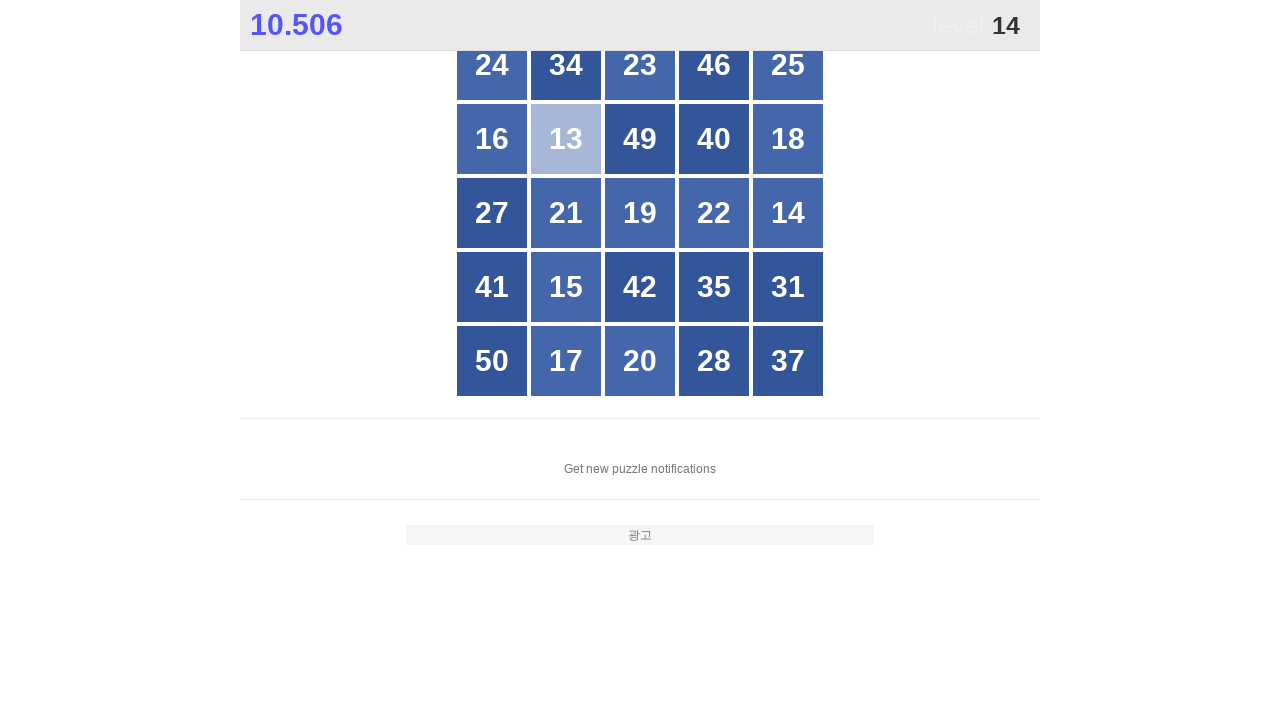

Waited for game to update after clicking number 13
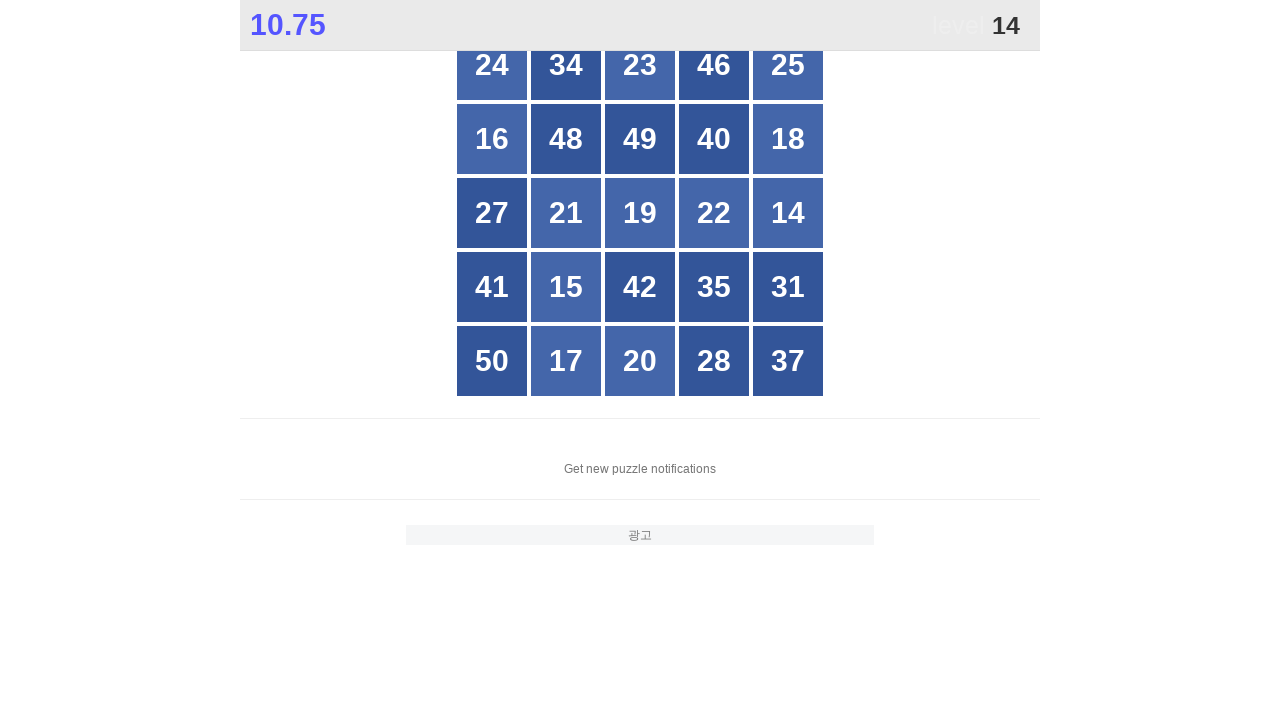

Located all grid buttons to find number 14
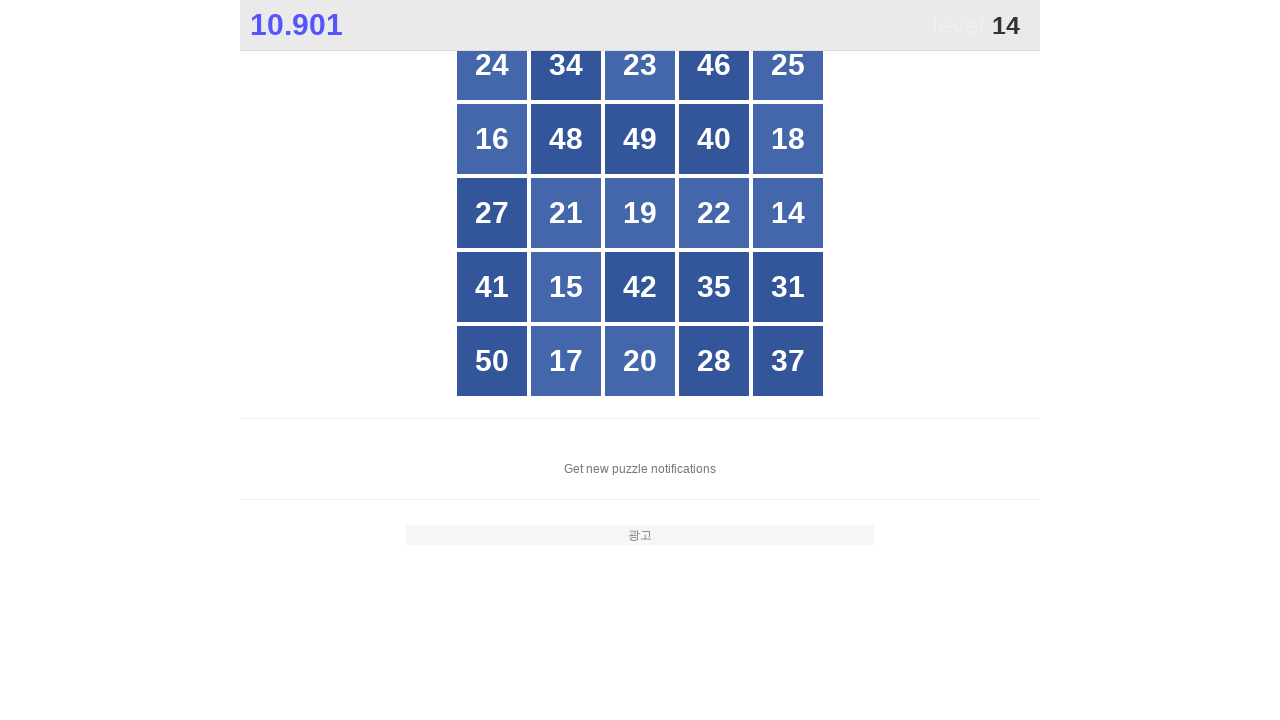

Clicked number 14 on the game grid at (788, 213) on xpath=//*[@id="grid"]/div[*] >> nth=14
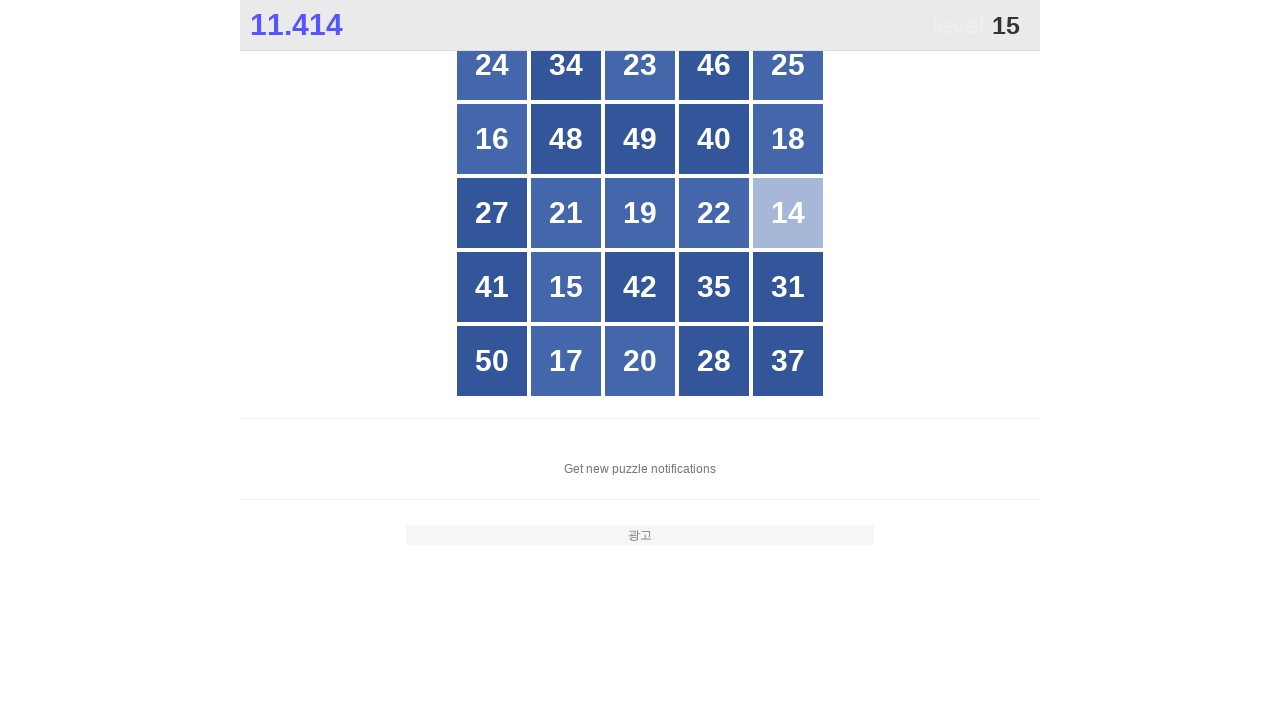

Waited for game to update after clicking number 14
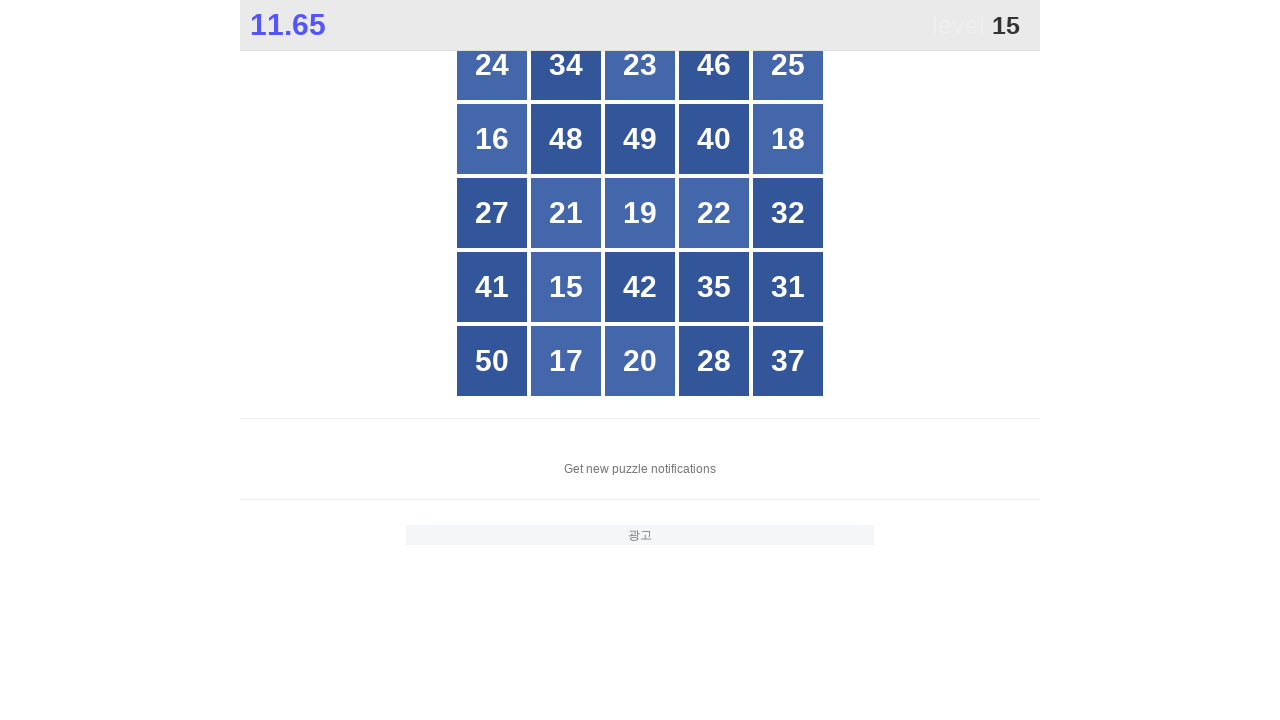

Located all grid buttons to find number 15
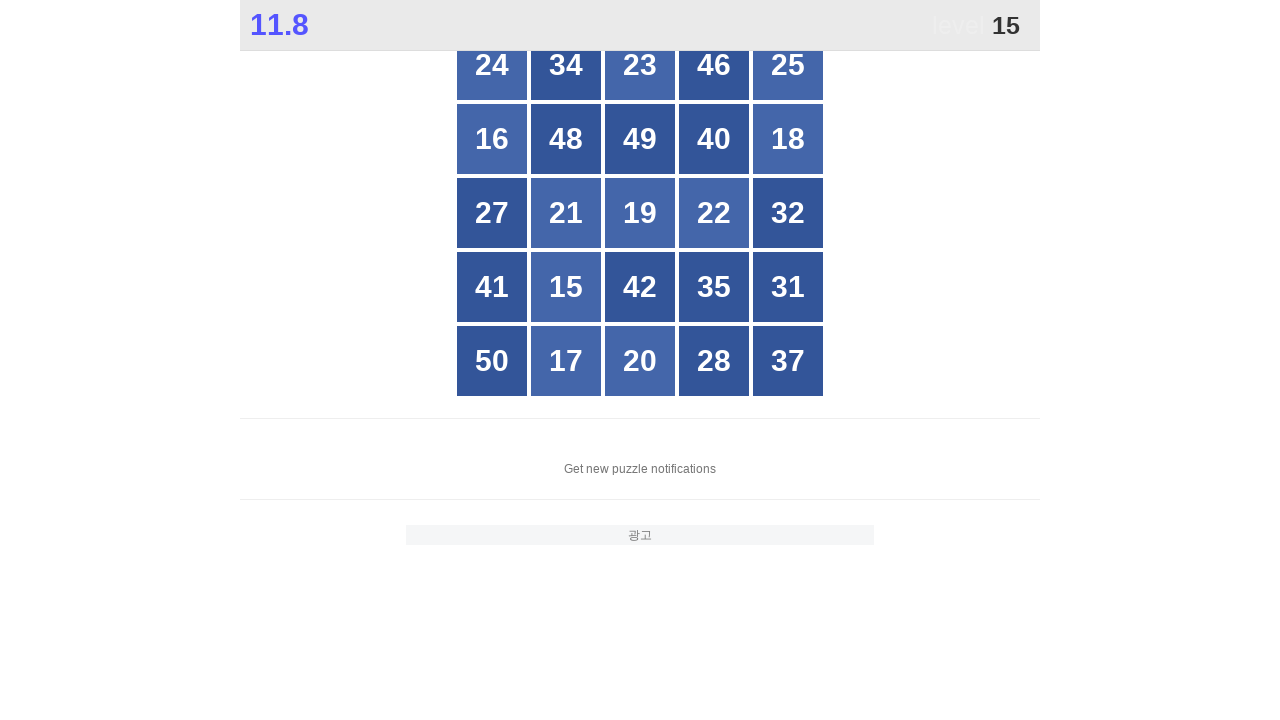

Clicked number 15 on the game grid at (566, 287) on xpath=//*[@id="grid"]/div[*] >> nth=16
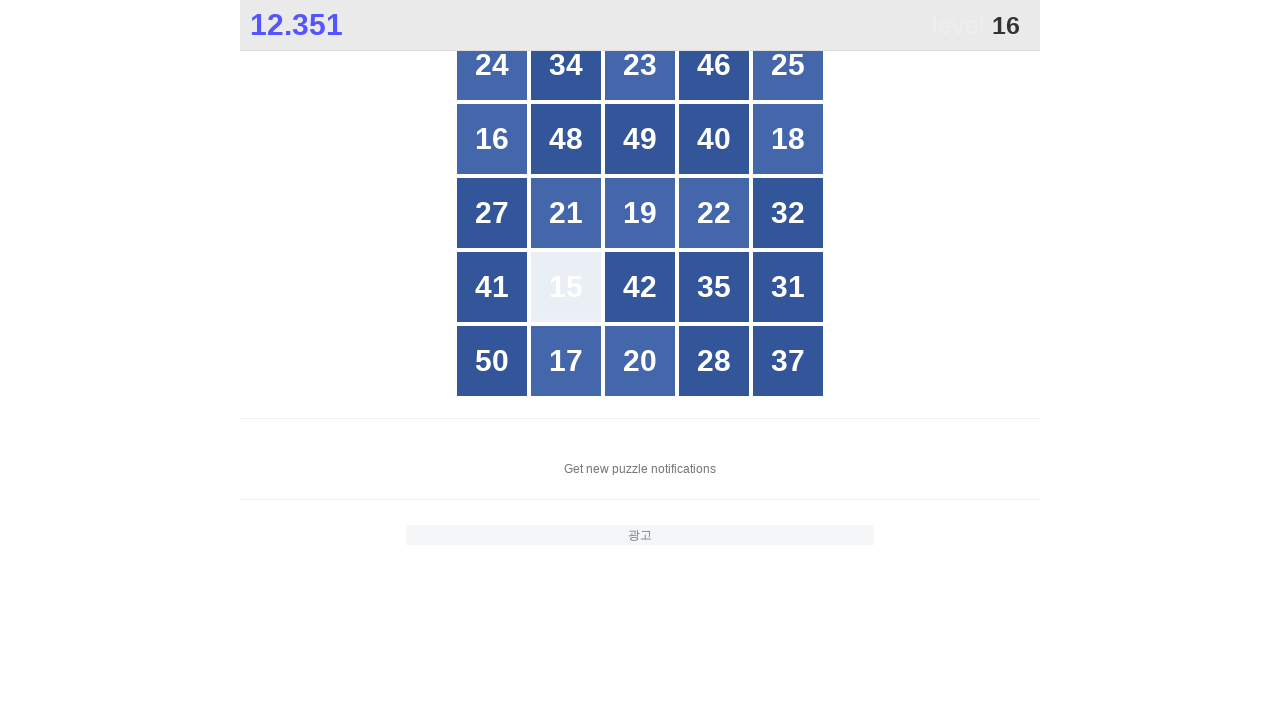

Waited for game to update after clicking number 15
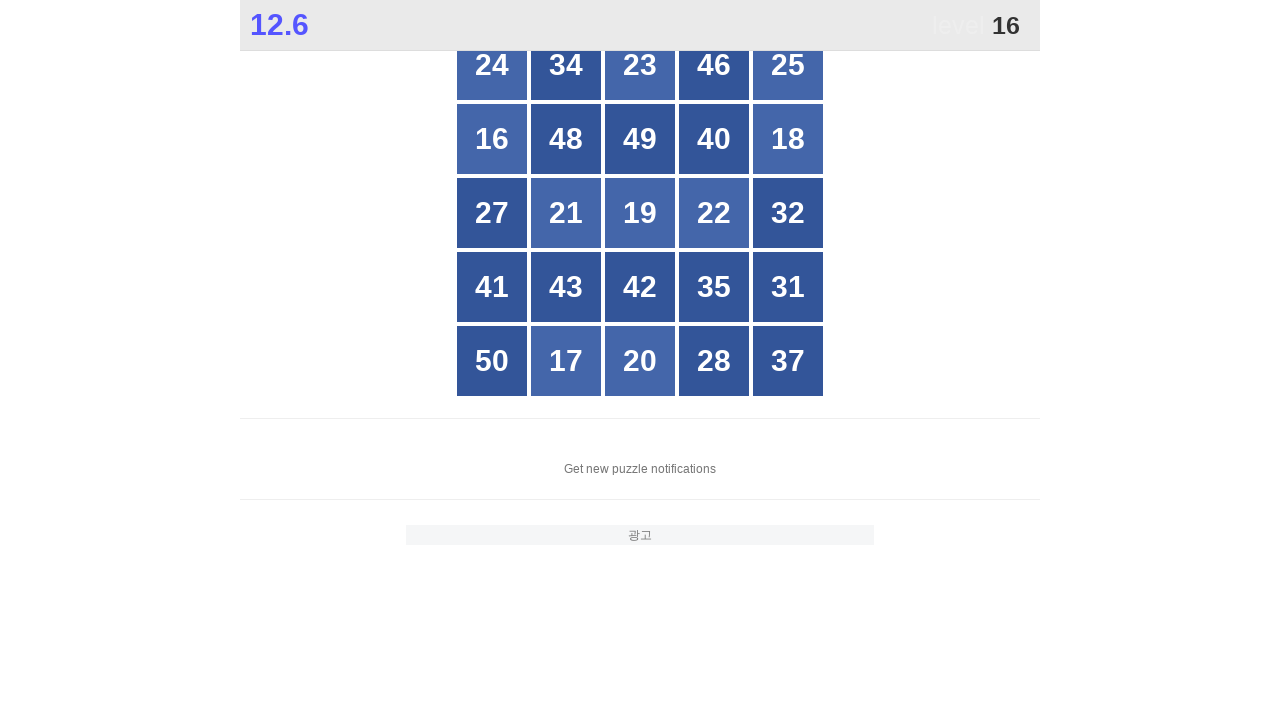

Located all grid buttons to find number 16
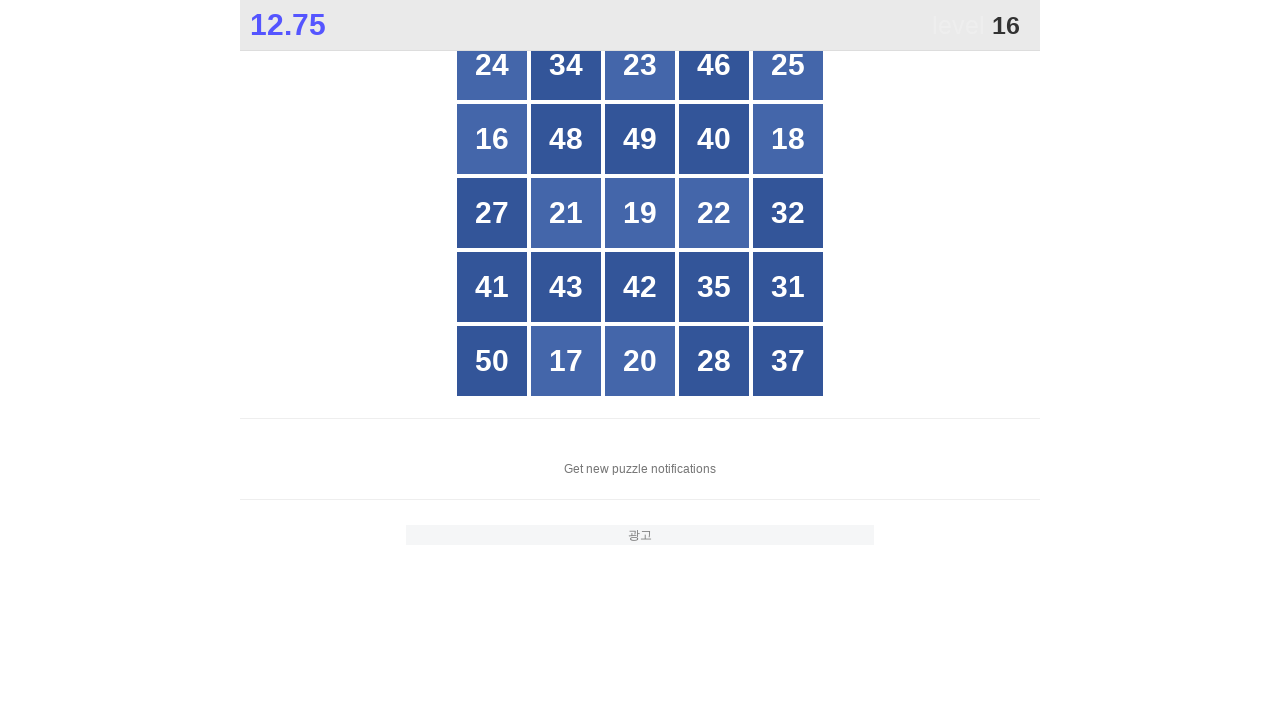

Clicked number 16 on the game grid at (492, 139) on xpath=//*[@id="grid"]/div[*] >> nth=5
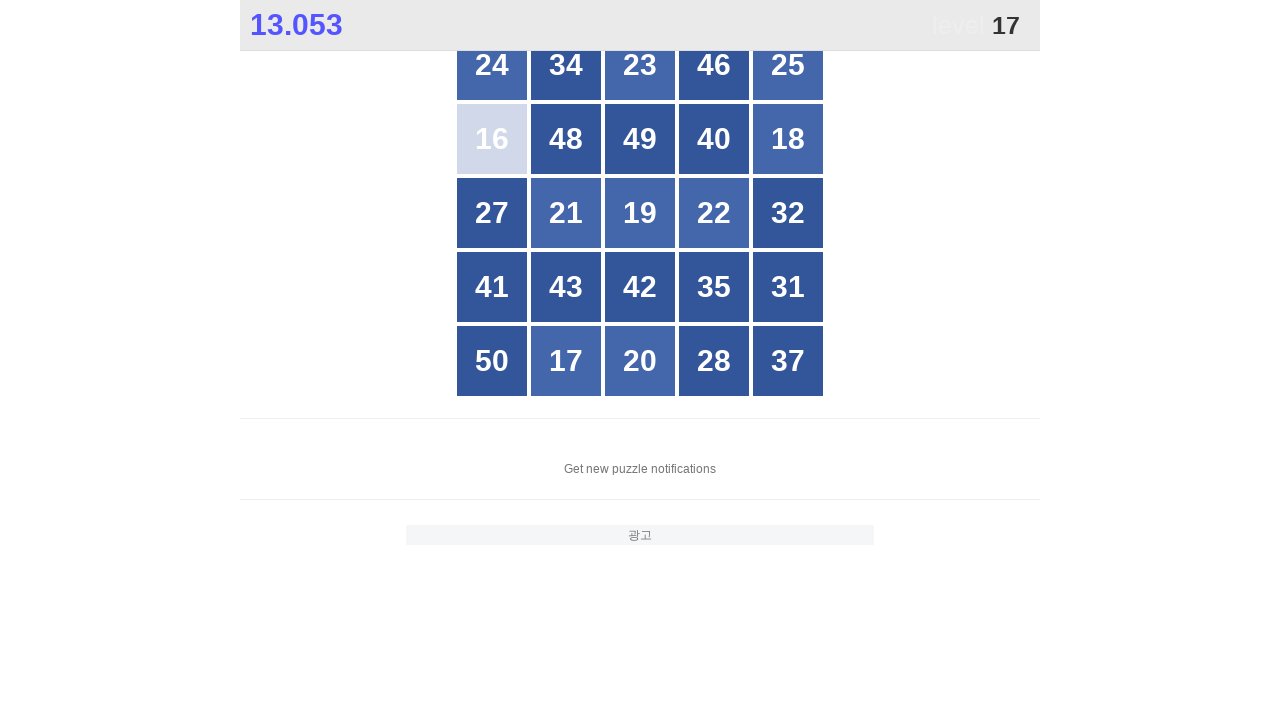

Waited for game to update after clicking number 16
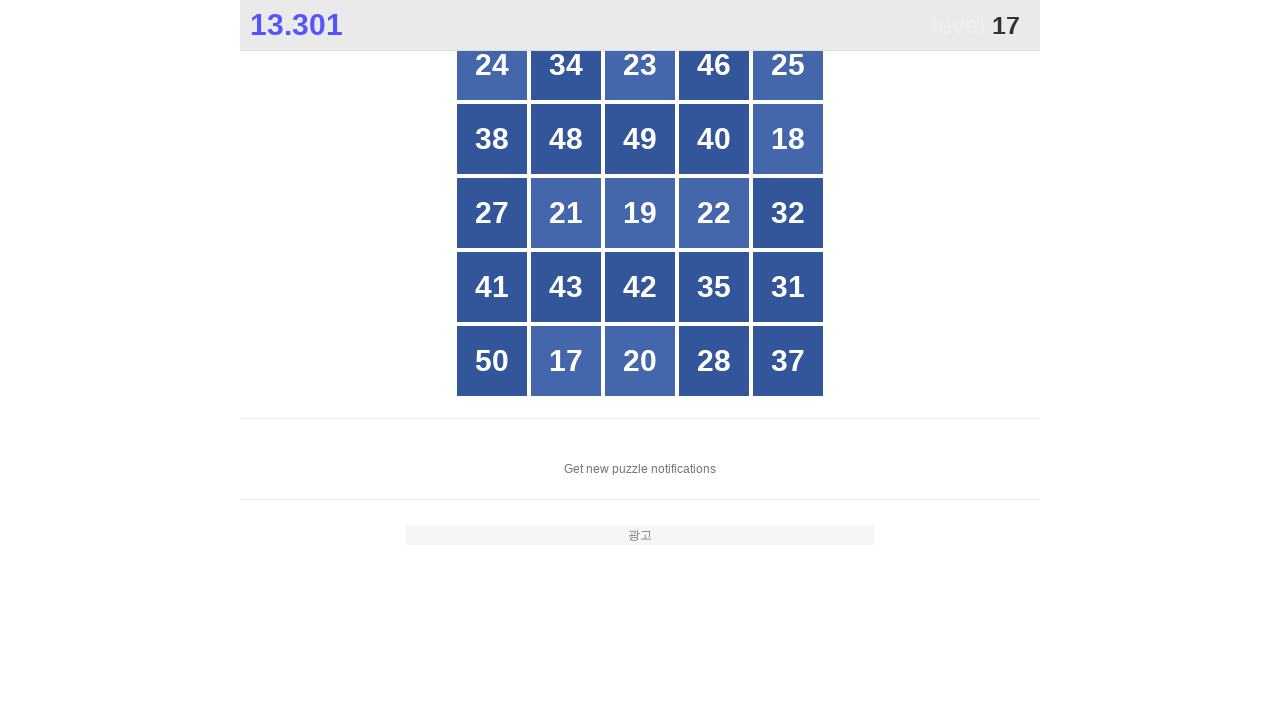

Located all grid buttons to find number 17
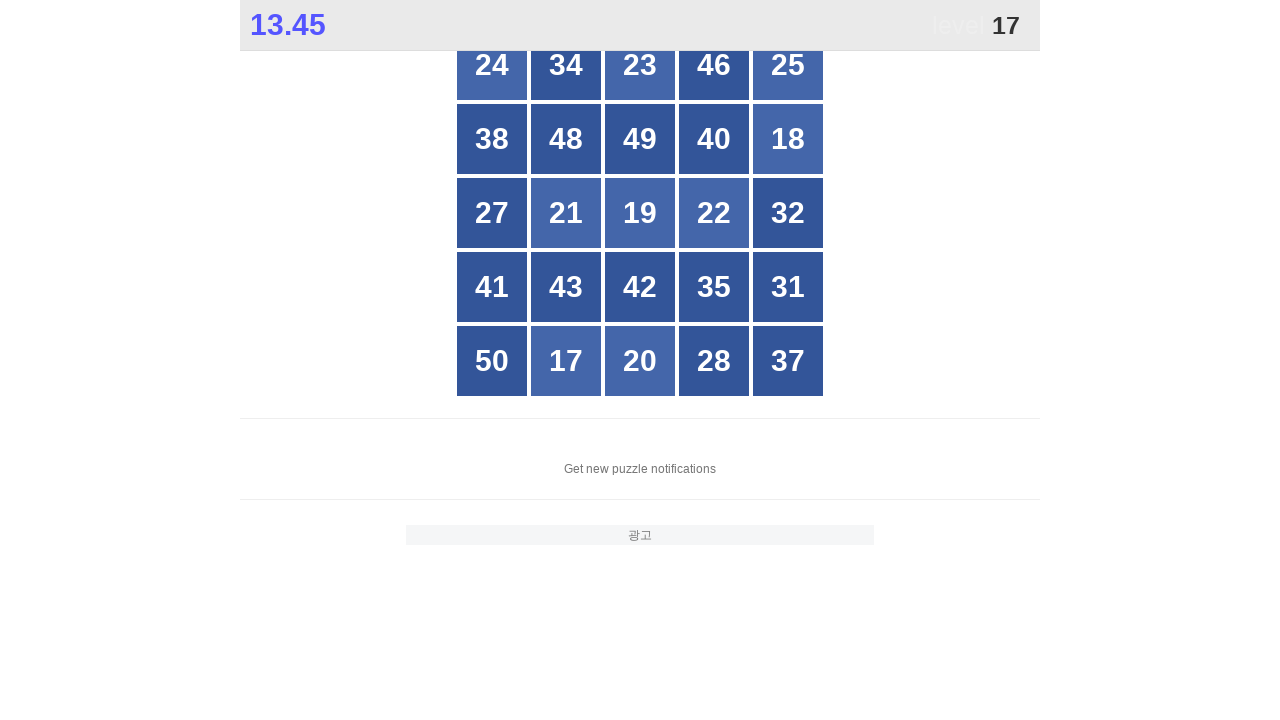

Clicked number 17 on the game grid at (566, 361) on xpath=//*[@id="grid"]/div[*] >> nth=21
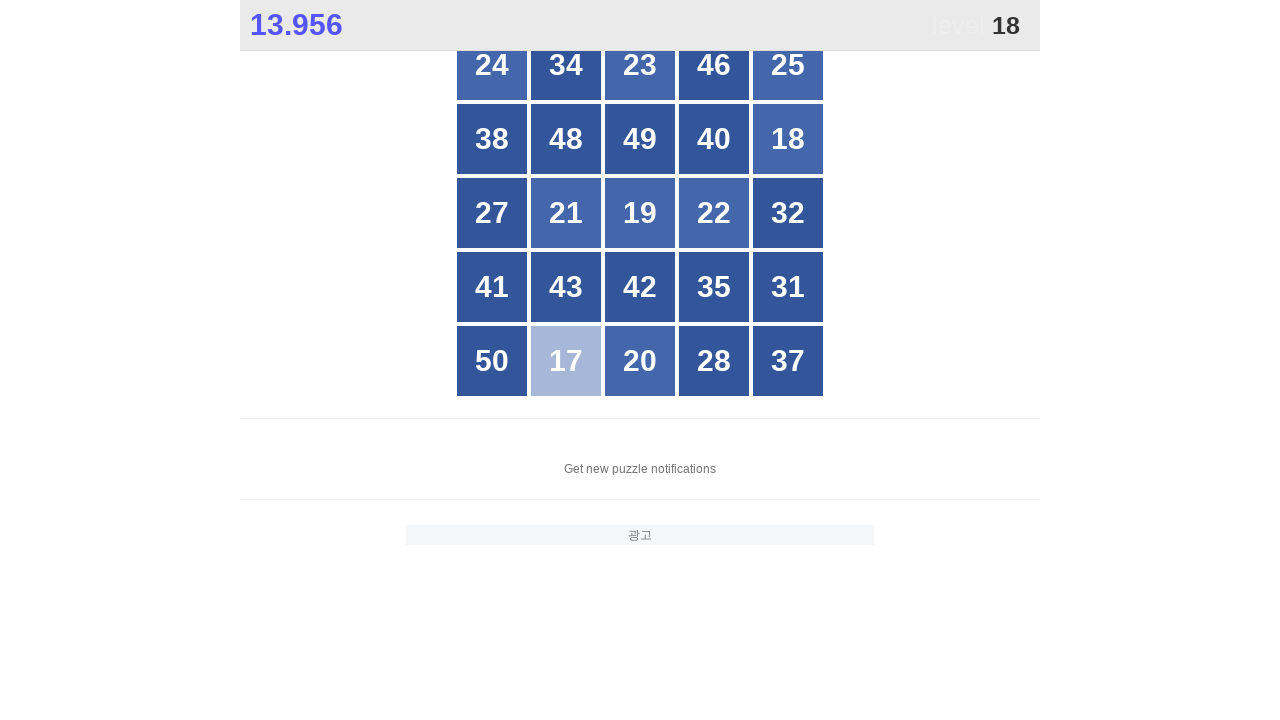

Waited for game to update after clicking number 17
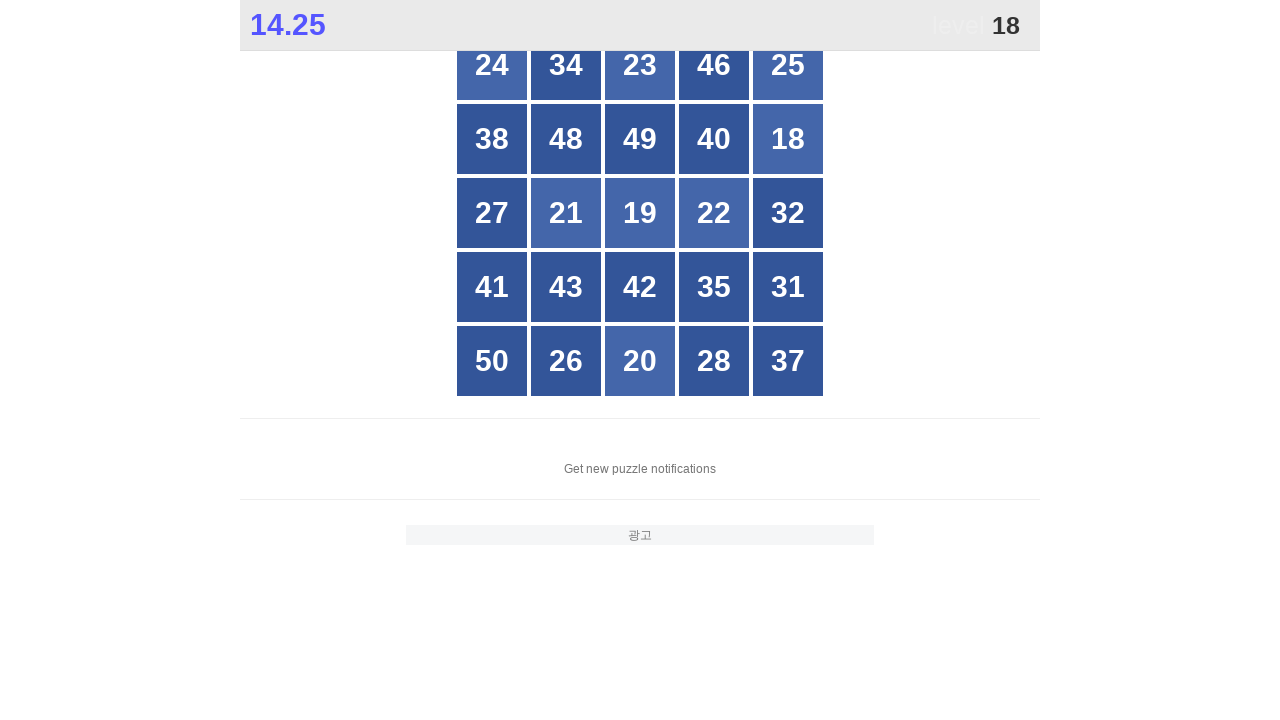

Located all grid buttons to find number 18
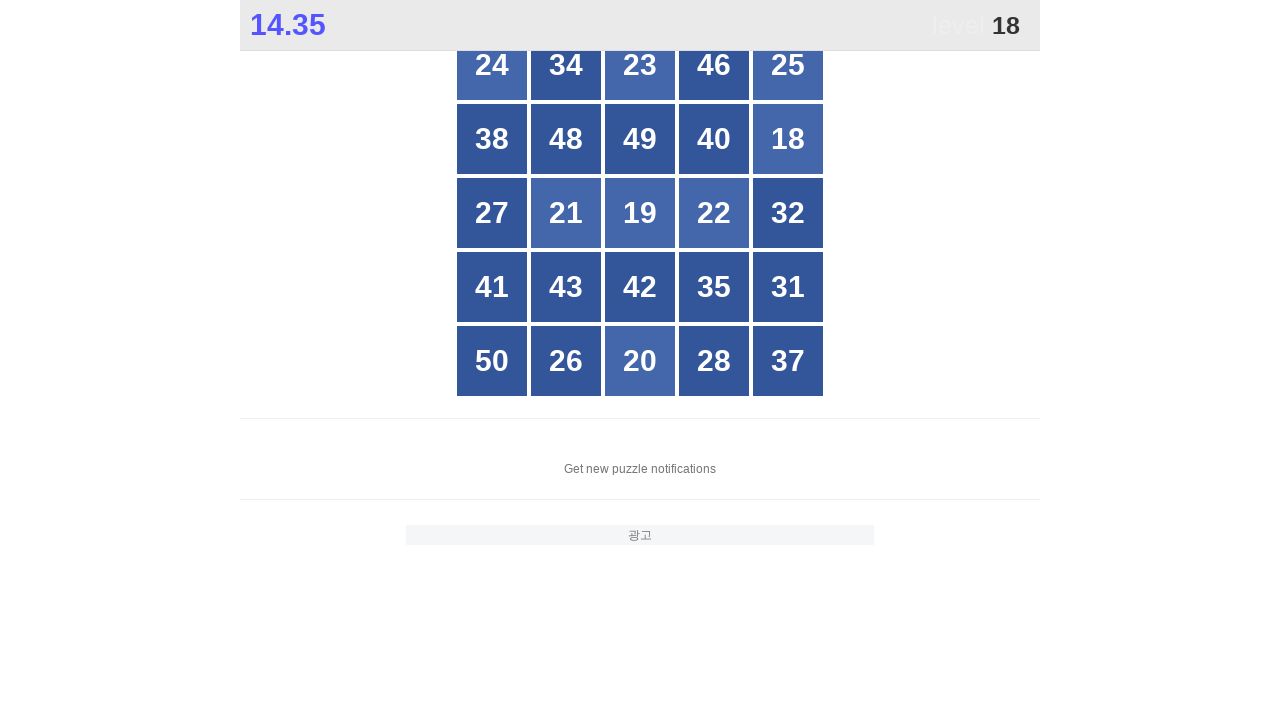

Clicked number 18 on the game grid at (788, 139) on xpath=//*[@id="grid"]/div[*] >> nth=9
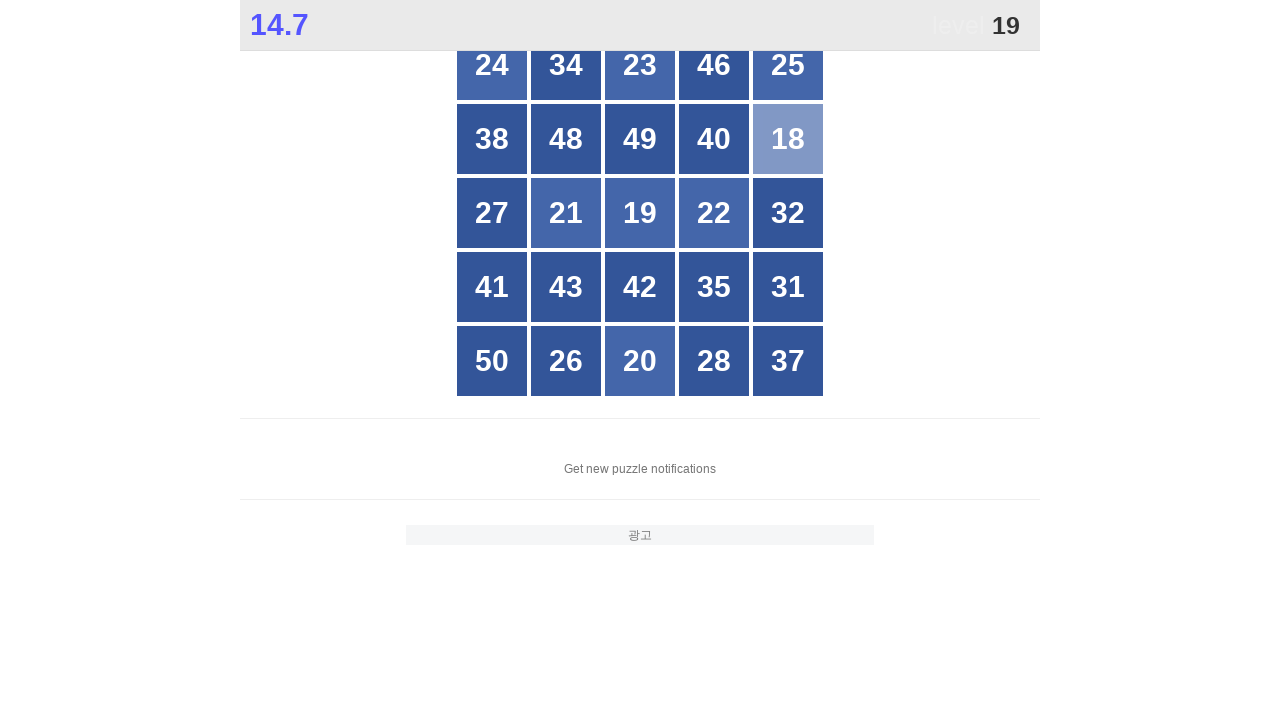

Waited for game to update after clicking number 18
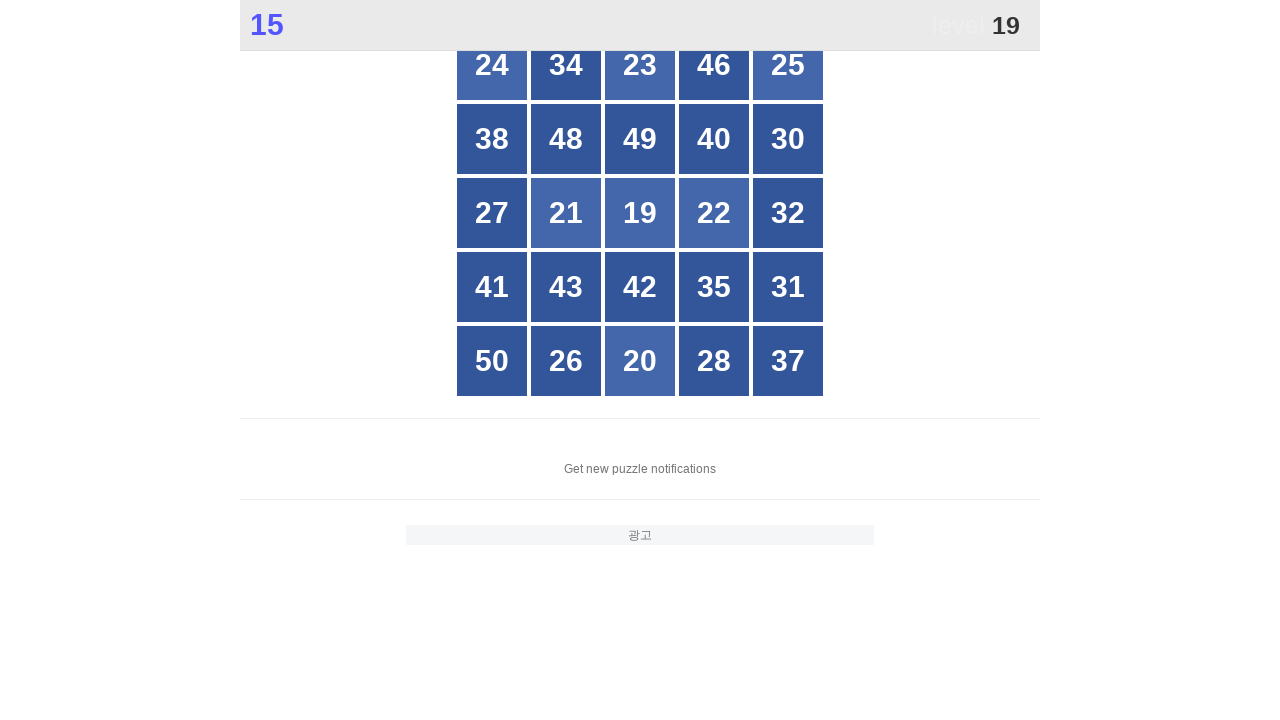

Located all grid buttons to find number 19
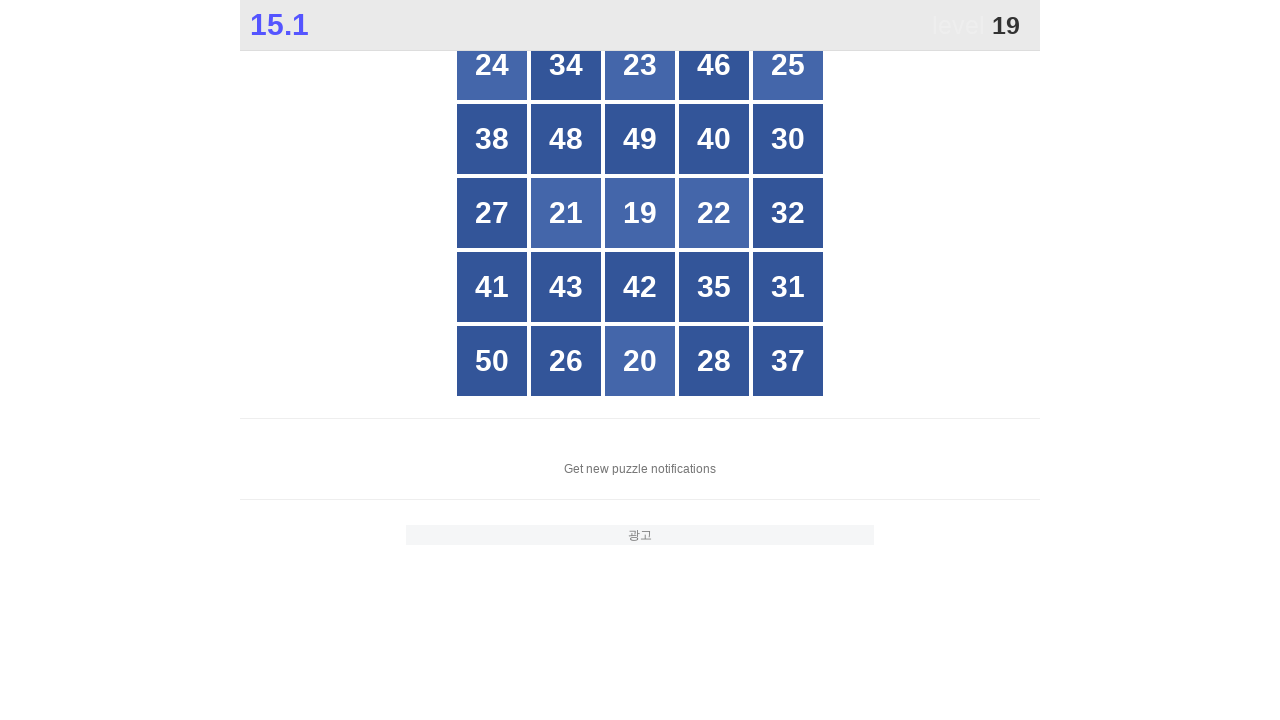

Clicked number 19 on the game grid at (640, 213) on xpath=//*[@id="grid"]/div[*] >> nth=12
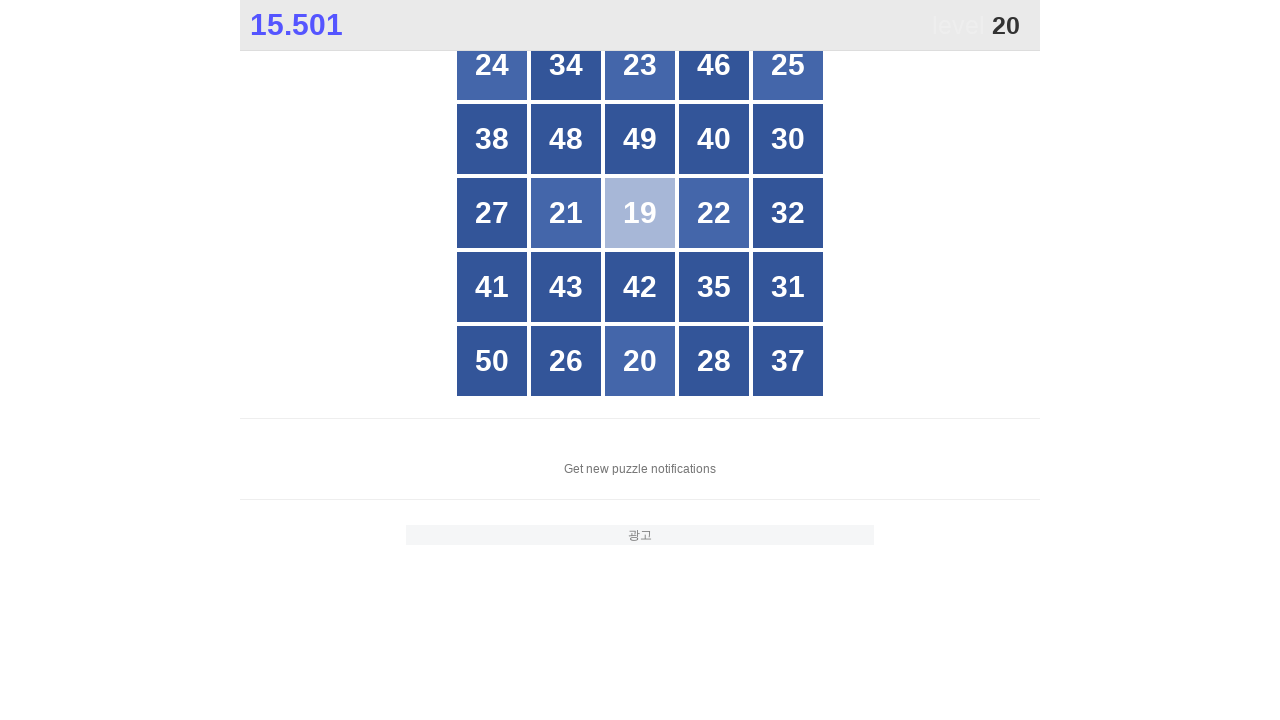

Waited for game to update after clicking number 19
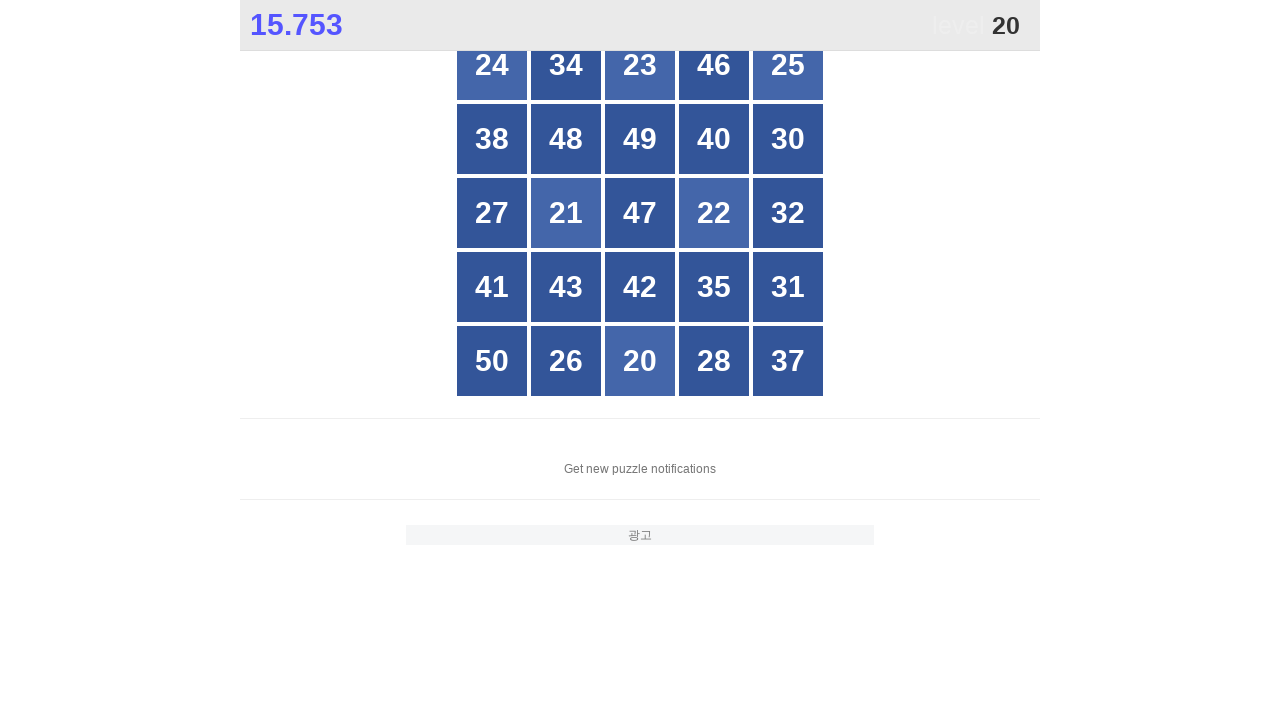

Located all grid buttons to find number 20
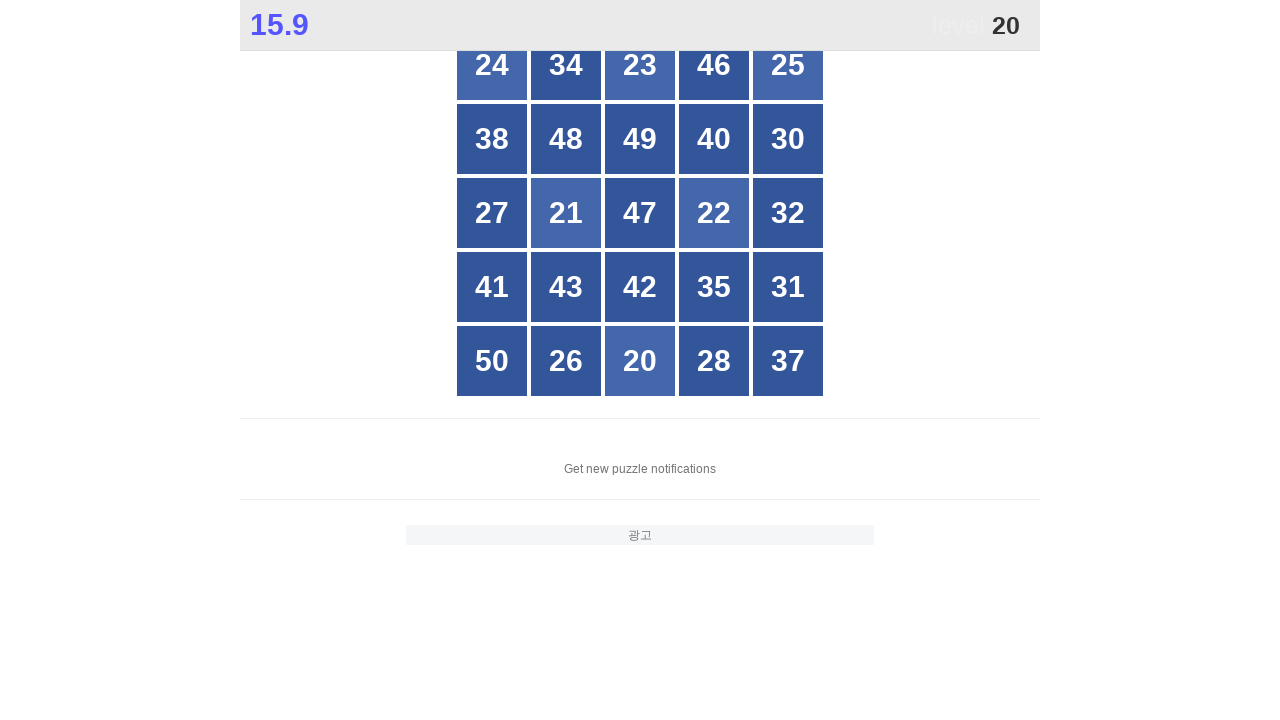

Clicked number 20 on the game grid at (640, 361) on xpath=//*[@id="grid"]/div[*] >> nth=22
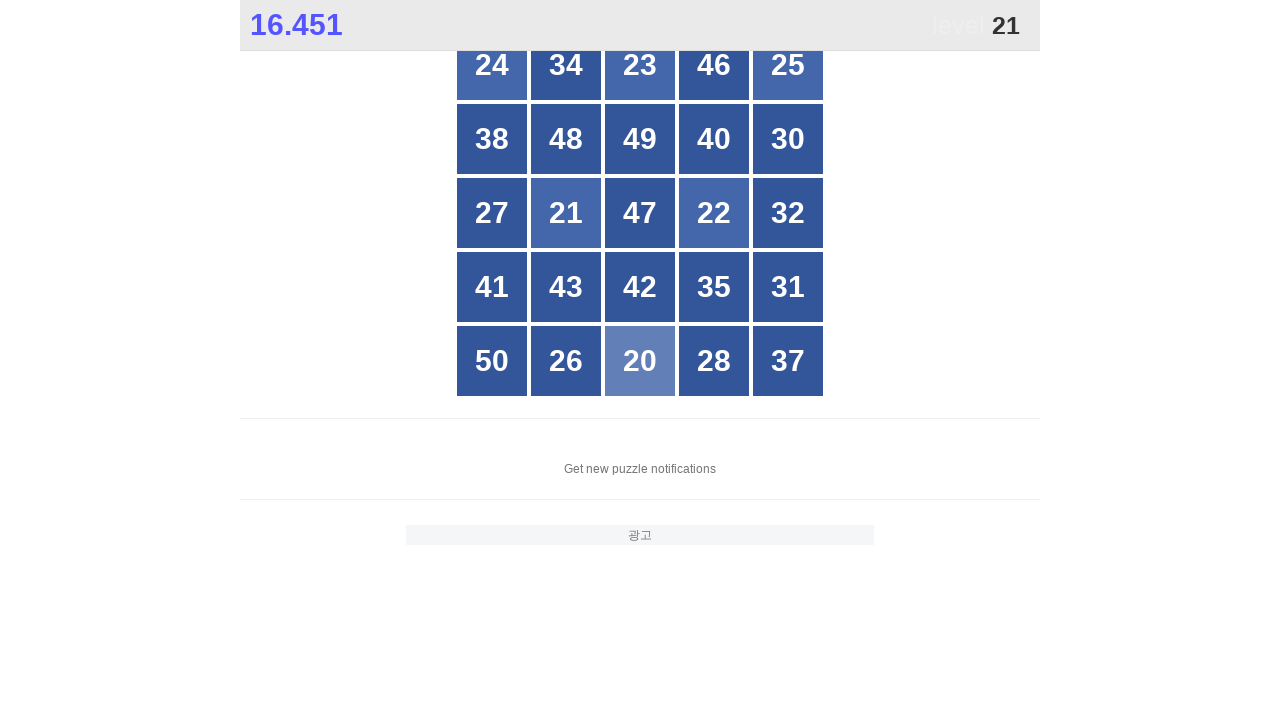

Waited for game to update after clicking number 20
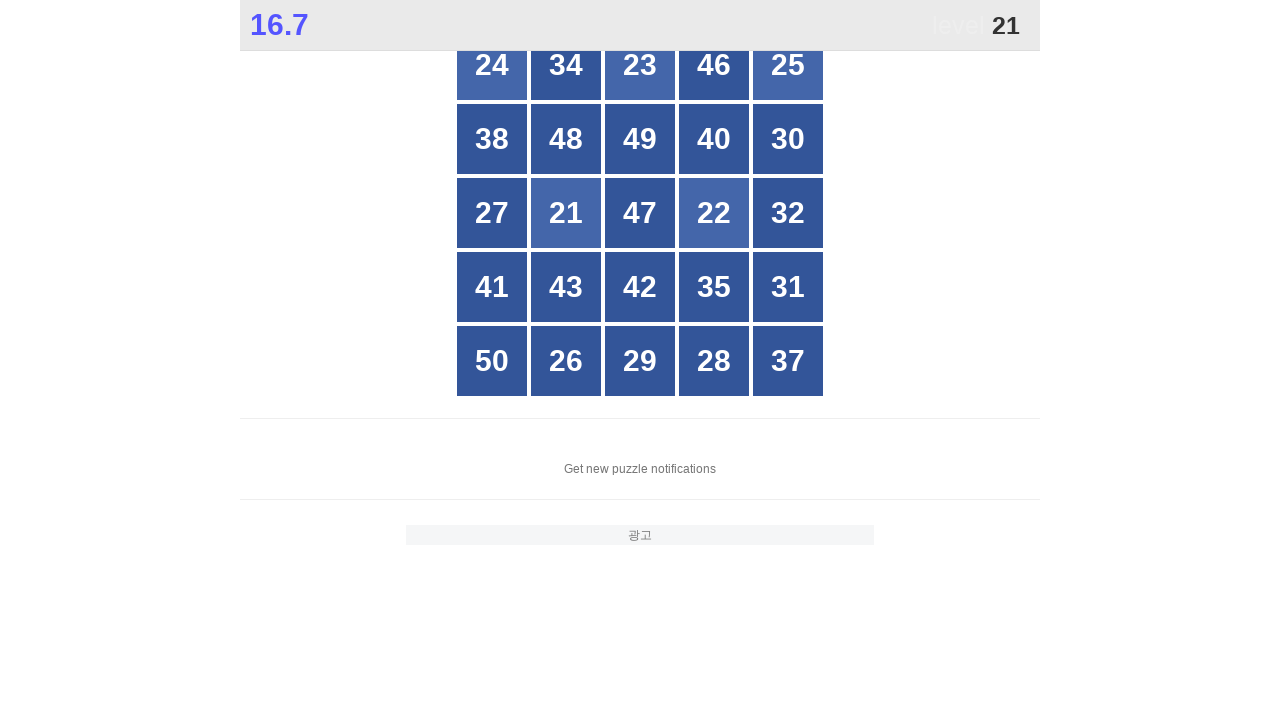

Located all grid buttons to find number 21
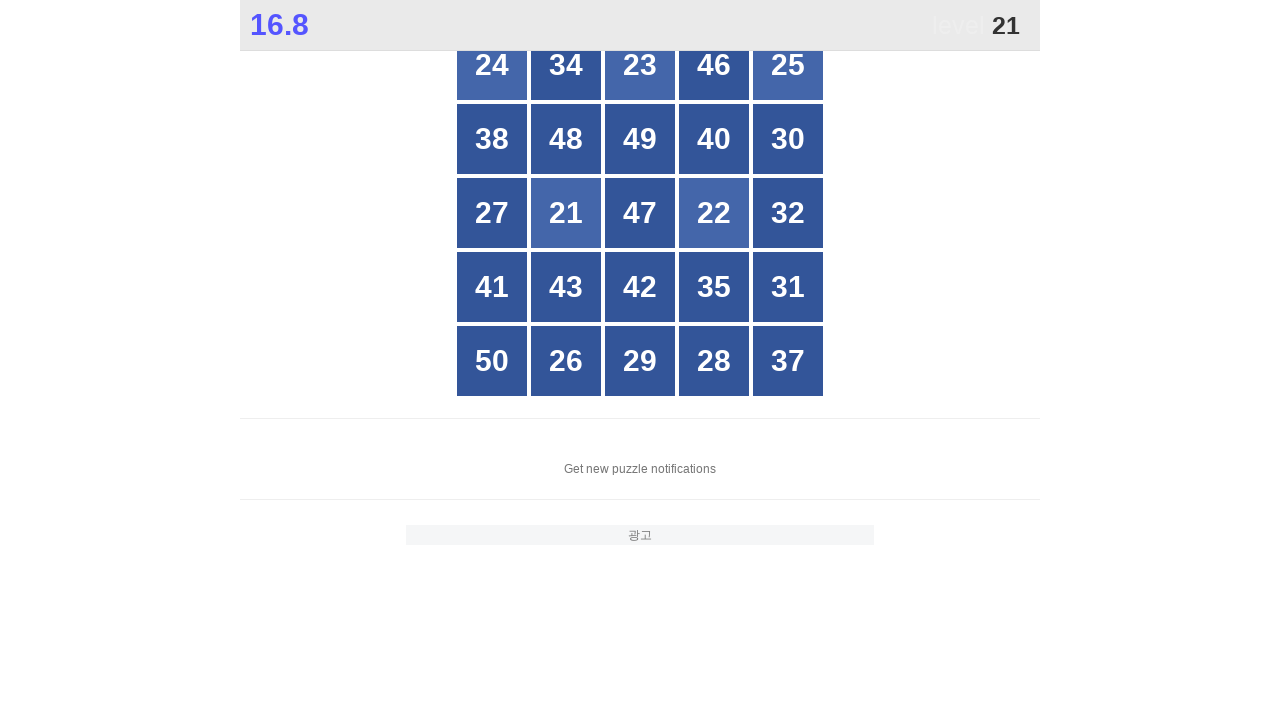

Clicked number 21 on the game grid at (566, 213) on xpath=//*[@id="grid"]/div[*] >> nth=11
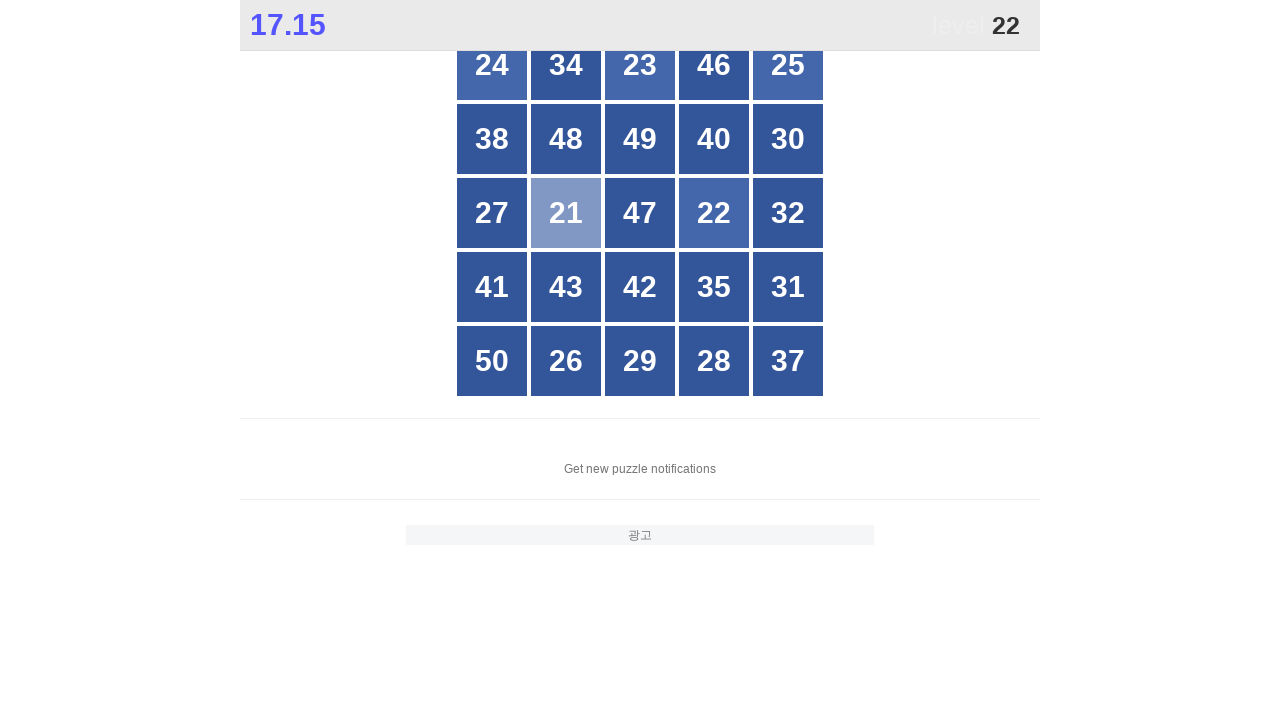

Waited for game to update after clicking number 21
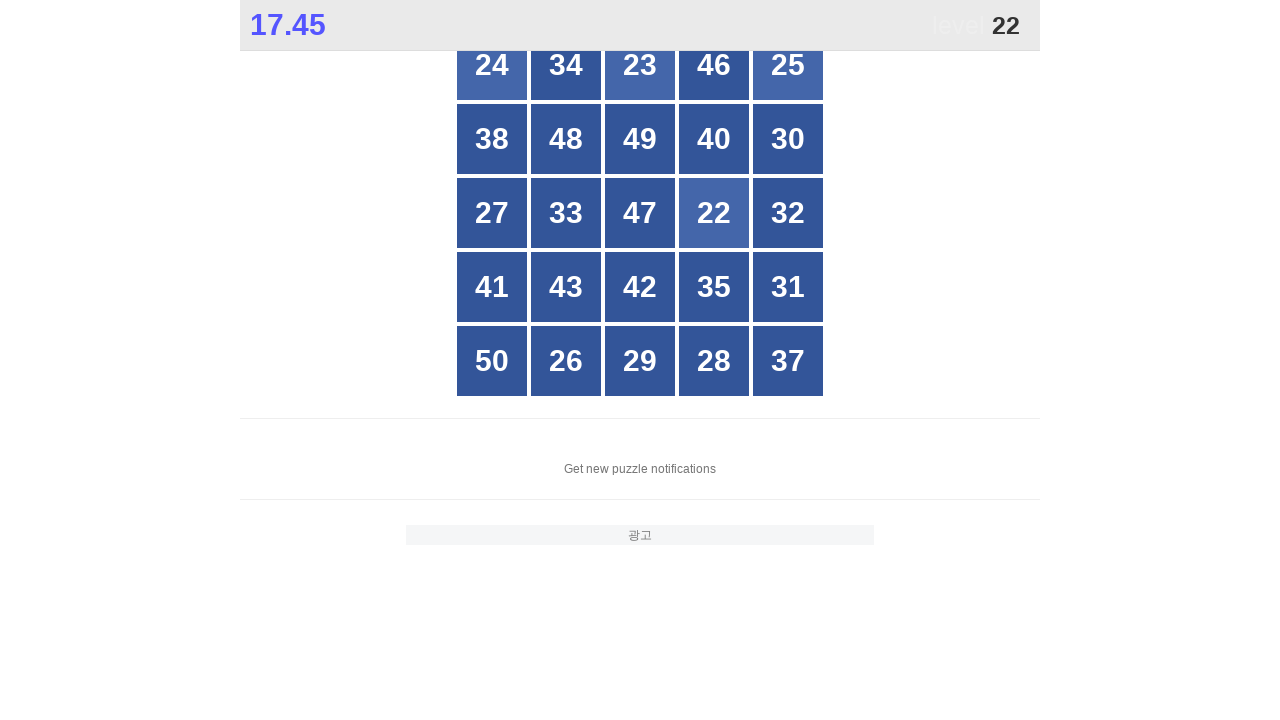

Located all grid buttons to find number 22
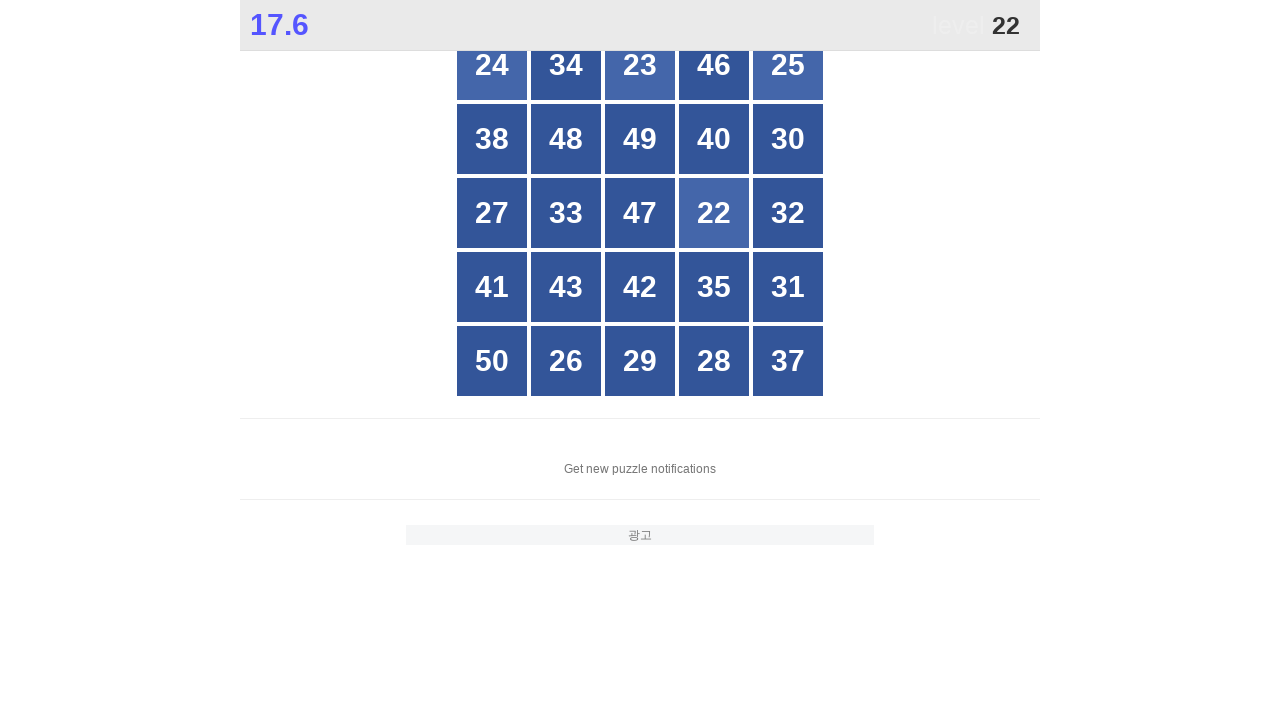

Clicked number 22 on the game grid at (714, 213) on xpath=//*[@id="grid"]/div[*] >> nth=13
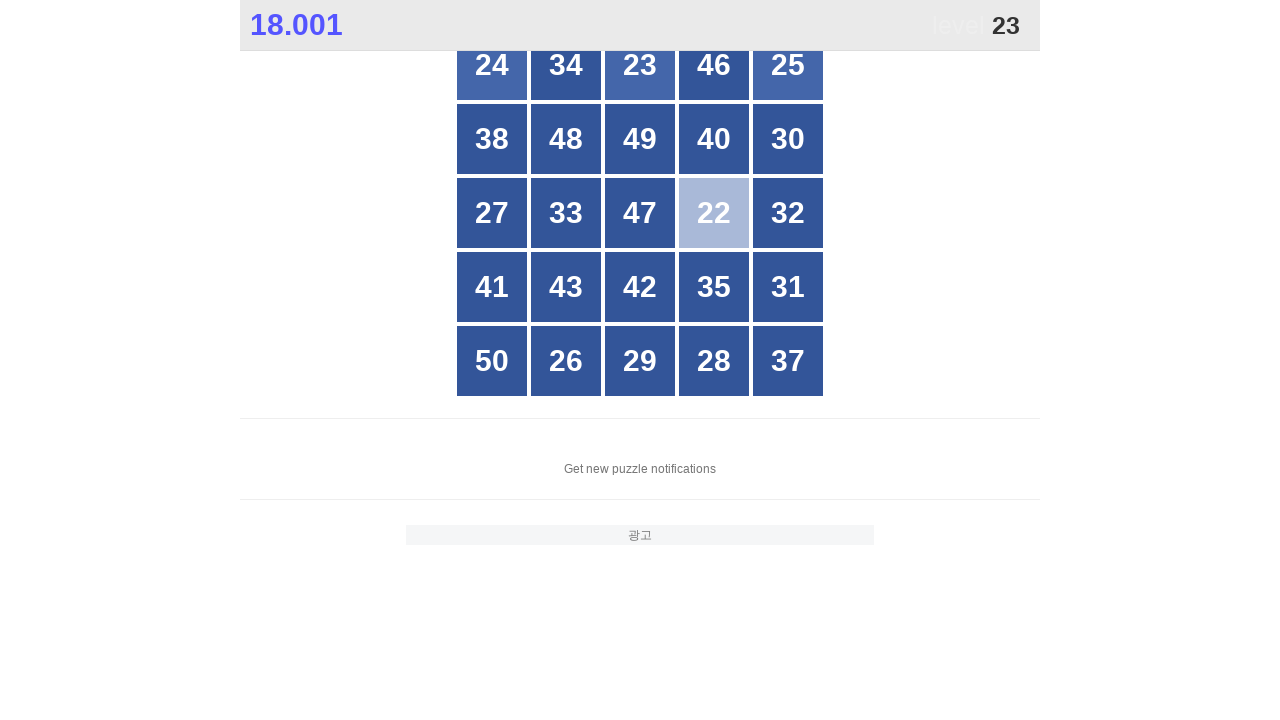

Waited for game to update after clicking number 22
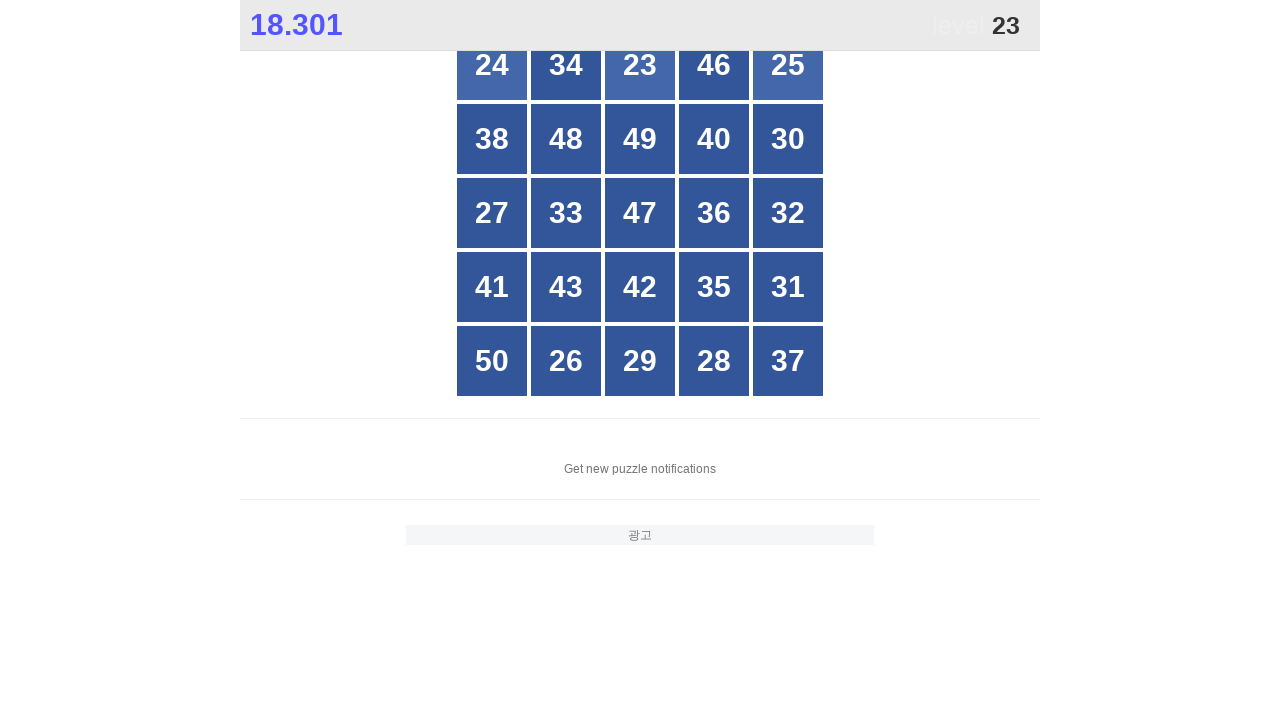

Located all grid buttons to find number 23
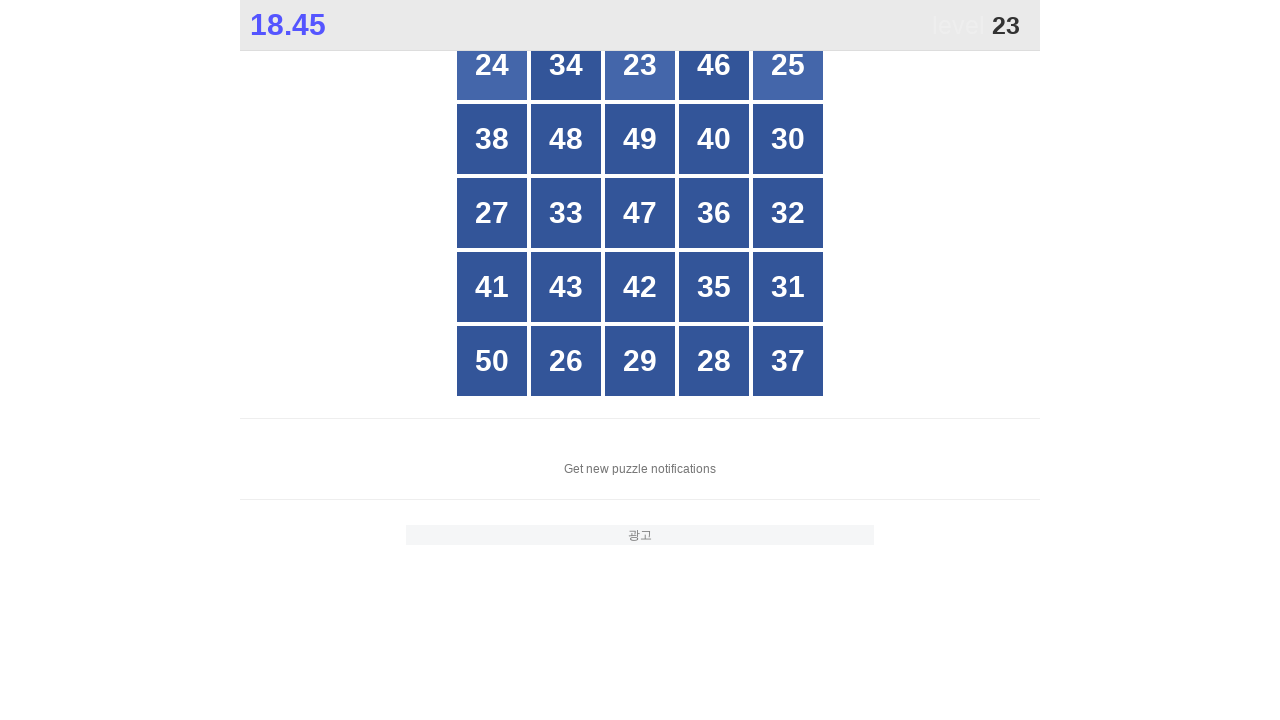

Clicked number 23 on the game grid at (640, 65) on xpath=//*[@id="grid"]/div[*] >> nth=2
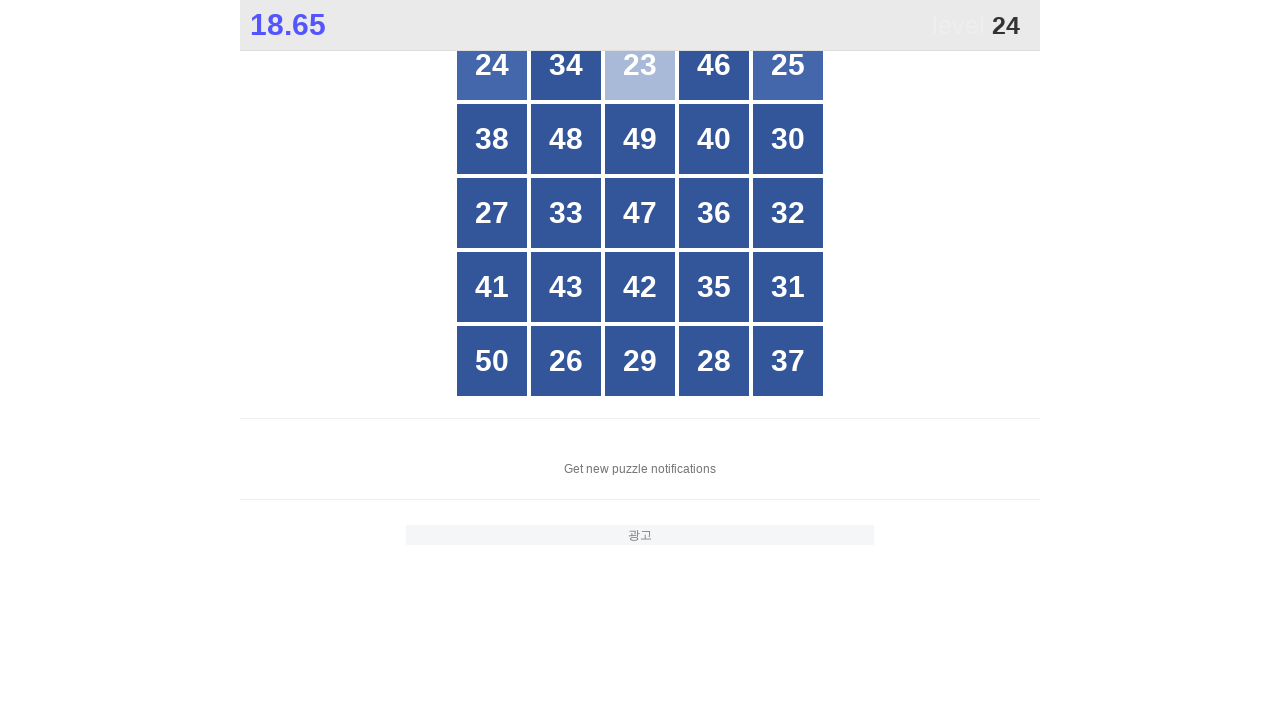

Waited for game to update after clicking number 23
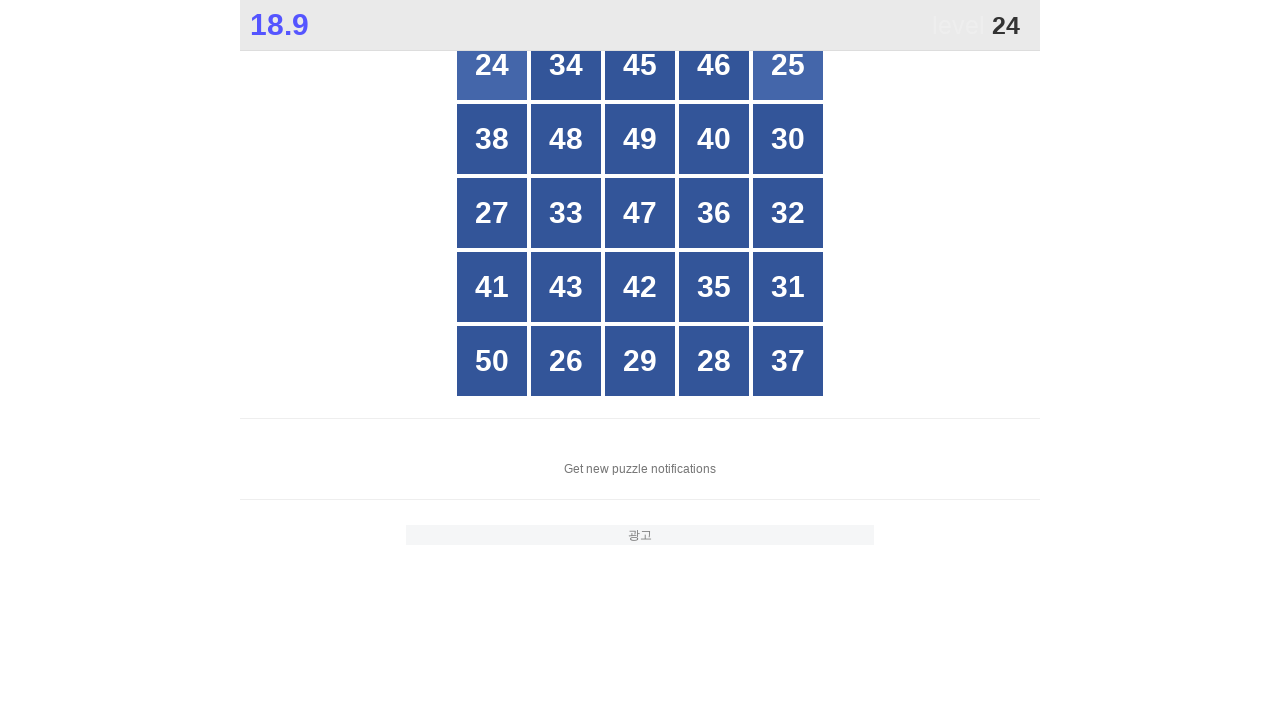

Located all grid buttons to find number 24
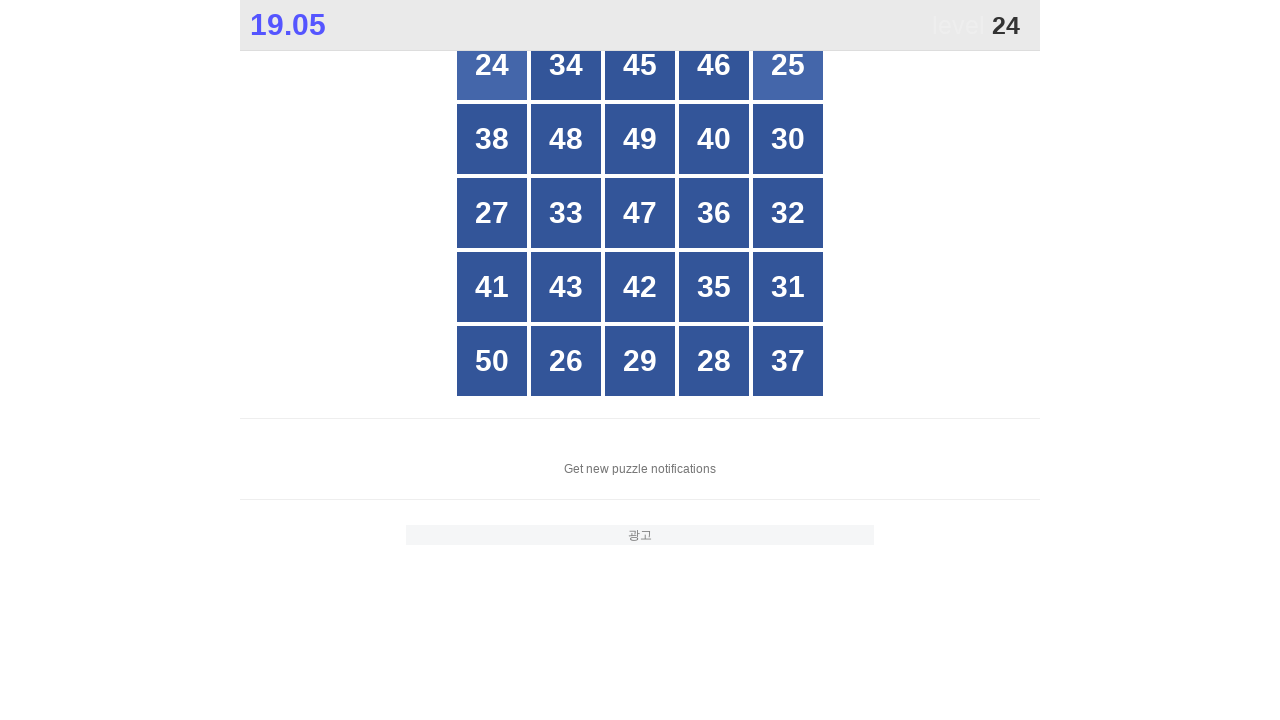

Clicked number 24 on the game grid at (492, 65) on xpath=//*[@id="grid"]/div[*] >> nth=0
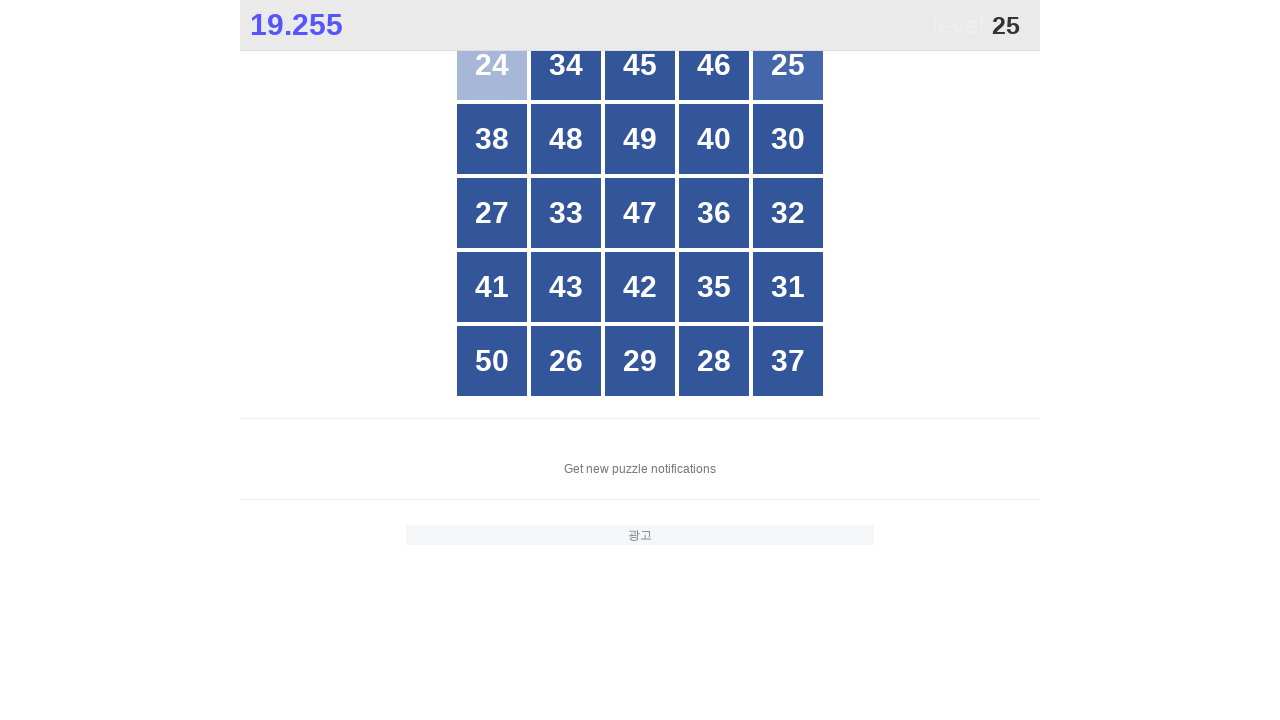

Waited for game to update after clicking number 24
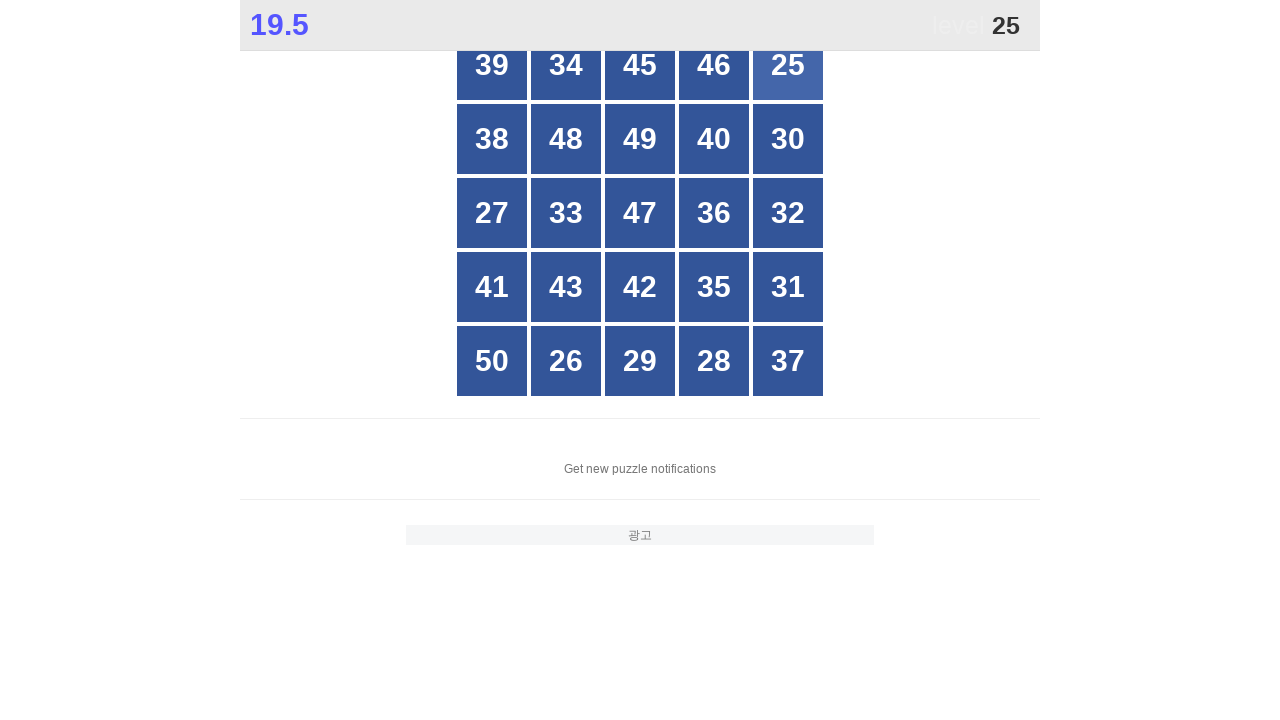

Located all grid buttons to find number 25
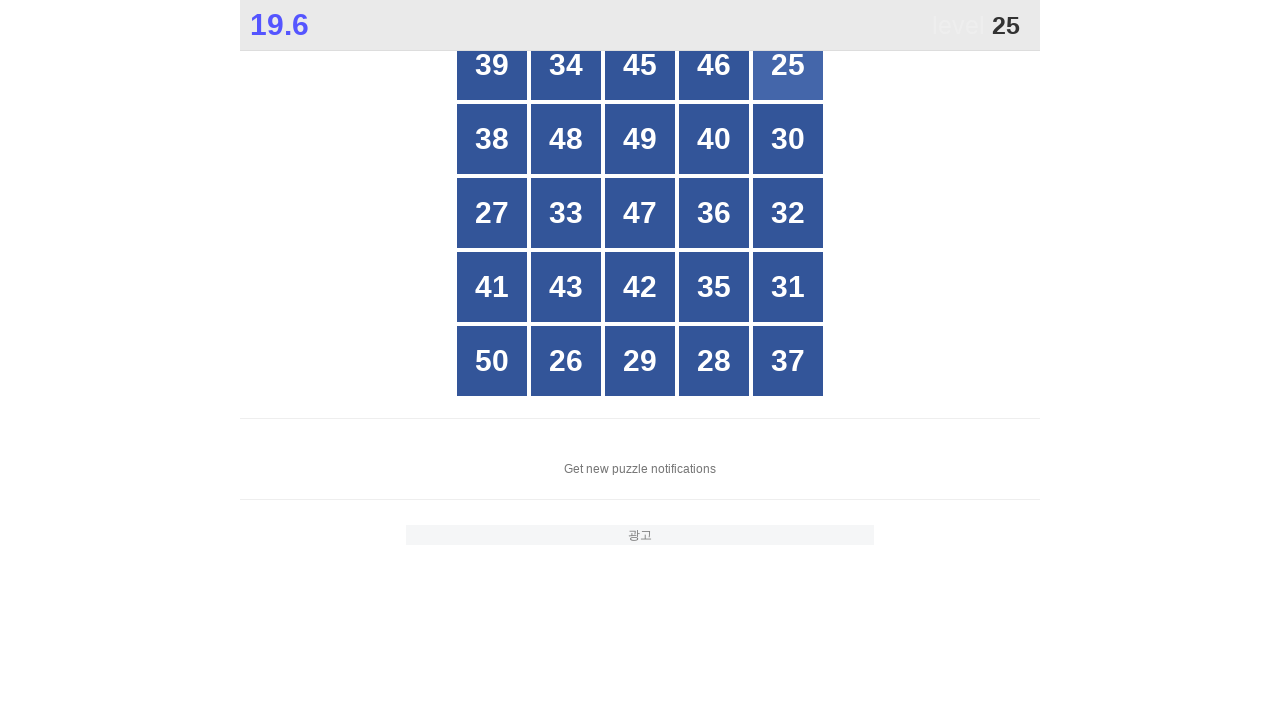

Clicked number 25 on the game grid at (788, 65) on xpath=//*[@id="grid"]/div[*] >> nth=4
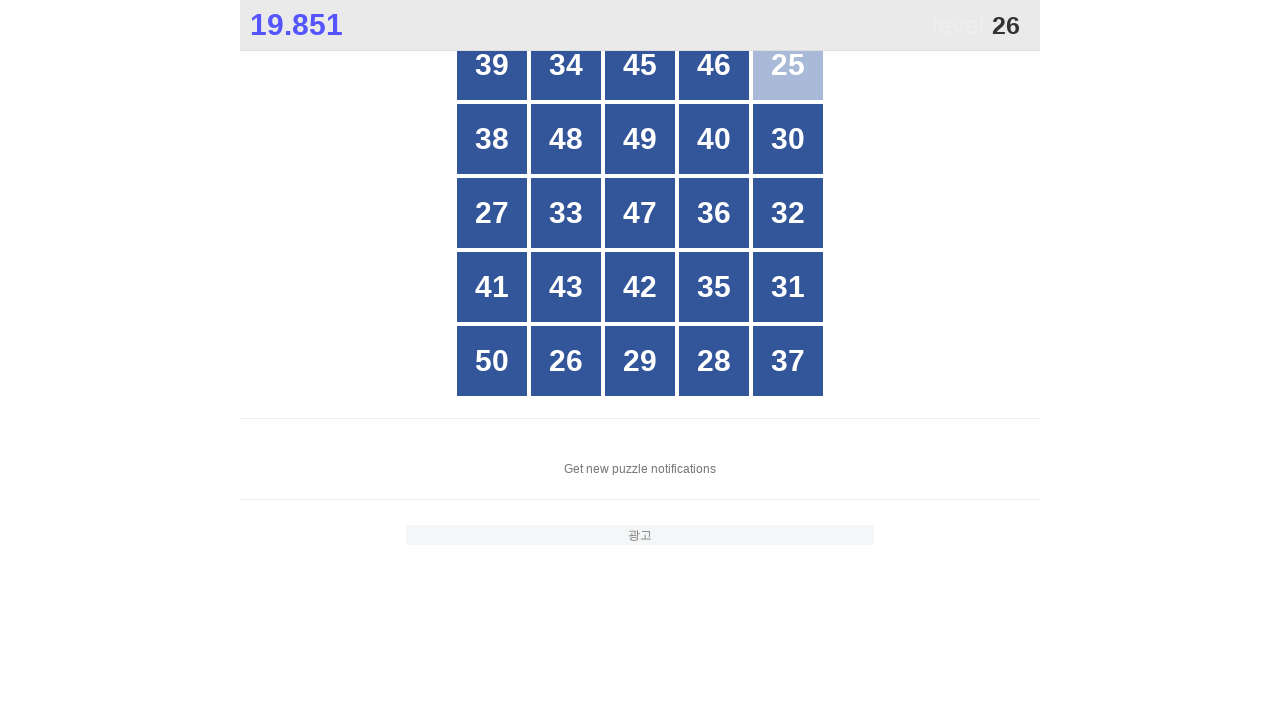

Waited for game to update after clicking number 25
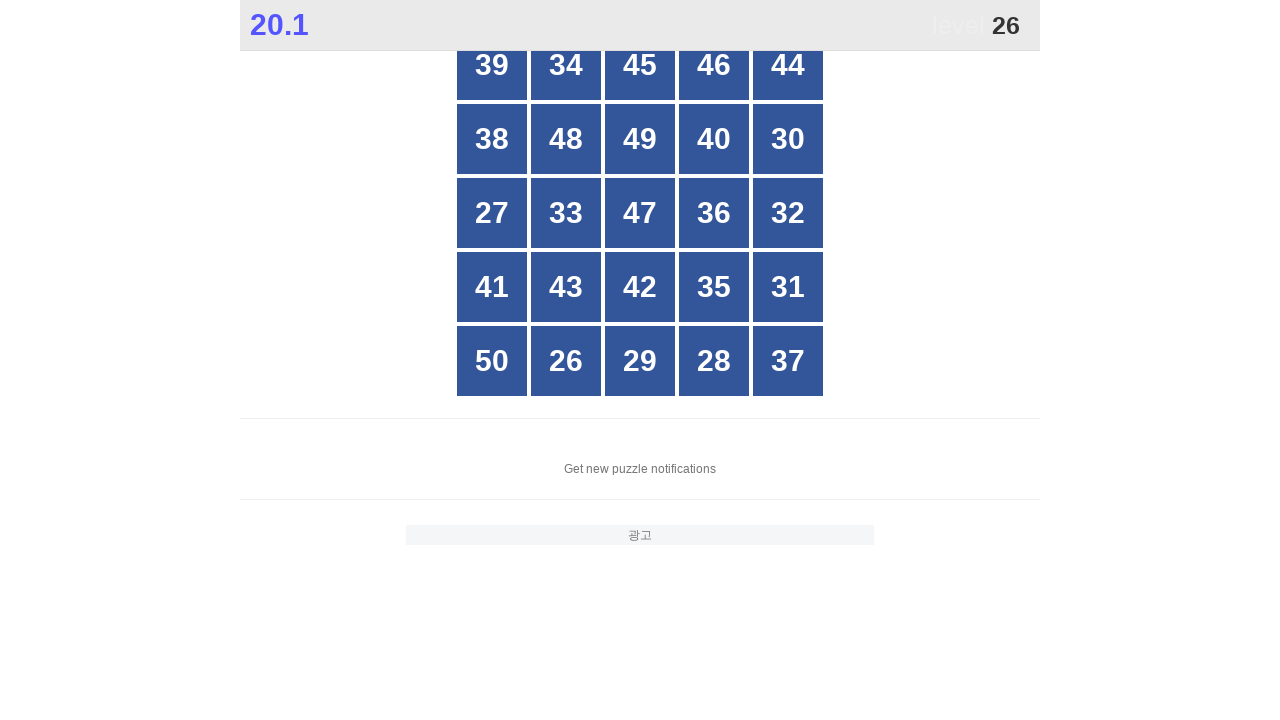

Located all grid buttons to find number 26
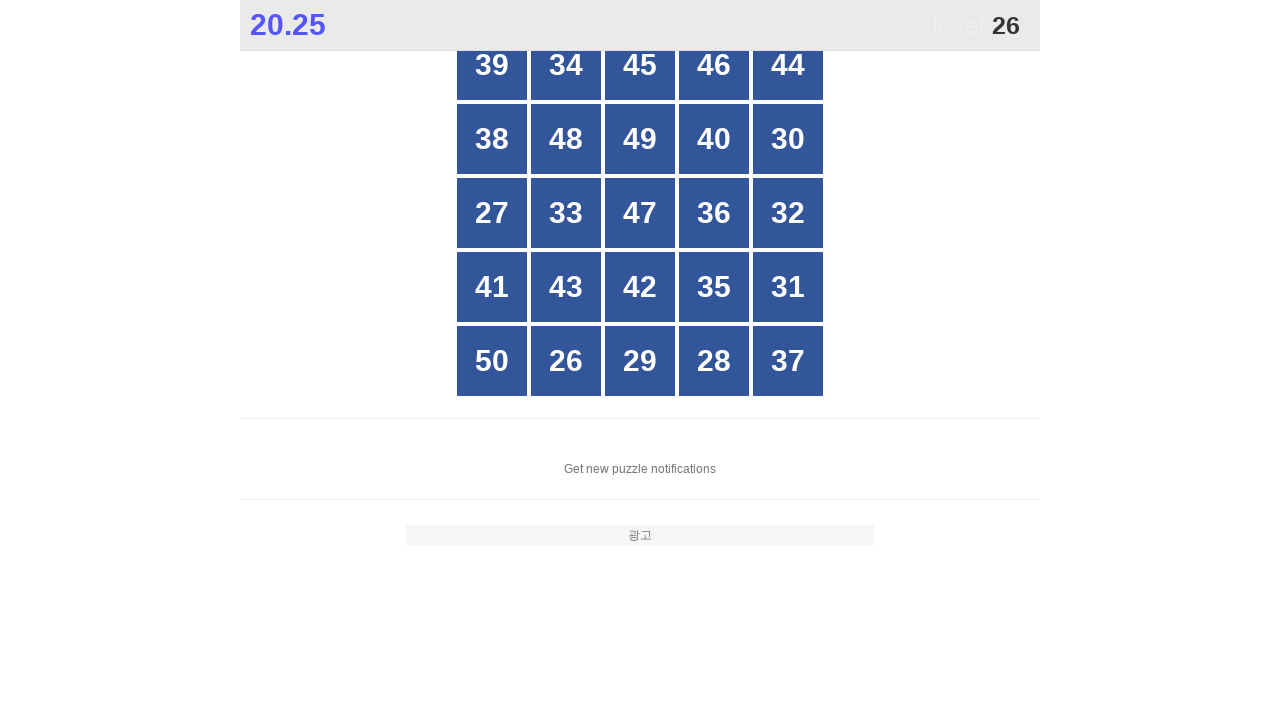

Clicked number 26 on the game grid at (566, 361) on xpath=//*[@id="grid"]/div[*] >> nth=21
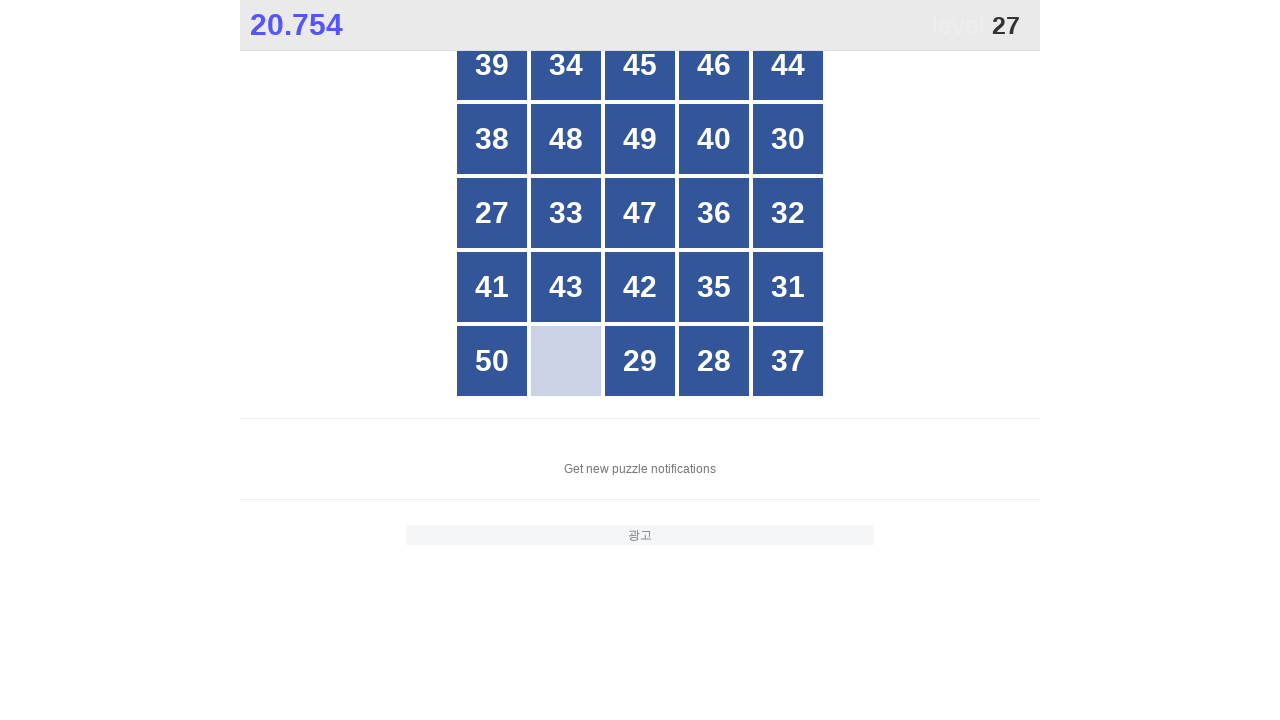

Waited for game to update after clicking number 26
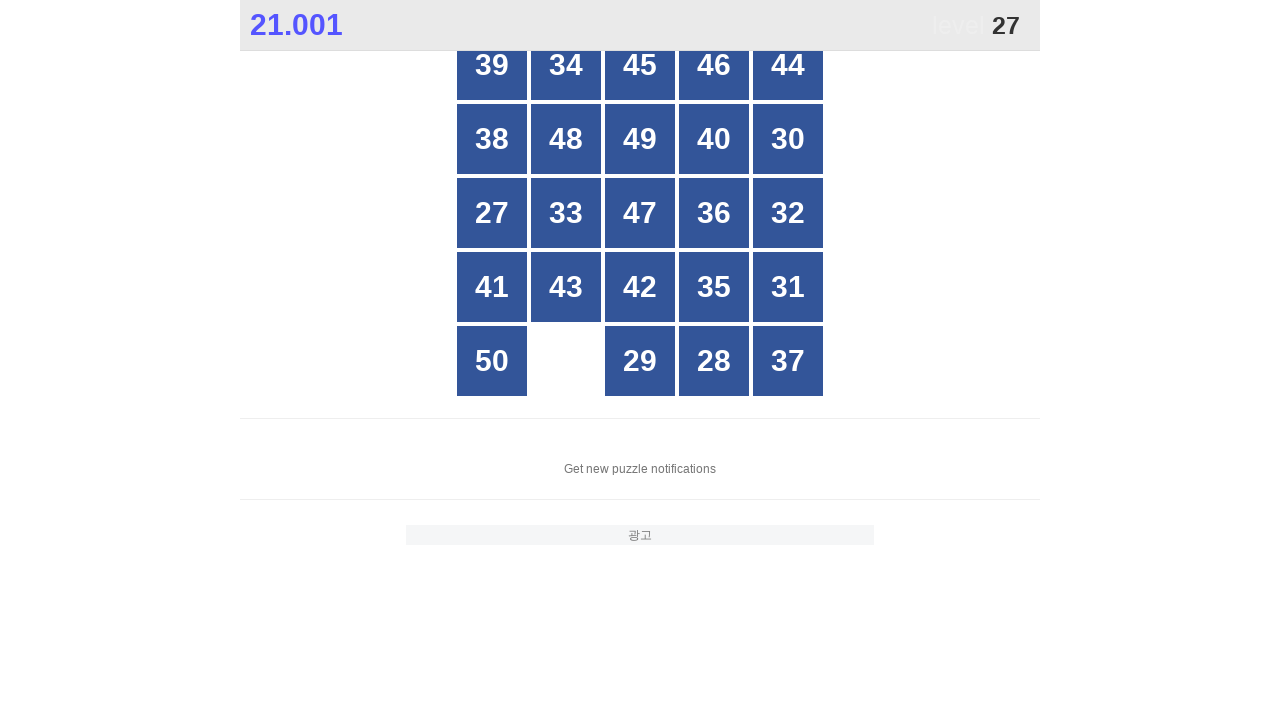

Located all grid buttons to find number 27
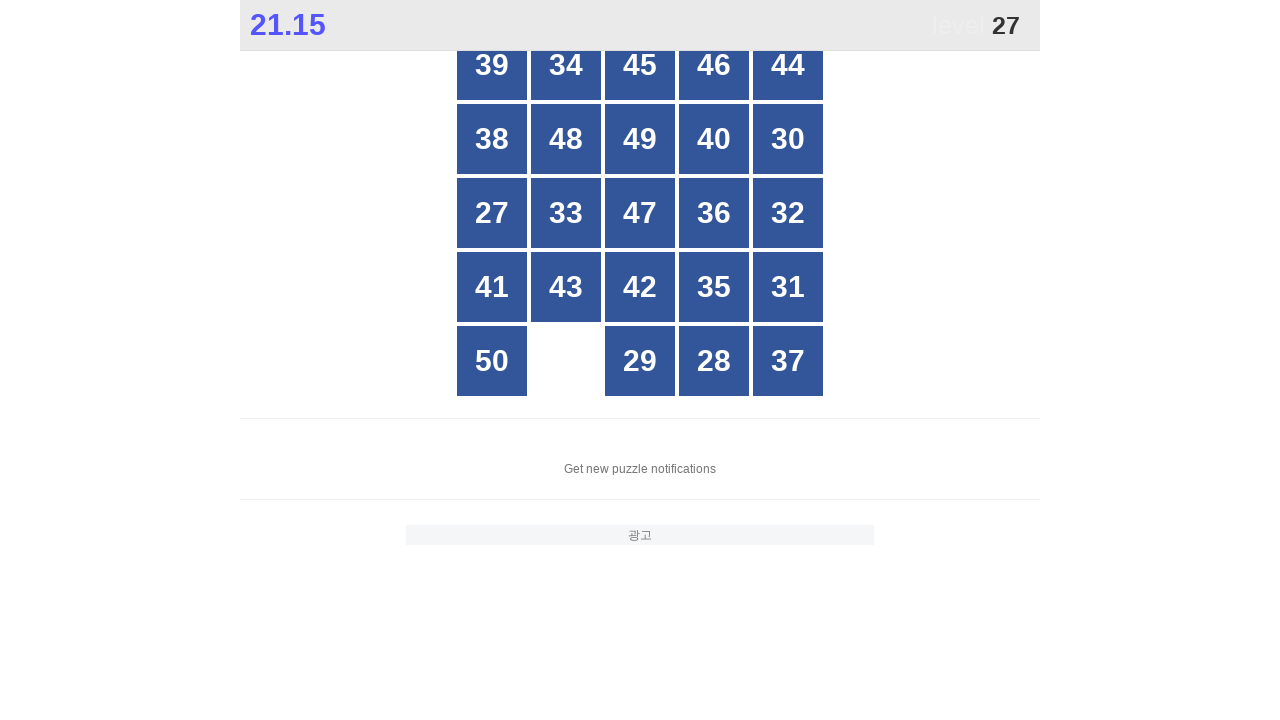

Clicked number 27 on the game grid at (492, 213) on xpath=//*[@id="grid"]/div[*] >> nth=10
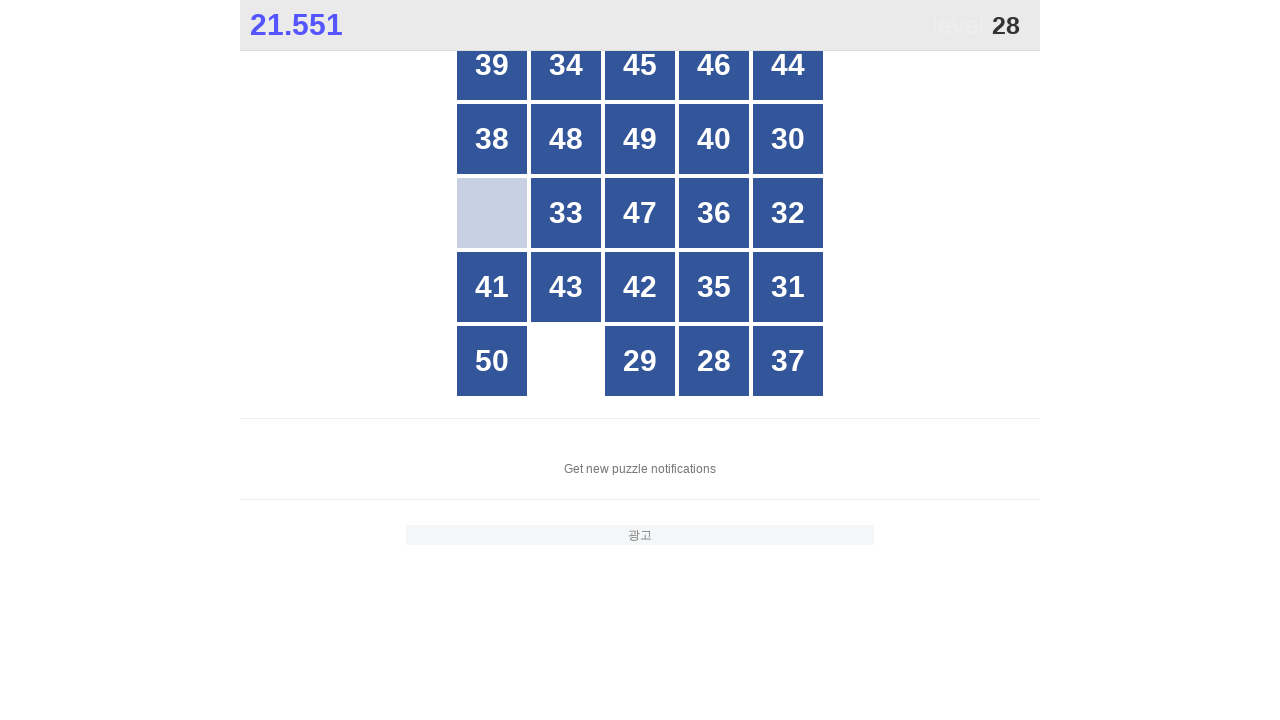

Waited for game to update after clicking number 27
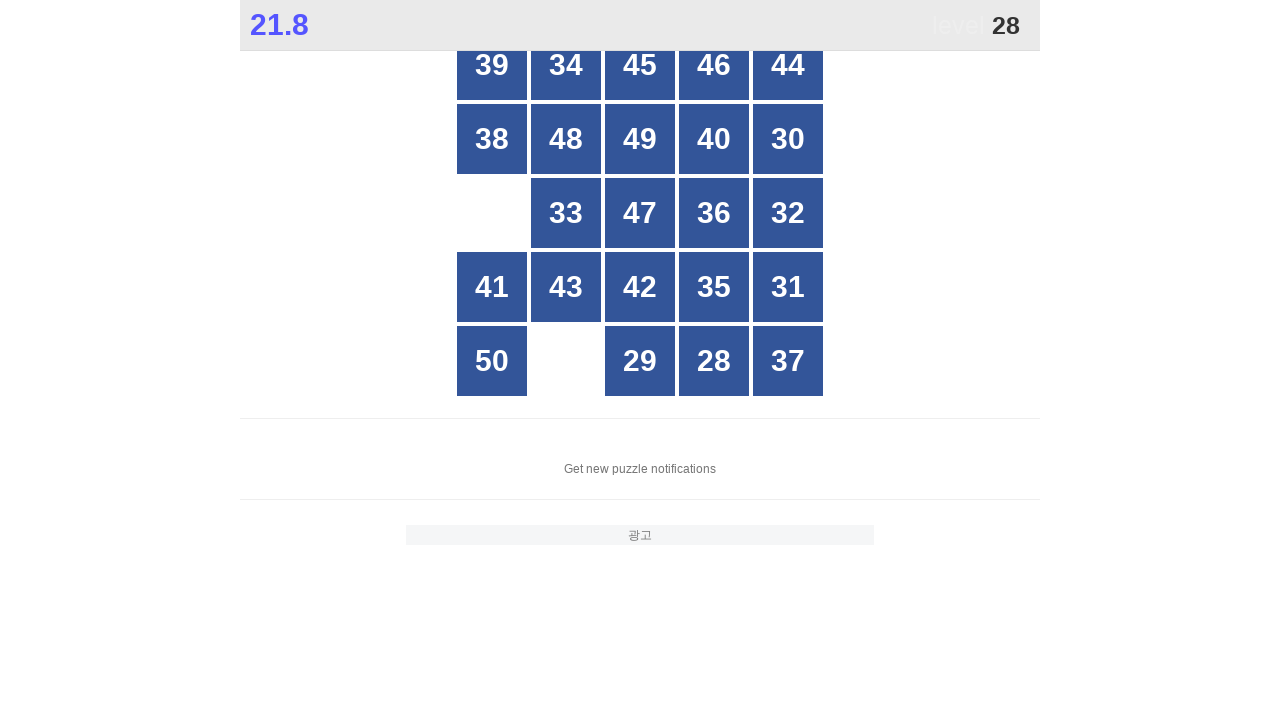

Located all grid buttons to find number 28
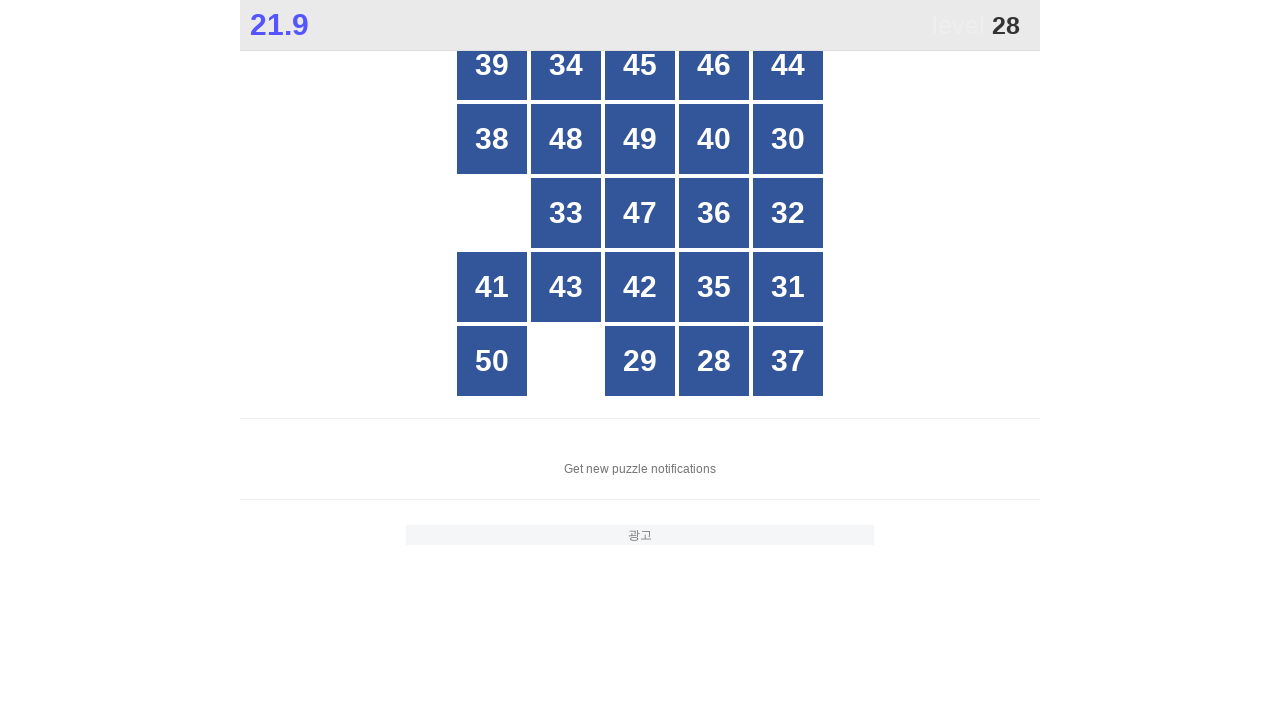

Clicked number 28 on the game grid at (714, 361) on xpath=//*[@id="grid"]/div[*] >> nth=21
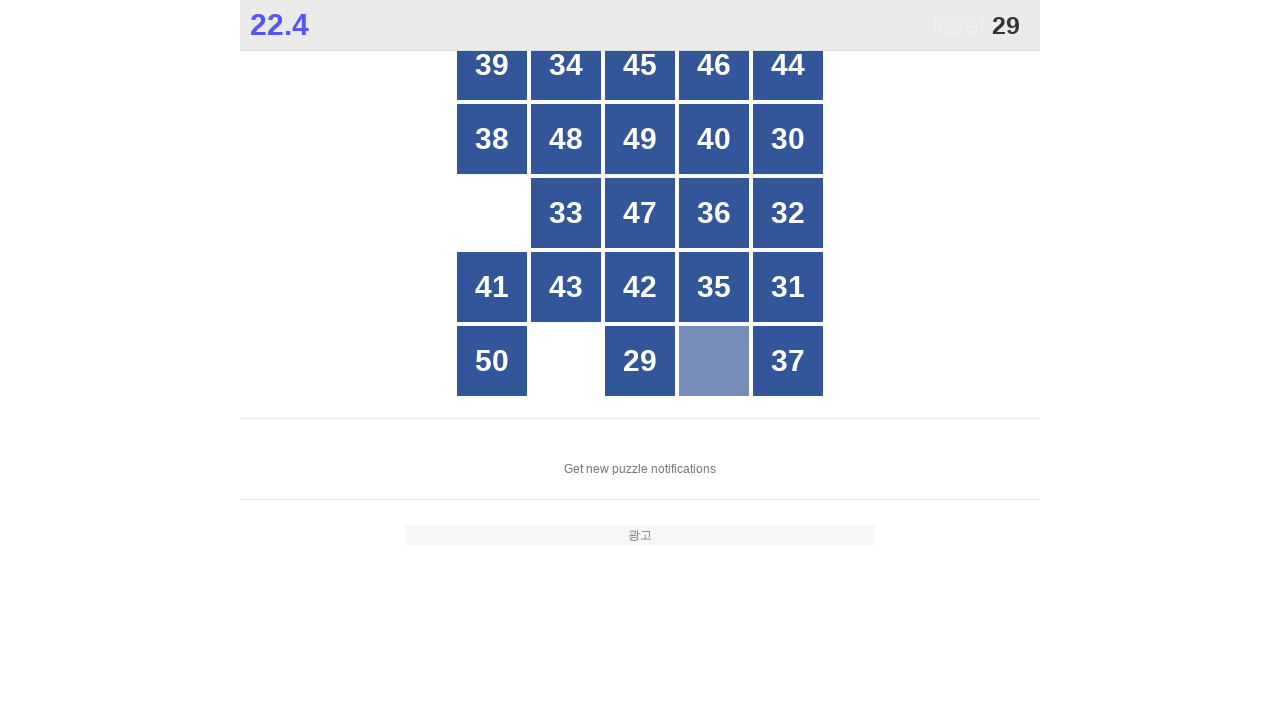

Waited for game to update after clicking number 28
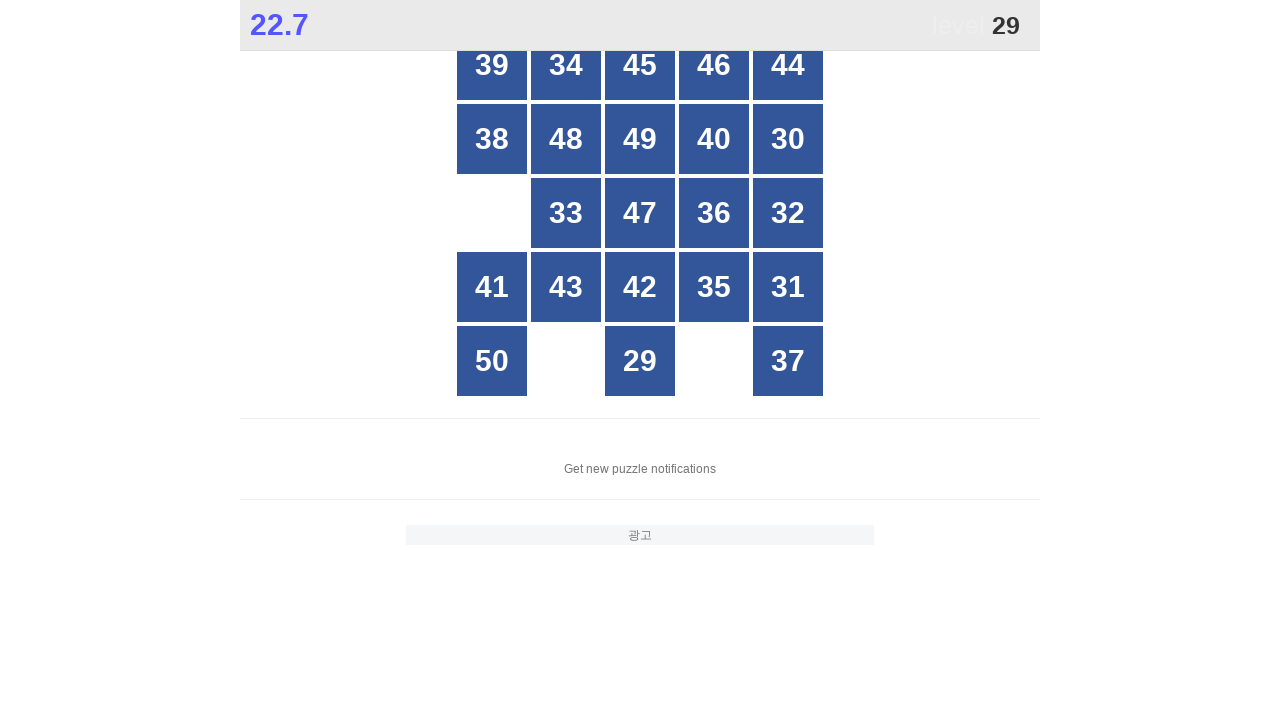

Located all grid buttons to find number 29
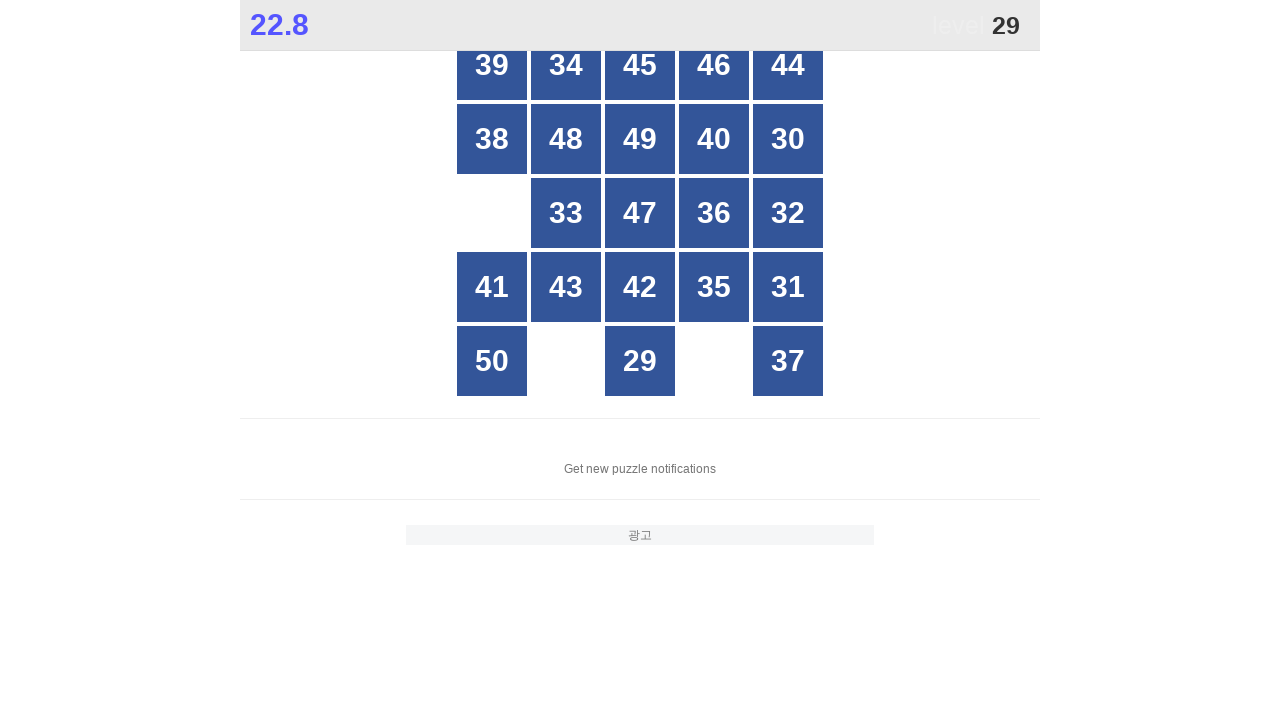

Clicked number 29 on the game grid at (640, 361) on xpath=//*[@id="grid"]/div[*] >> nth=20
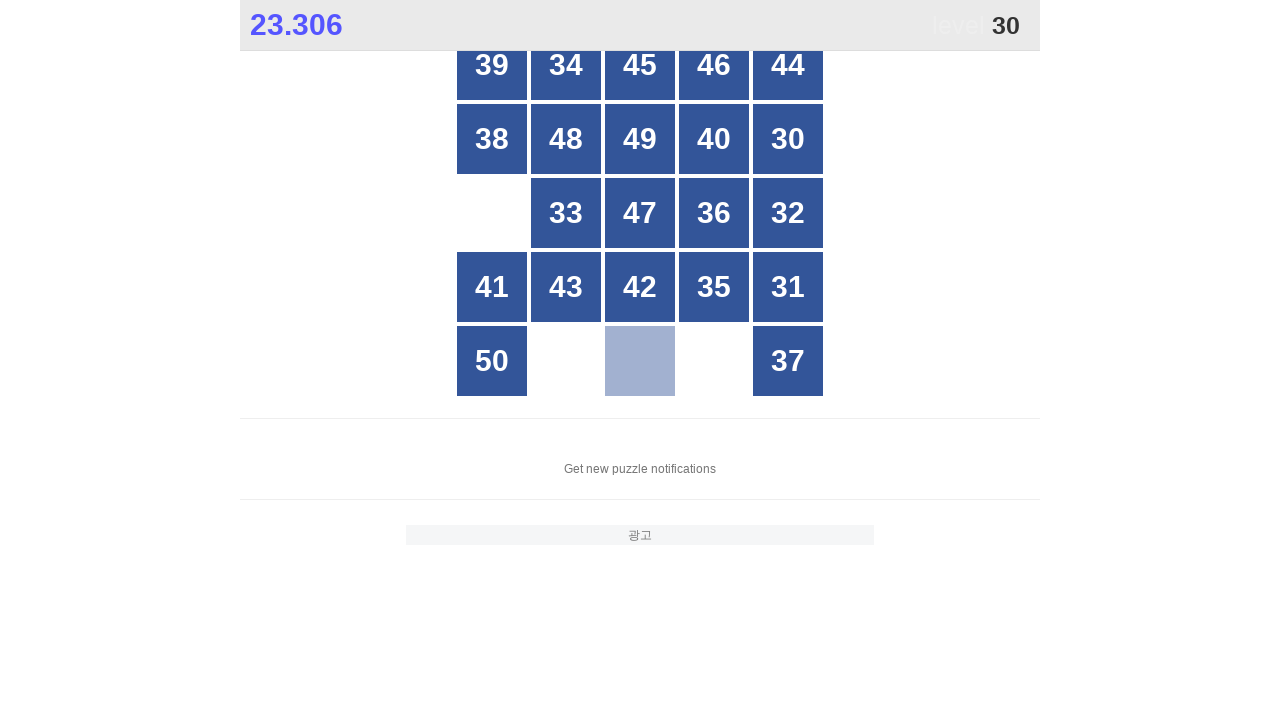

Waited for game to update after clicking number 29
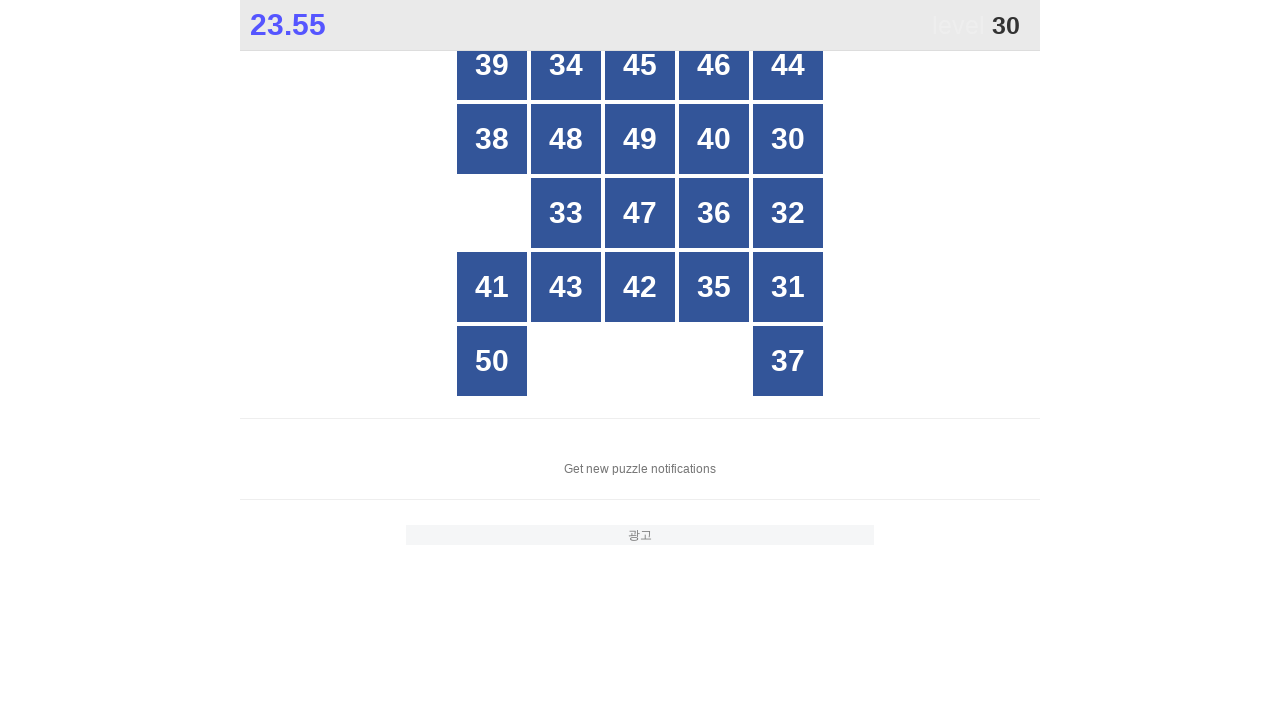

Located all grid buttons to find number 30
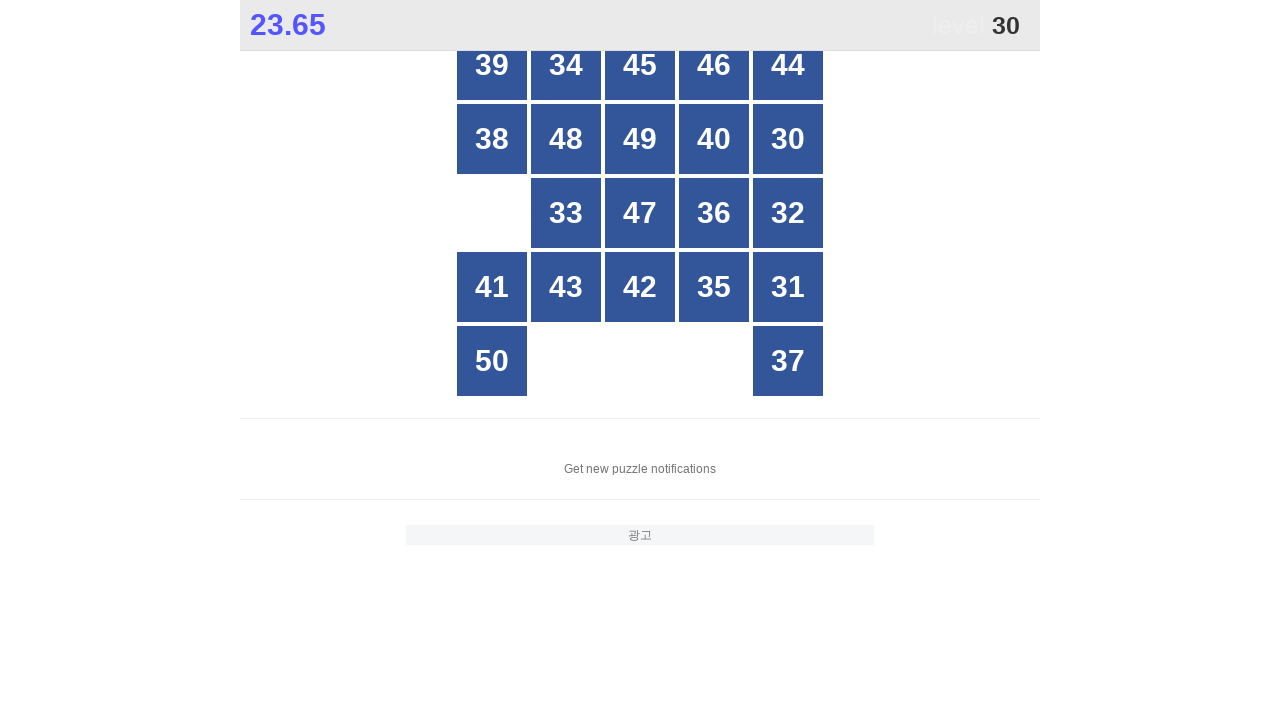

Clicked number 30 on the game grid at (788, 139) on xpath=//*[@id="grid"]/div[*] >> nth=9
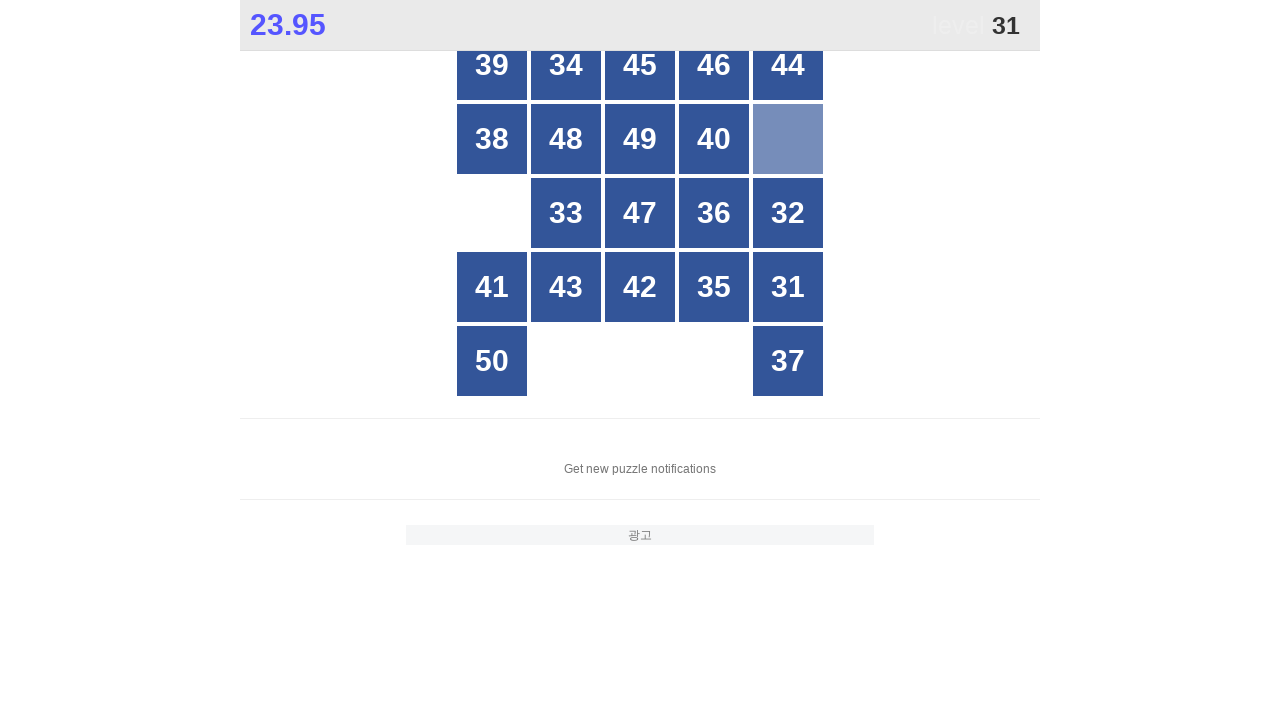

Waited for game to update after clicking number 30
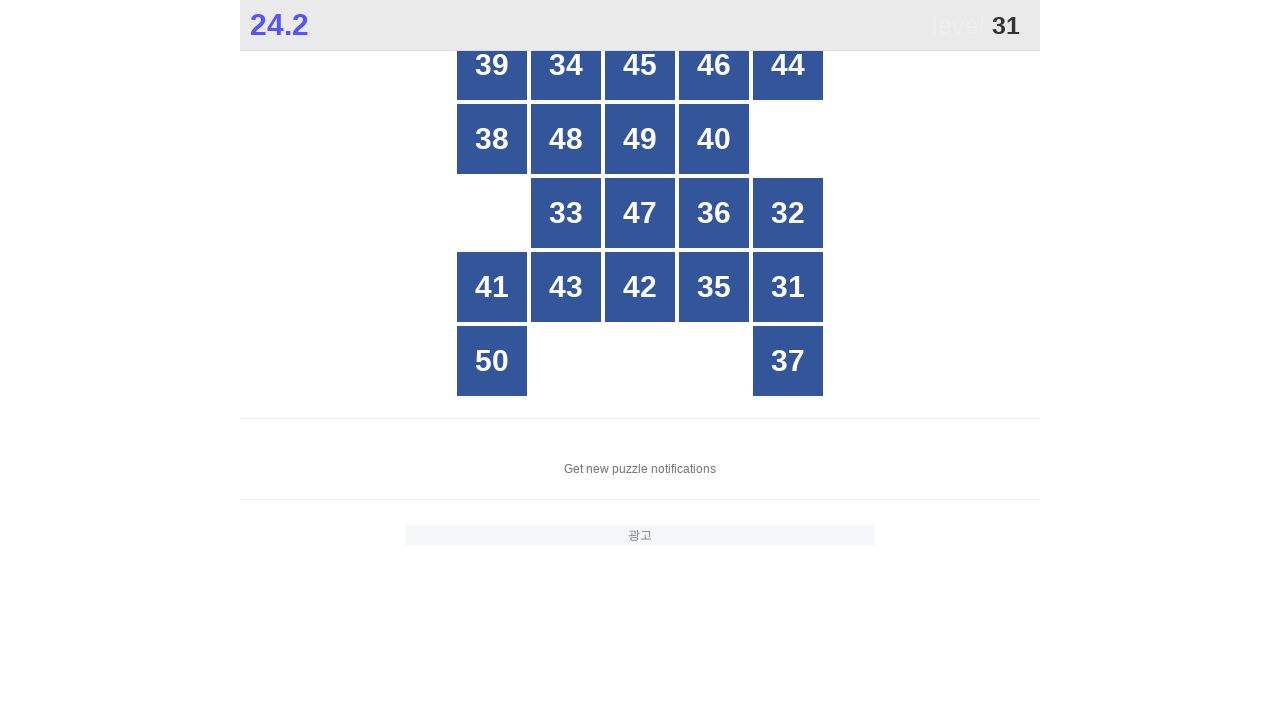

Located all grid buttons to find number 31
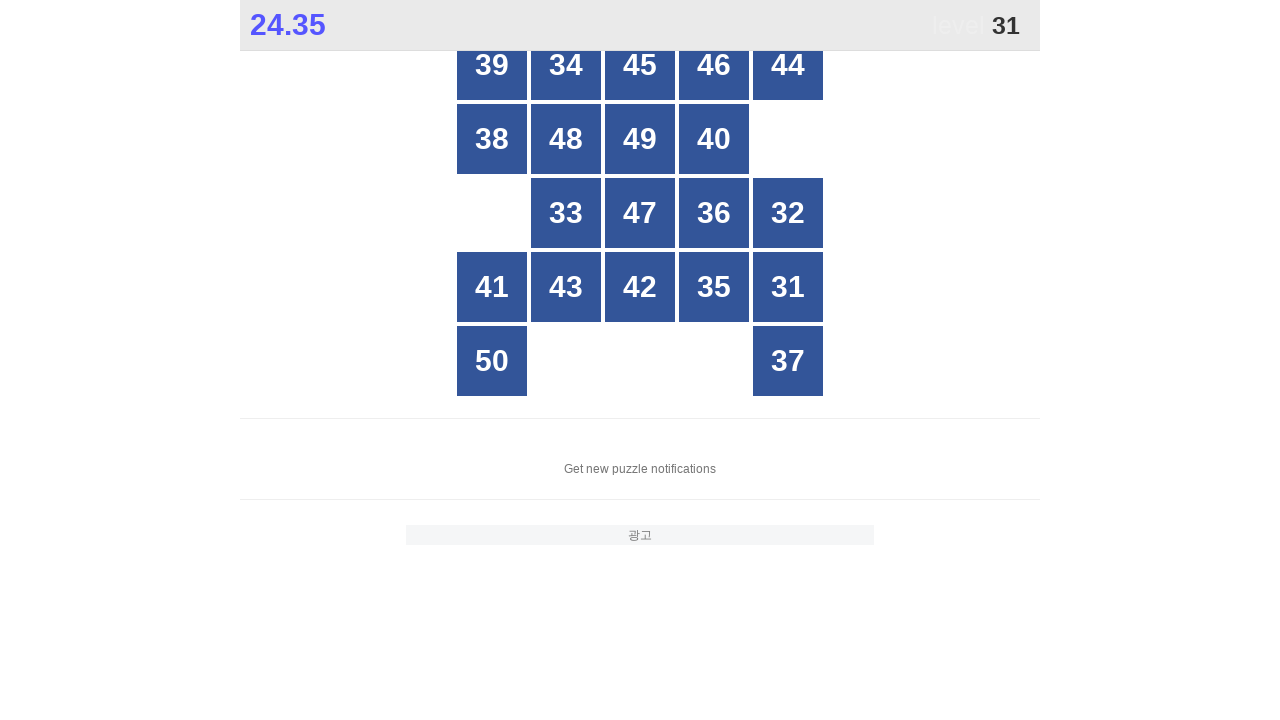

Clicked number 31 on the game grid at (788, 287) on xpath=//*[@id="grid"]/div[*] >> nth=17
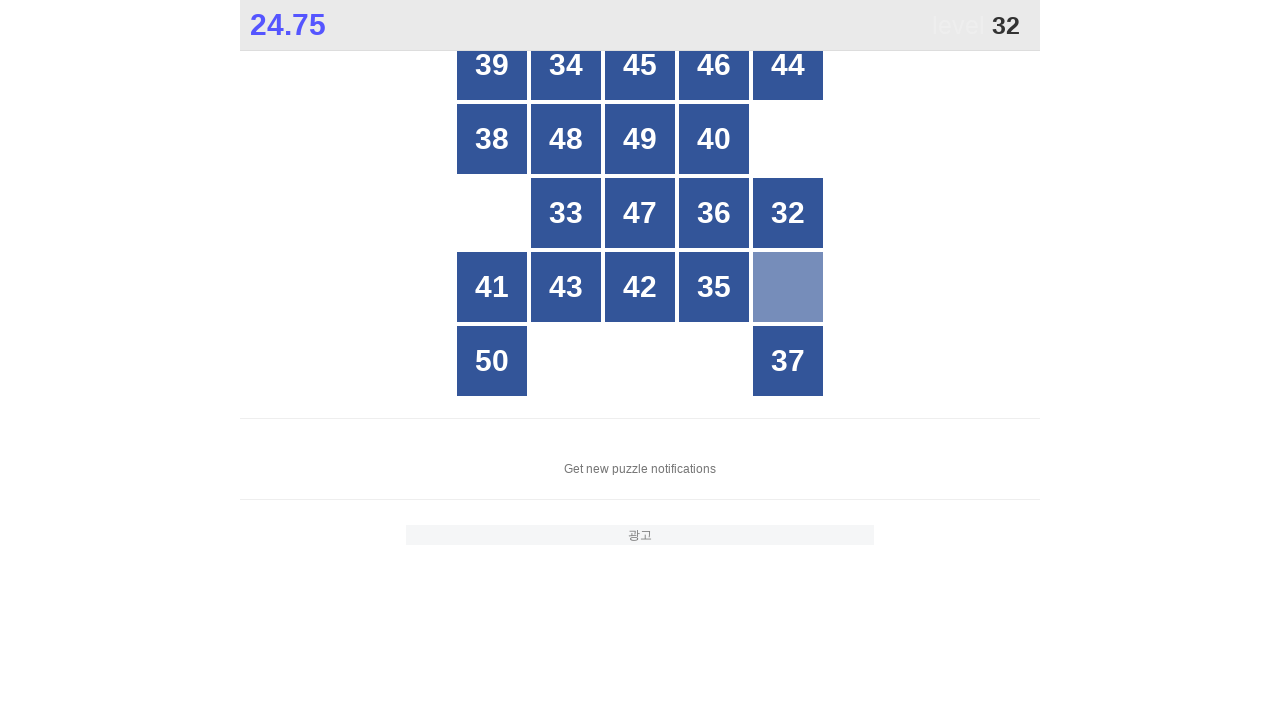

Waited for game to update after clicking number 31
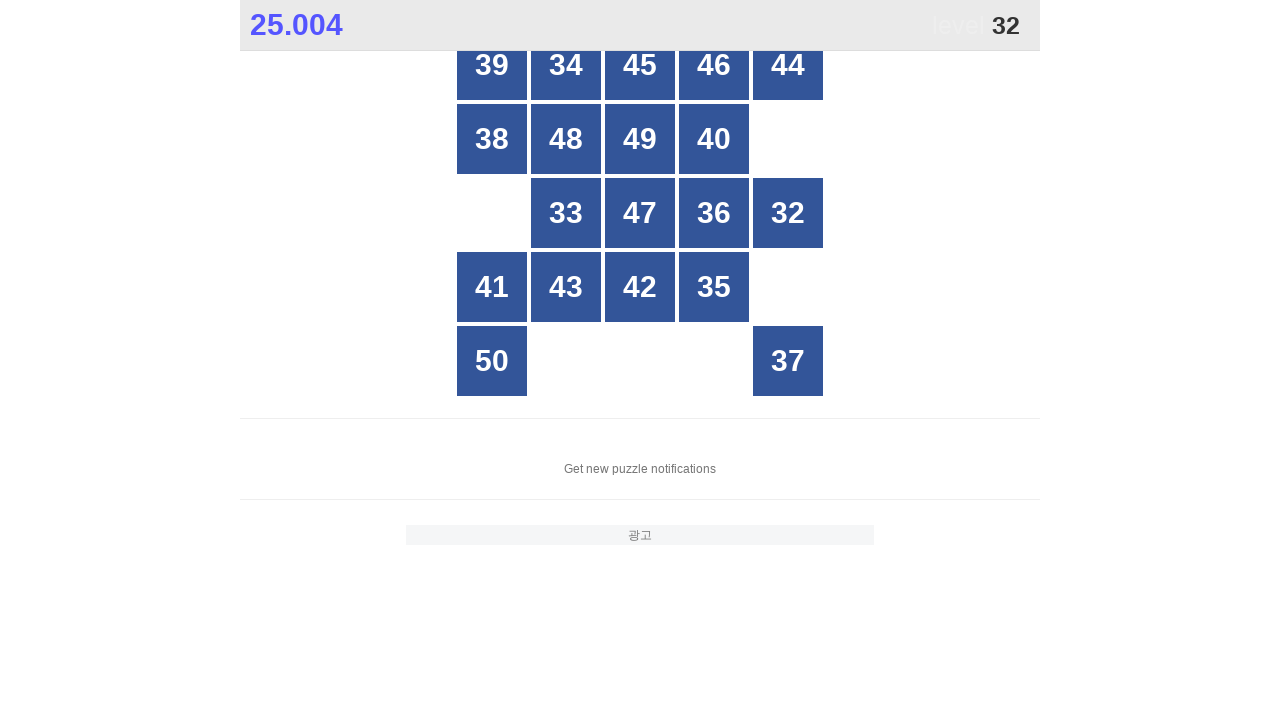

Located all grid buttons to find number 32
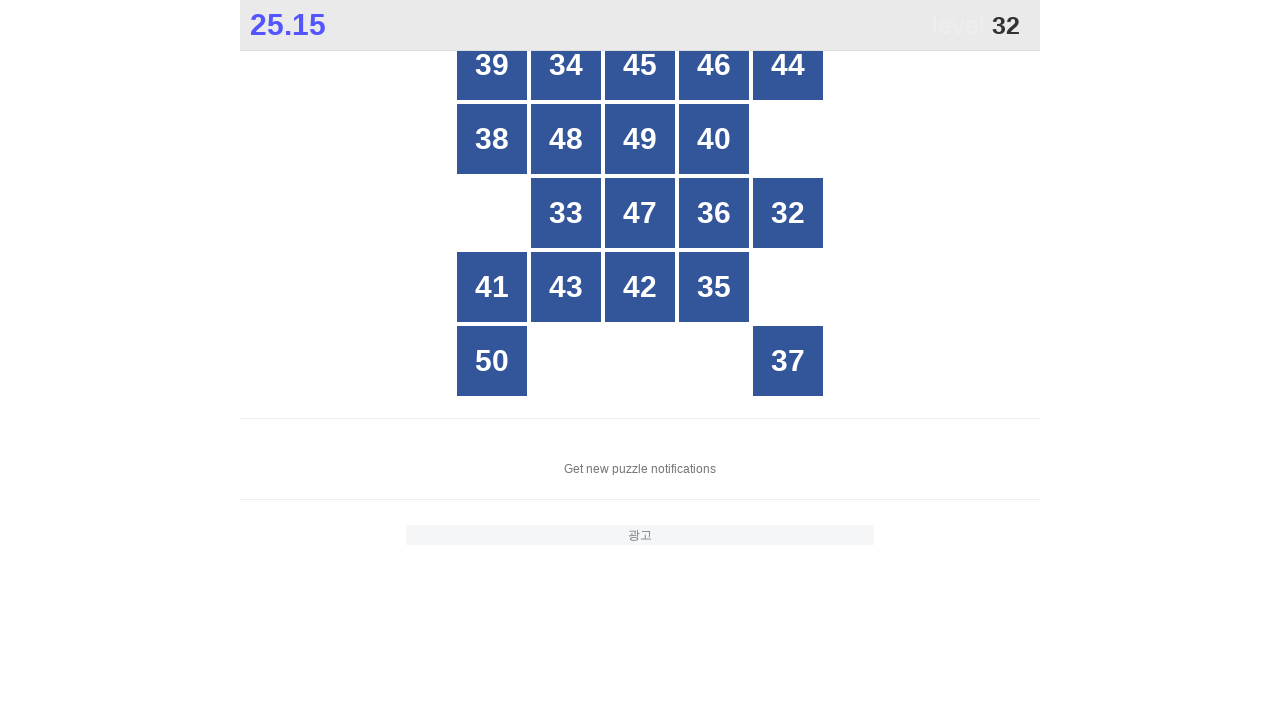

Clicked number 32 on the game grid at (788, 213) on xpath=//*[@id="grid"]/div[*] >> nth=12
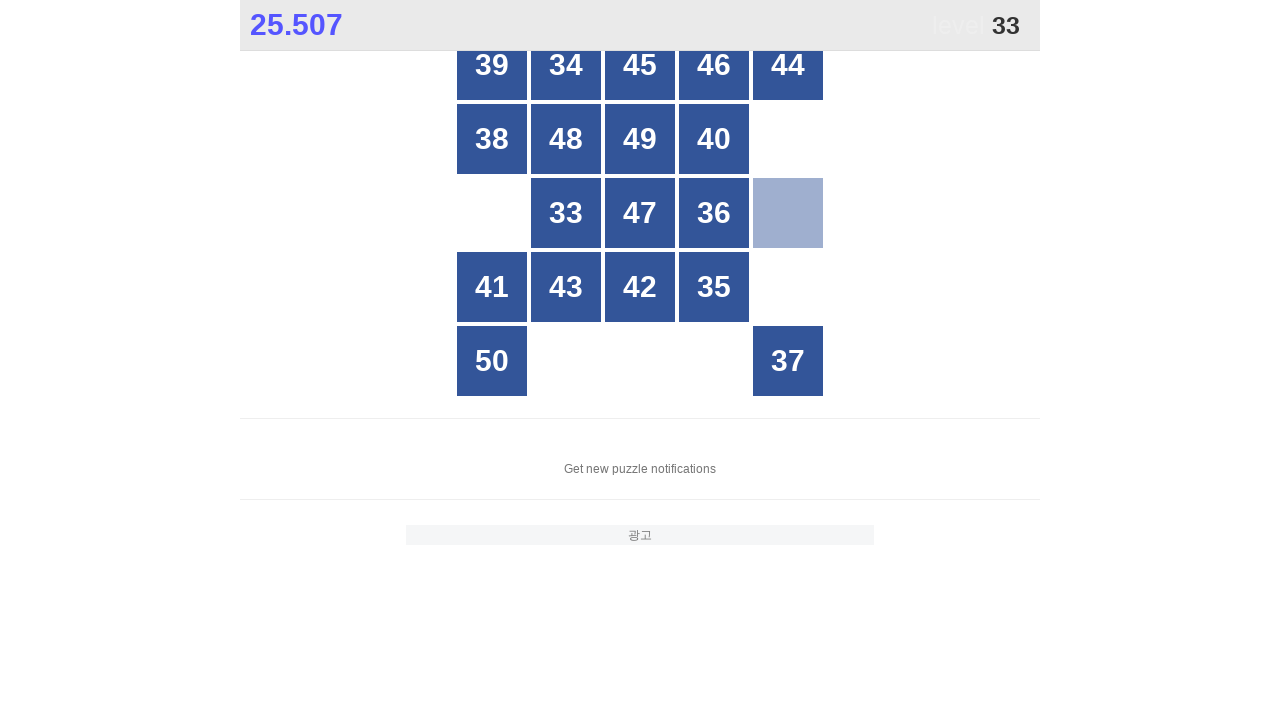

Waited for game to update after clicking number 32
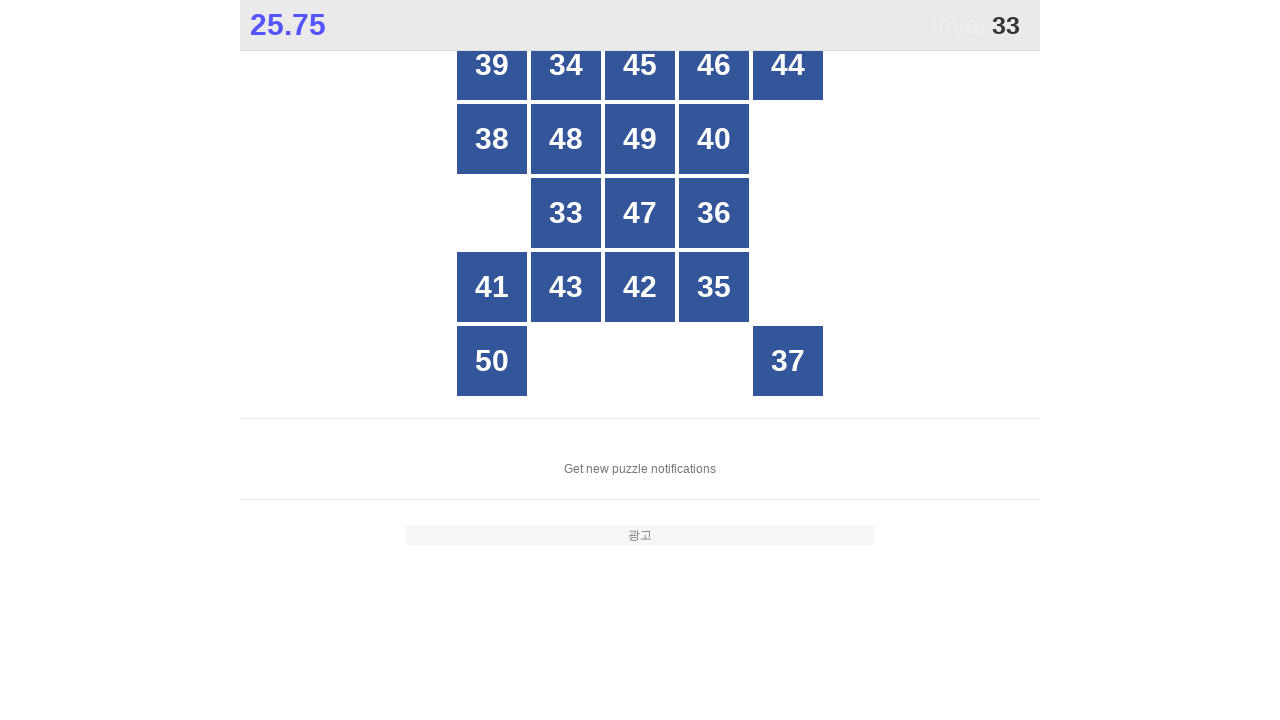

Located all grid buttons to find number 33
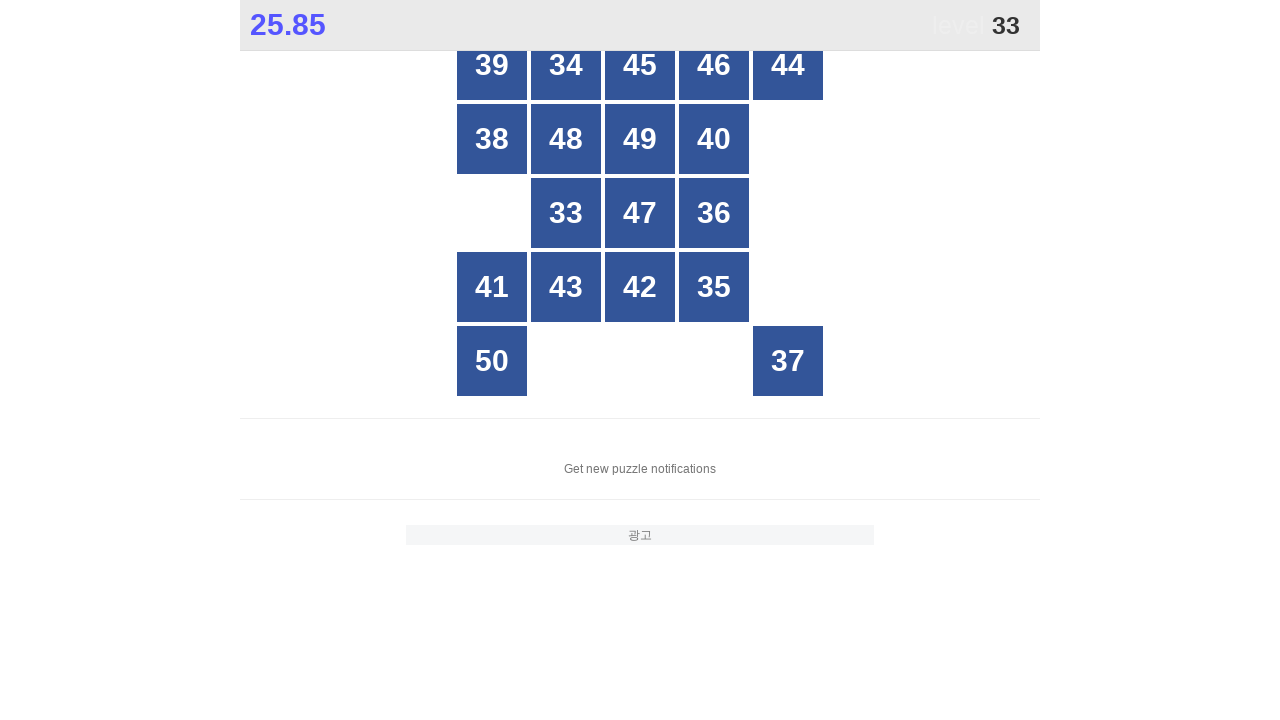

Clicked number 33 on the game grid at (566, 213) on xpath=//*[@id="grid"]/div[*] >> nth=9
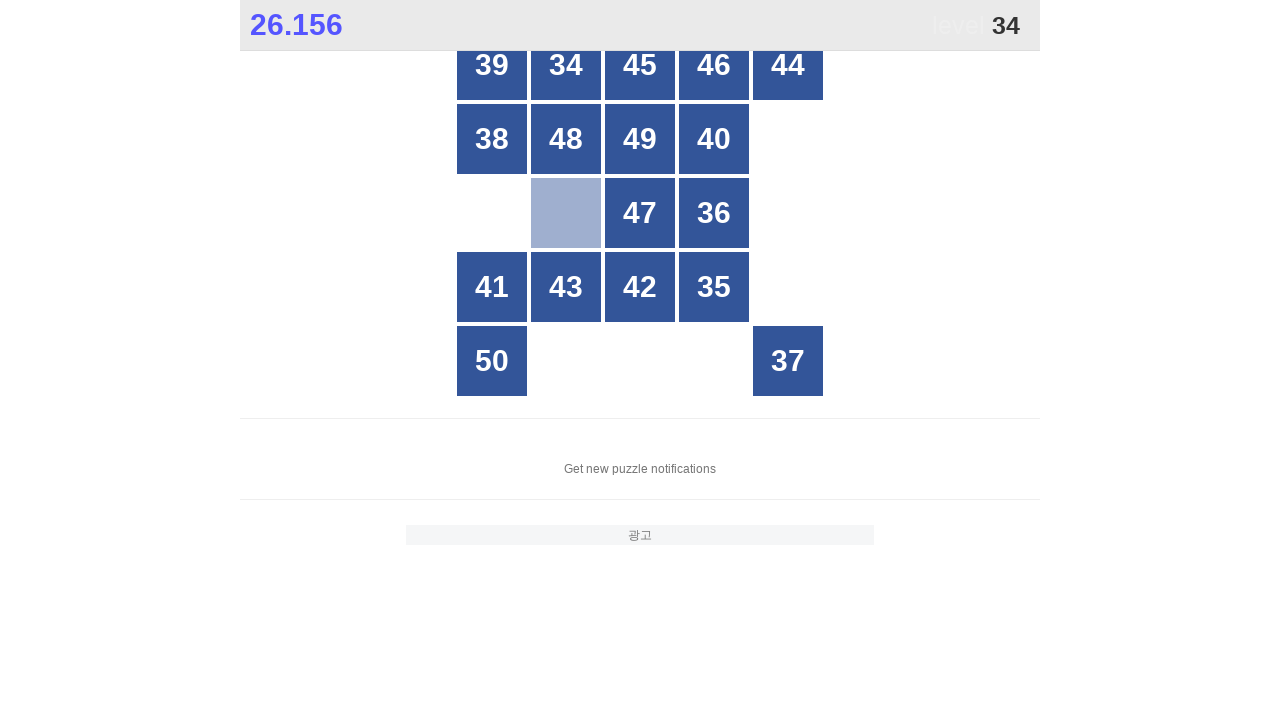

Waited for game to update after clicking number 33
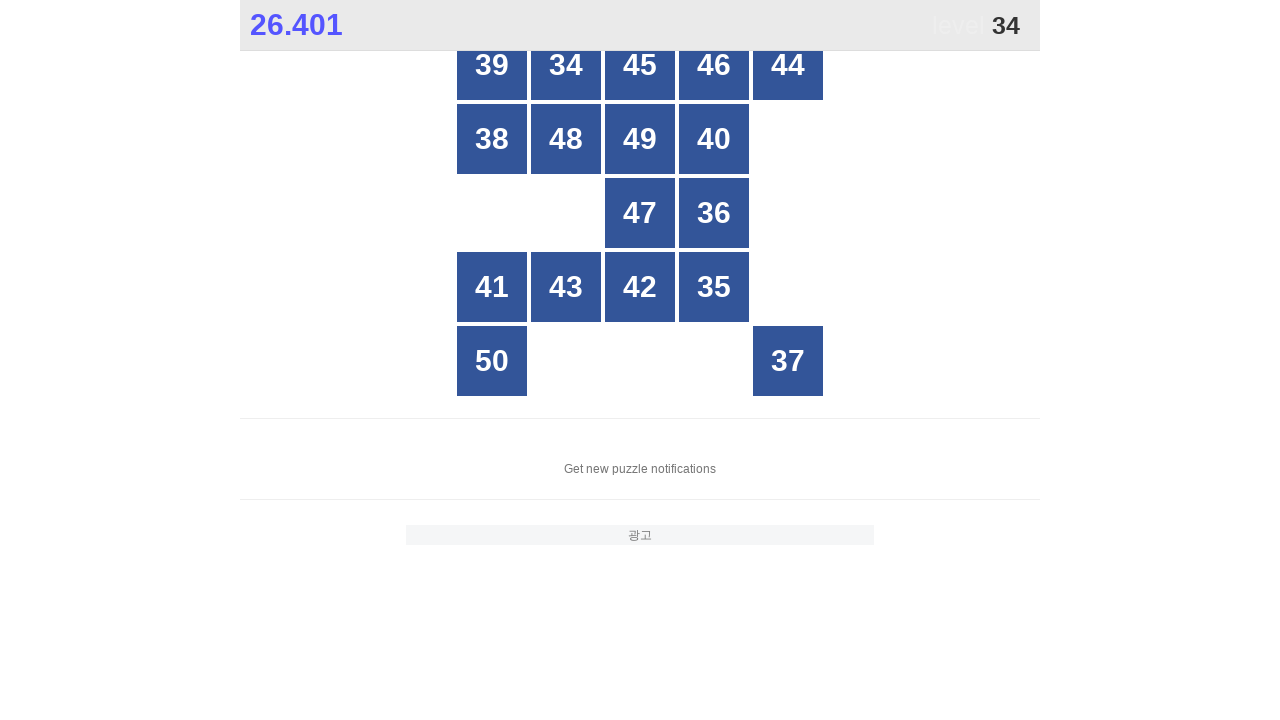

Located all grid buttons to find number 34
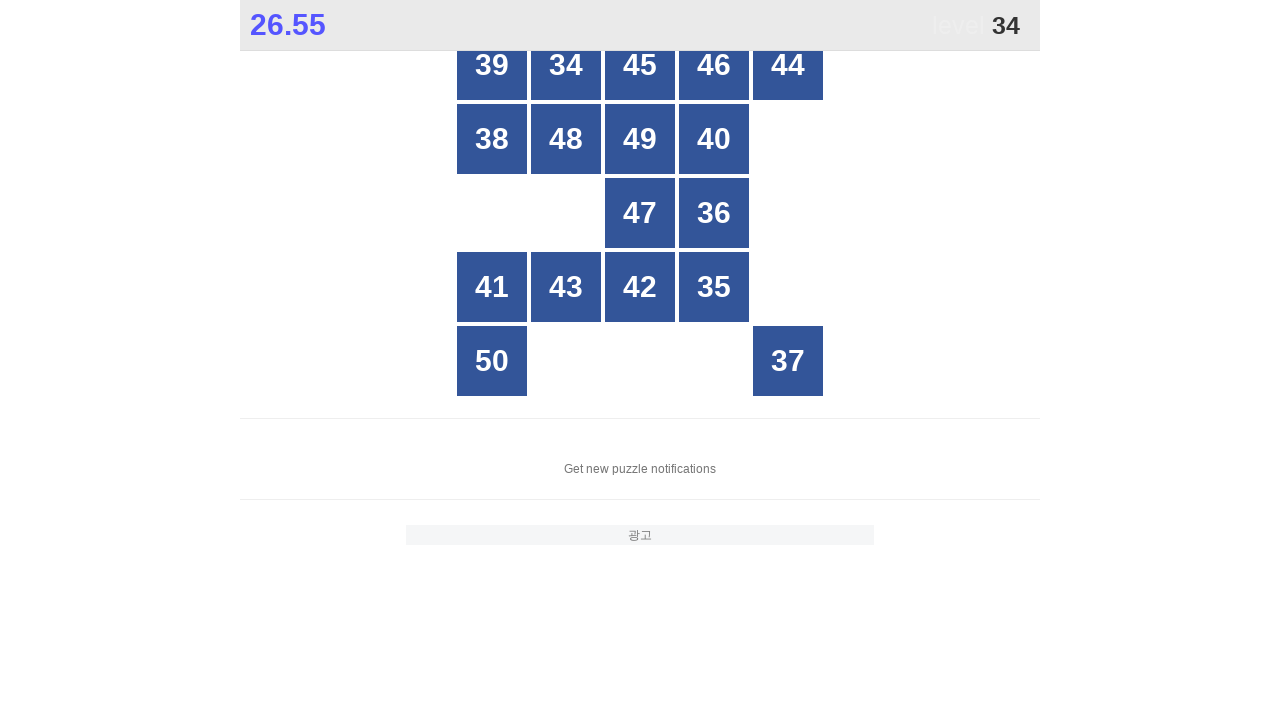

Clicked number 34 on the game grid at (566, 65) on xpath=//*[@id="grid"]/div[*] >> nth=1
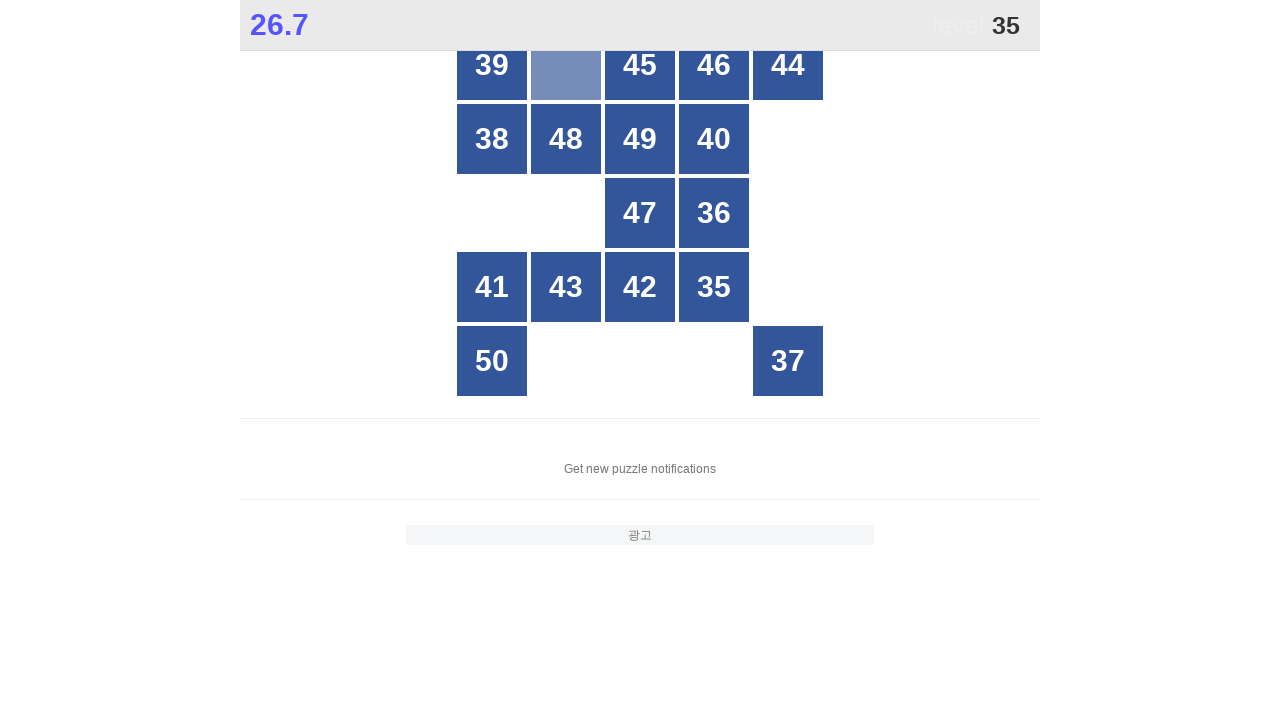

Waited for game to update after clicking number 34
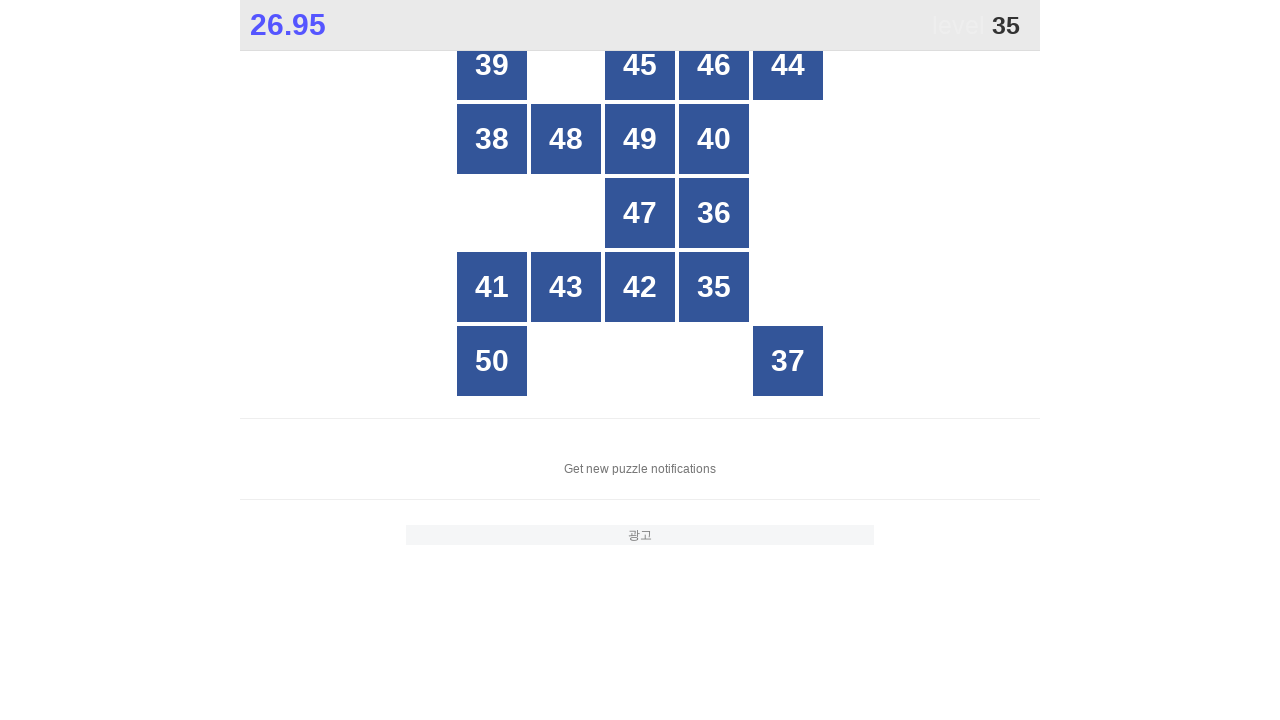

Located all grid buttons to find number 35
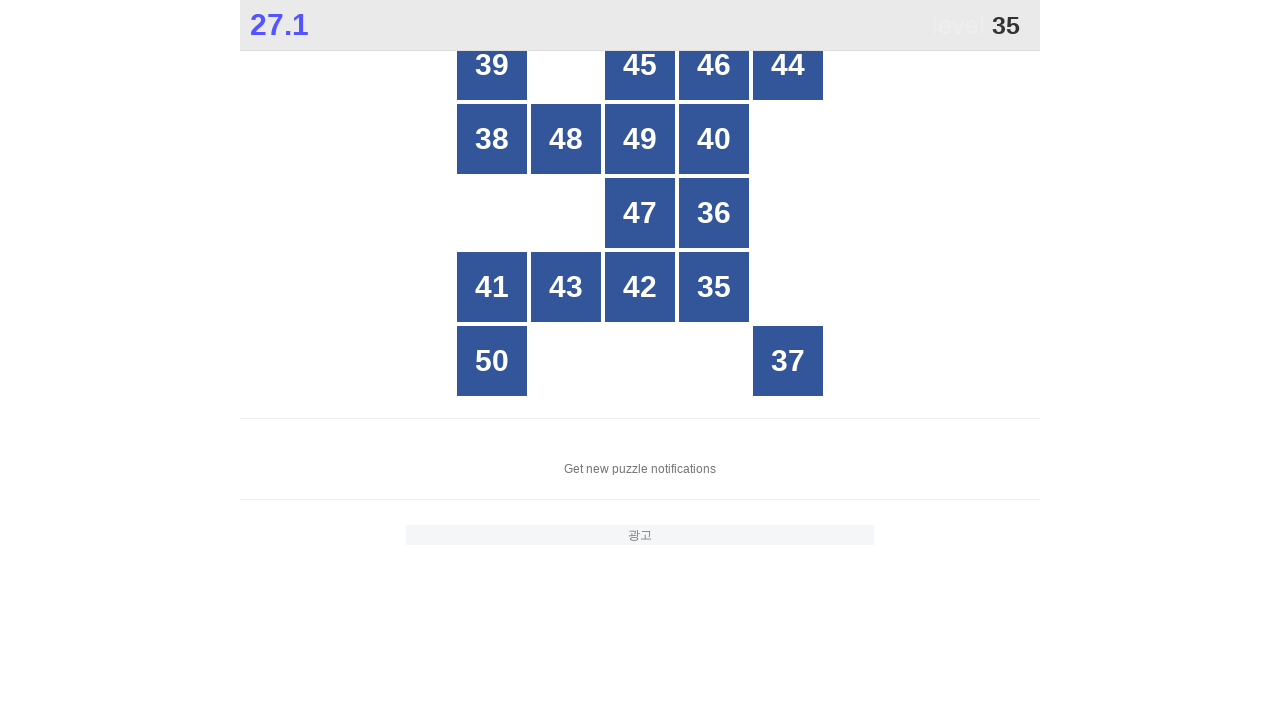

Clicked number 35 on the game grid at (714, 287) on xpath=//*[@id="grid"]/div[*] >> nth=13
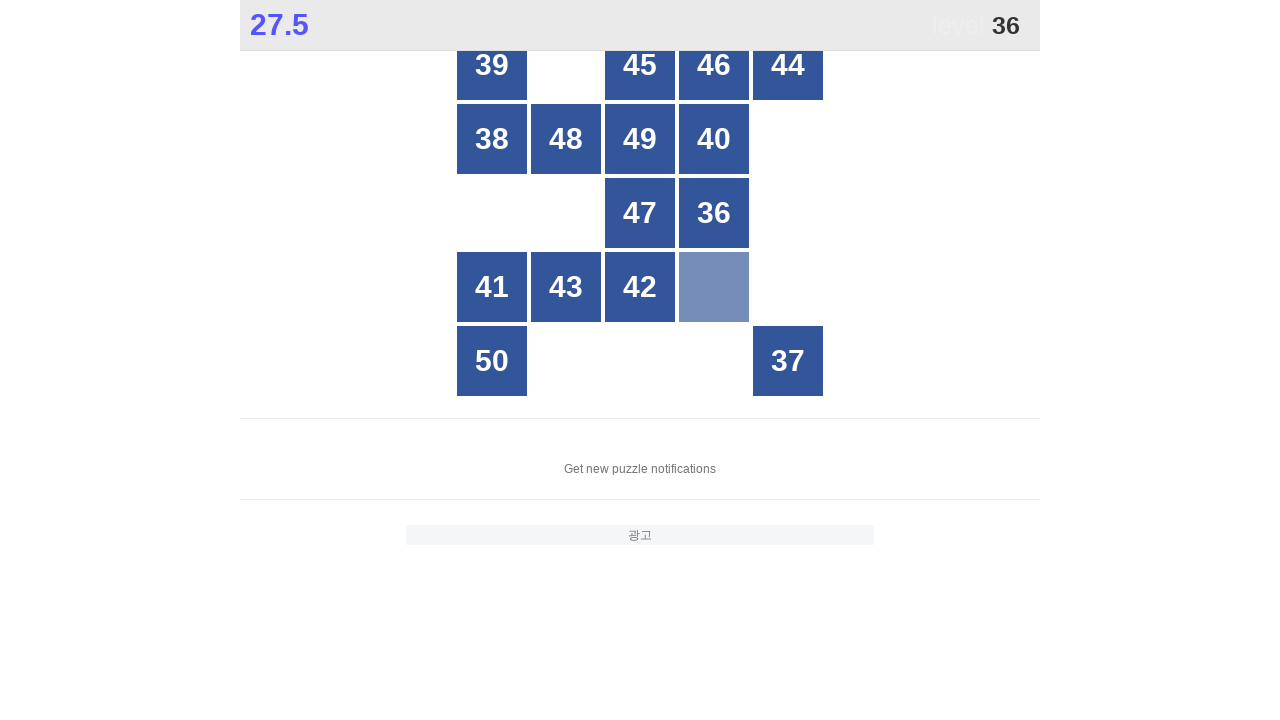

Waited for game to update after clicking number 35
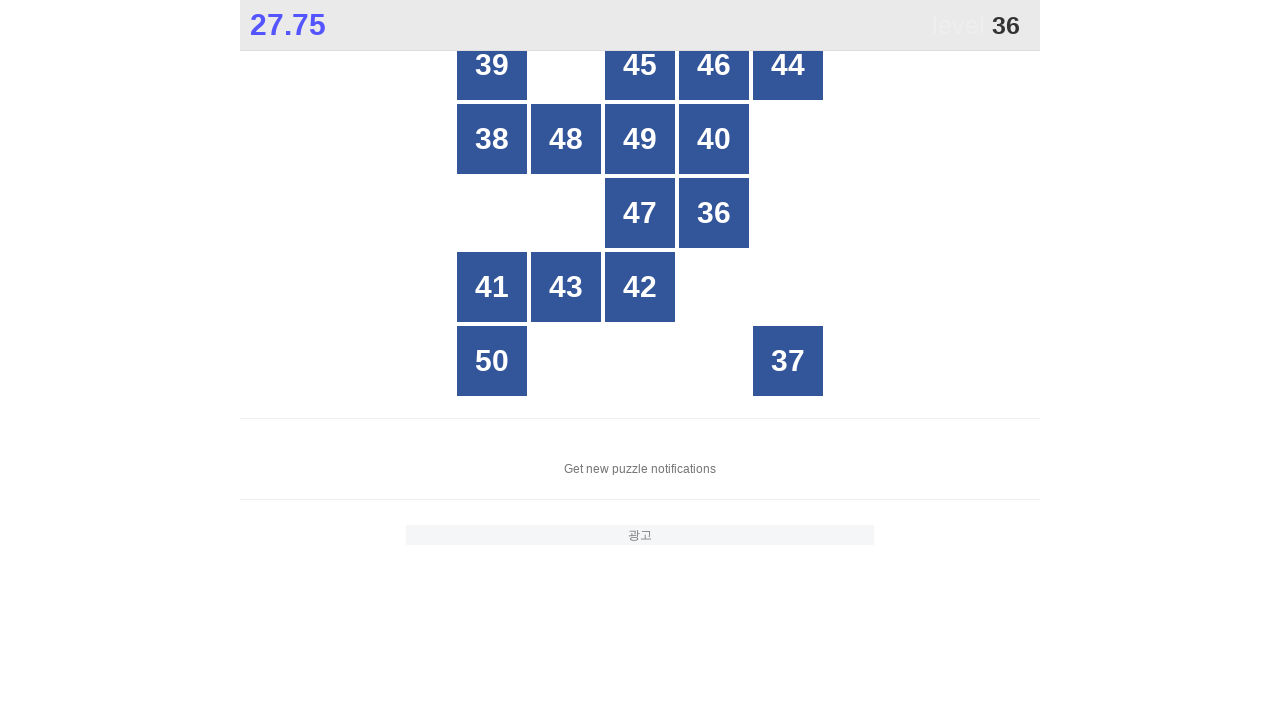

Located all grid buttons to find number 36
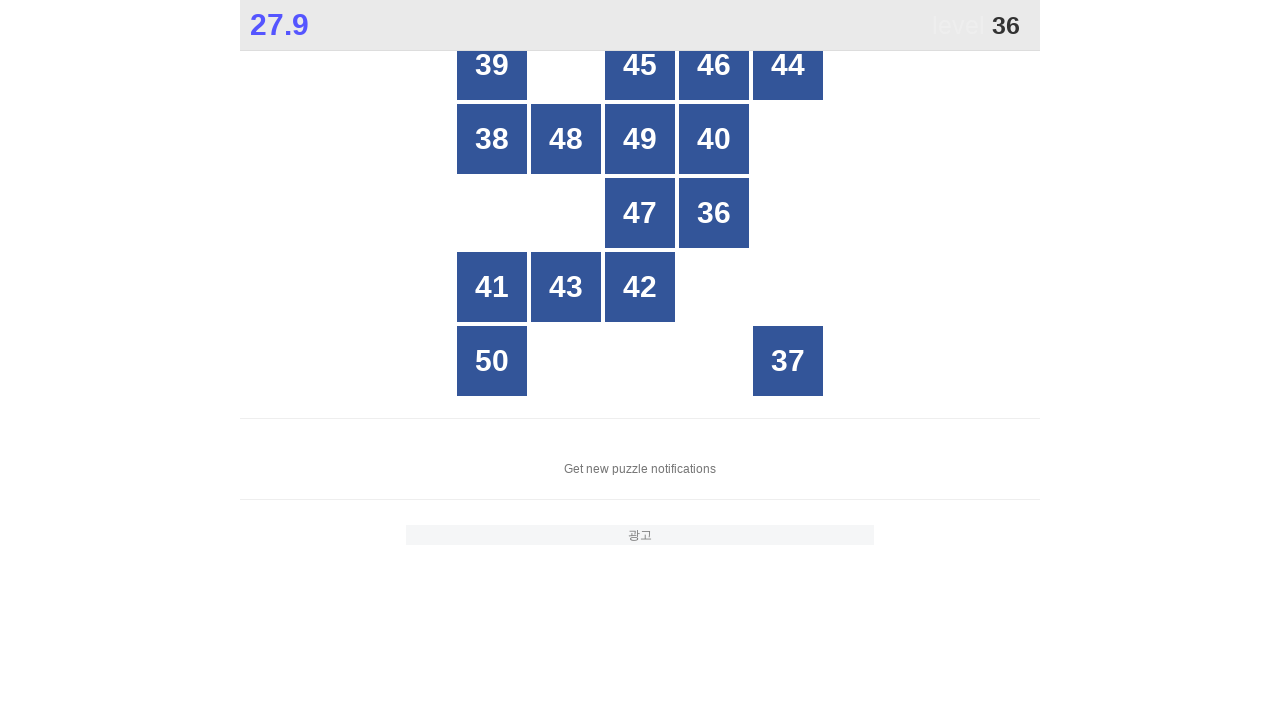

Clicked number 36 on the game grid at (714, 213) on xpath=//*[@id="grid"]/div[*] >> nth=9
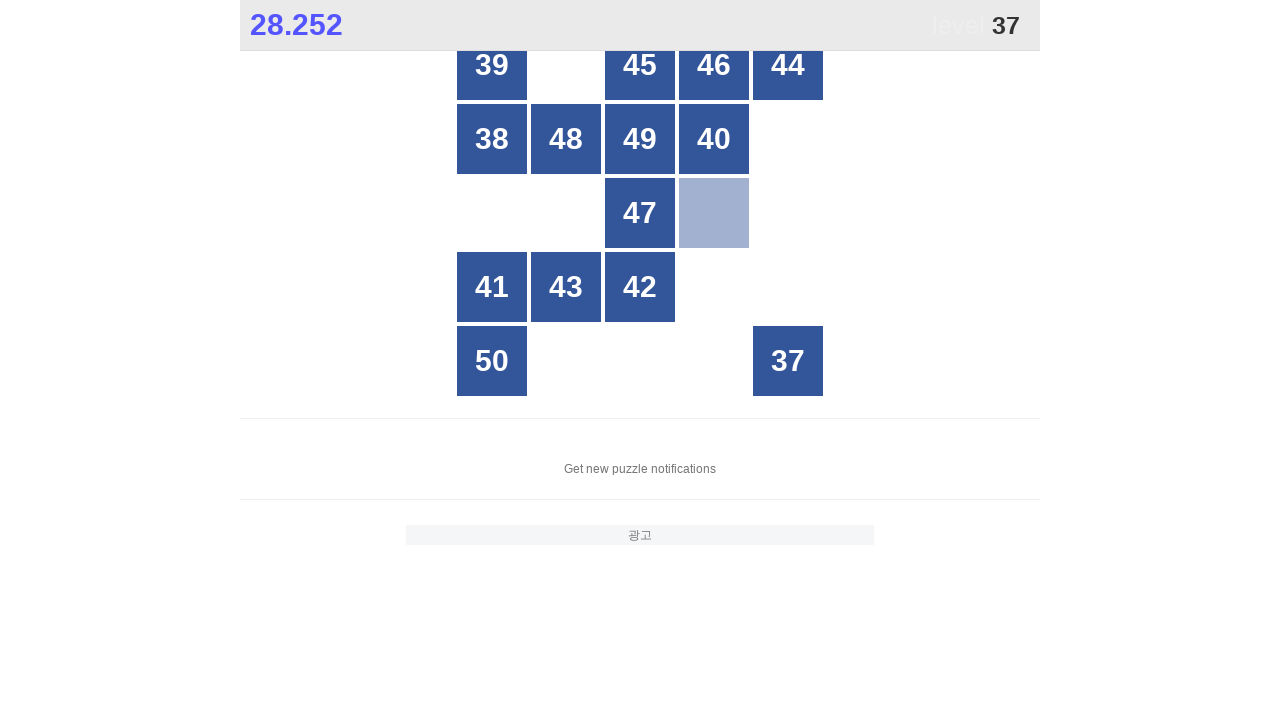

Waited for game to update after clicking number 36
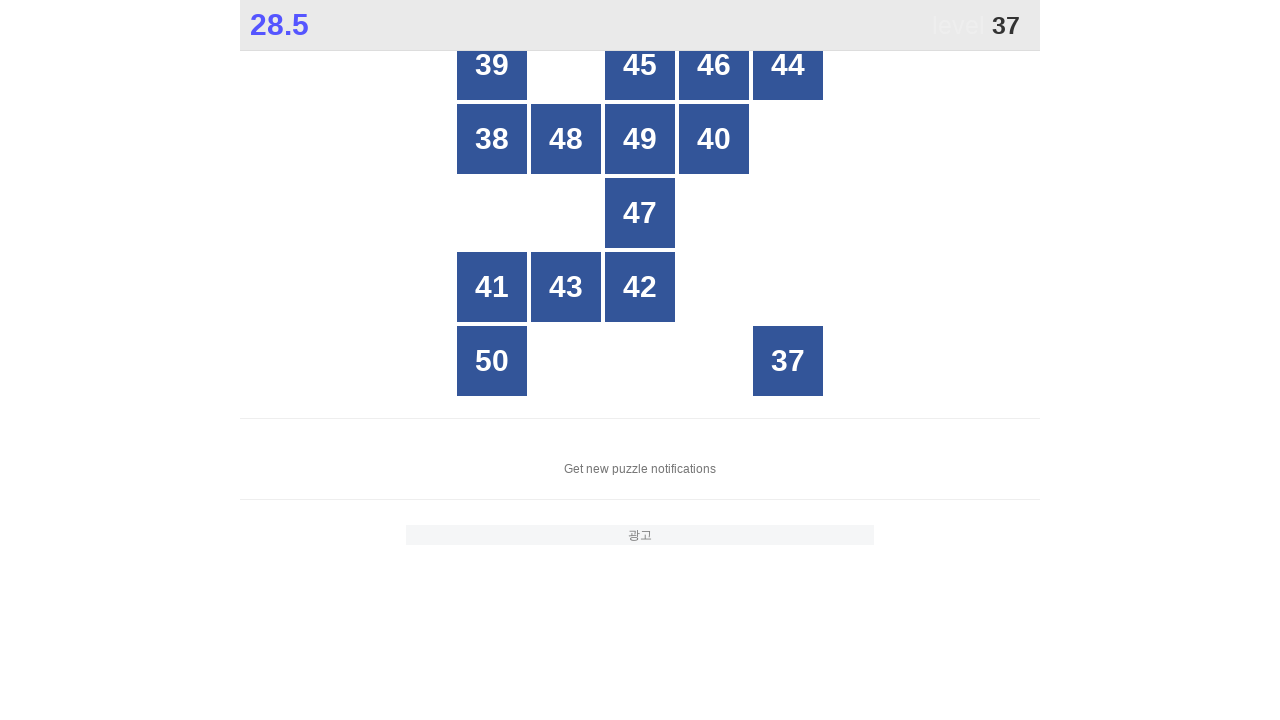

Located all grid buttons to find number 37
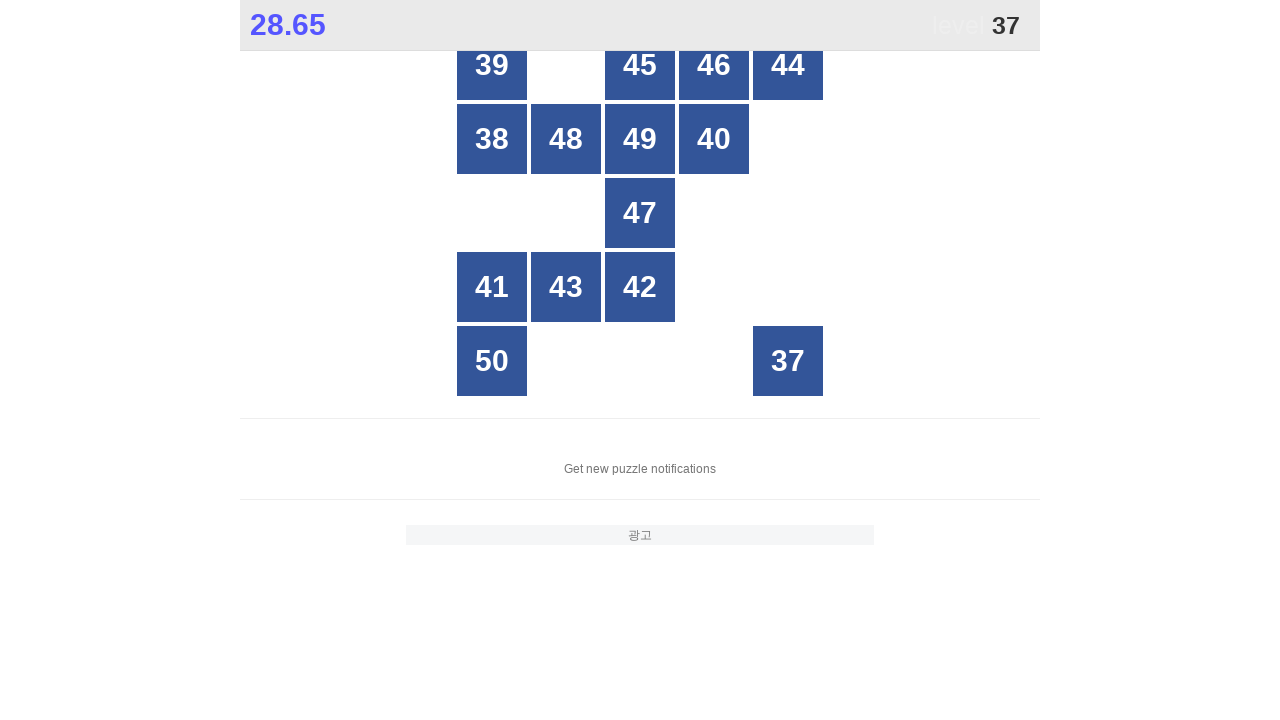

Clicked number 37 on the game grid at (788, 361) on xpath=//*[@id="grid"]/div[*] >> nth=13
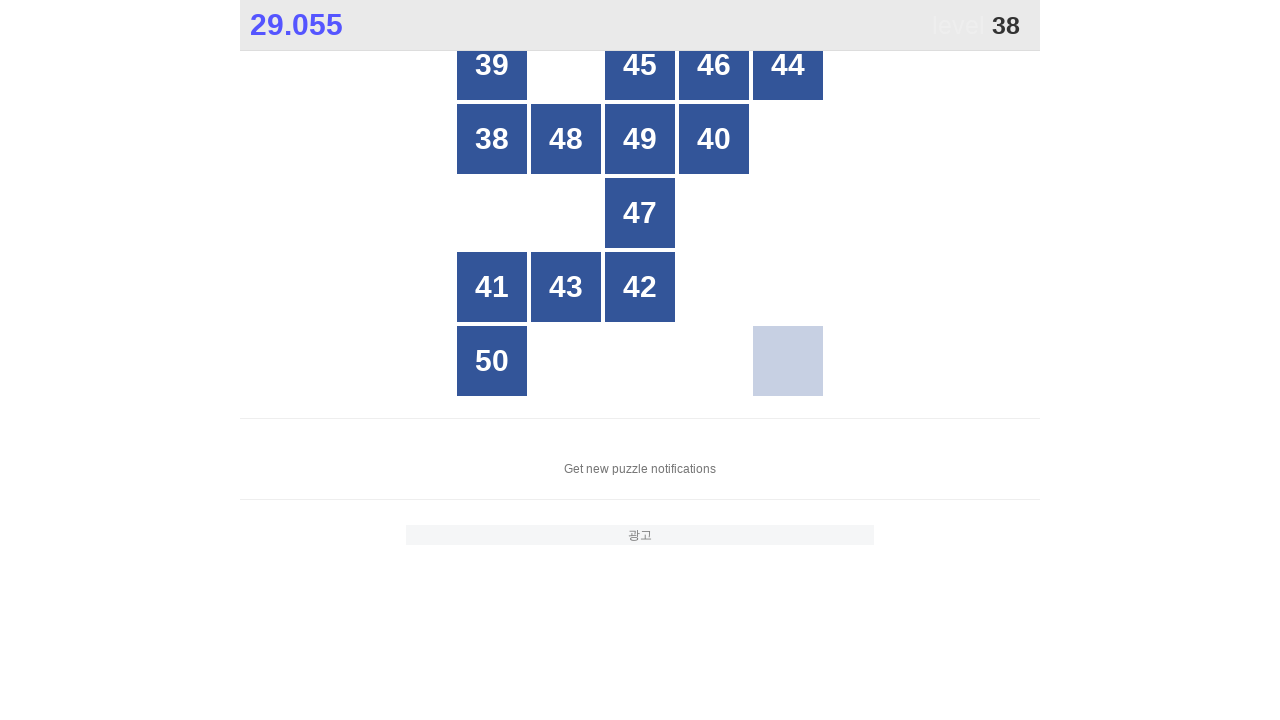

Waited for game to update after clicking number 37
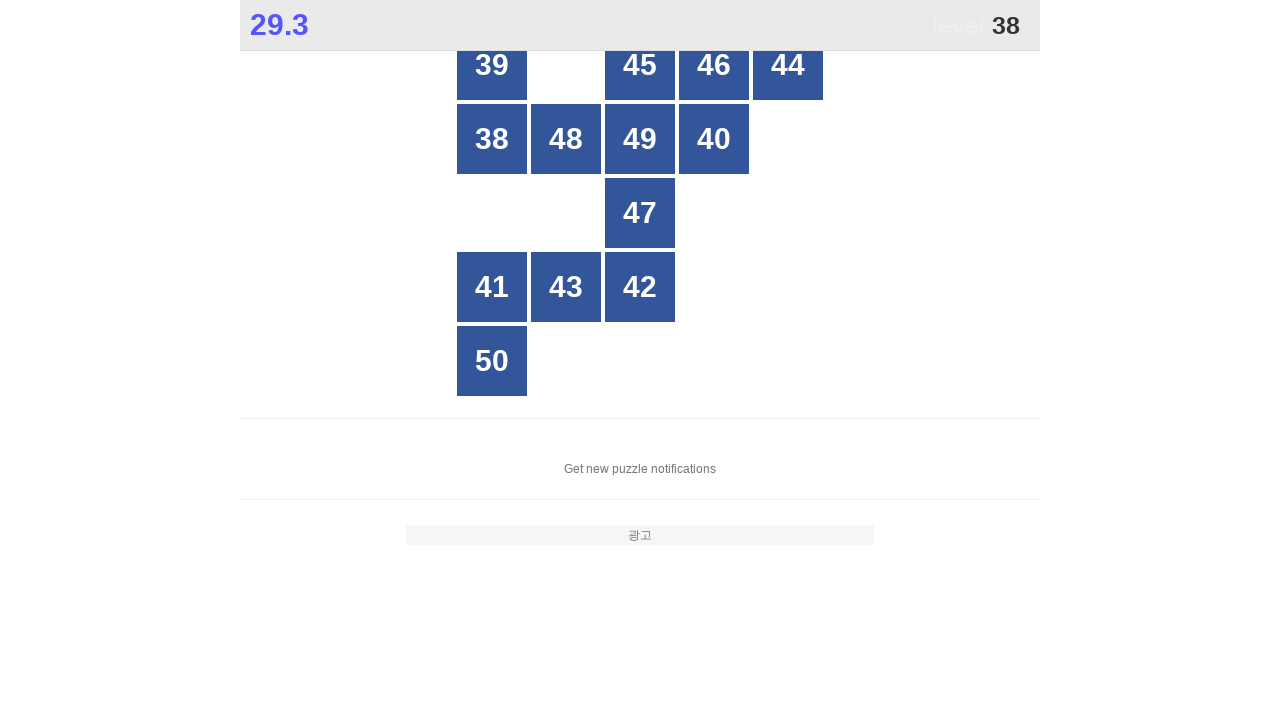

Located all grid buttons to find number 38
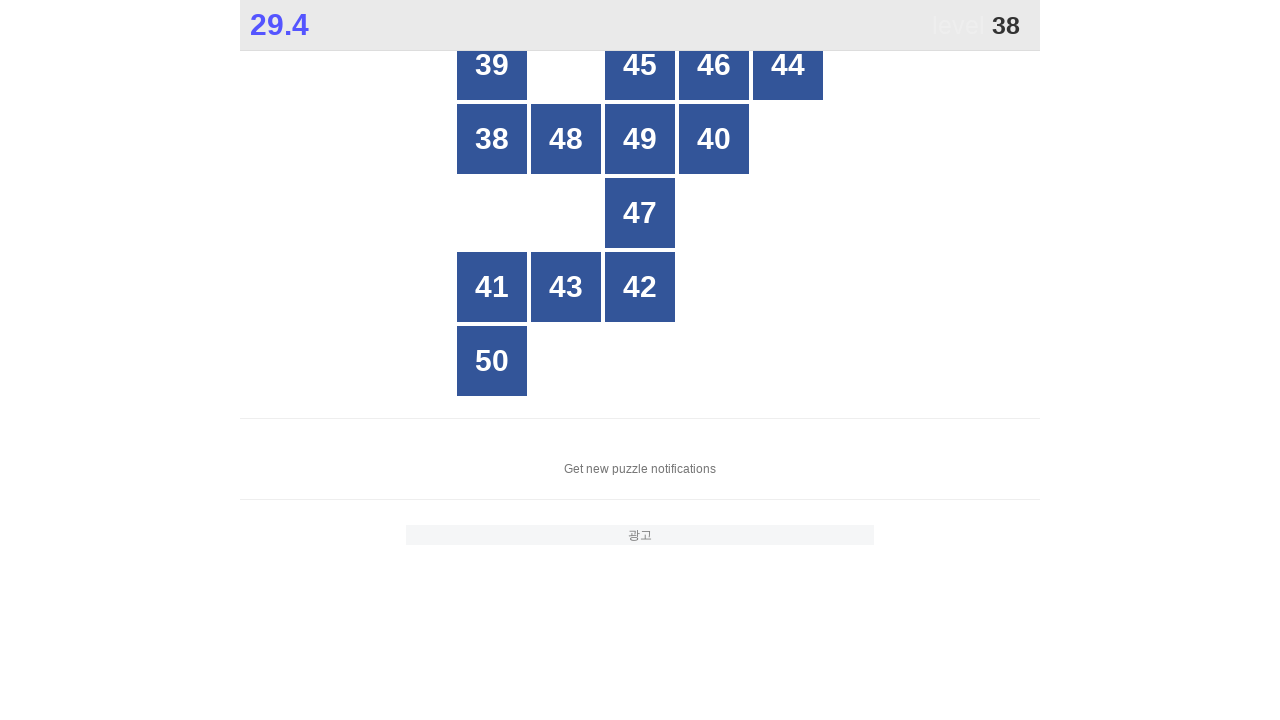

Clicked number 38 on the game grid at (492, 139) on xpath=//*[@id="grid"]/div[*] >> nth=4
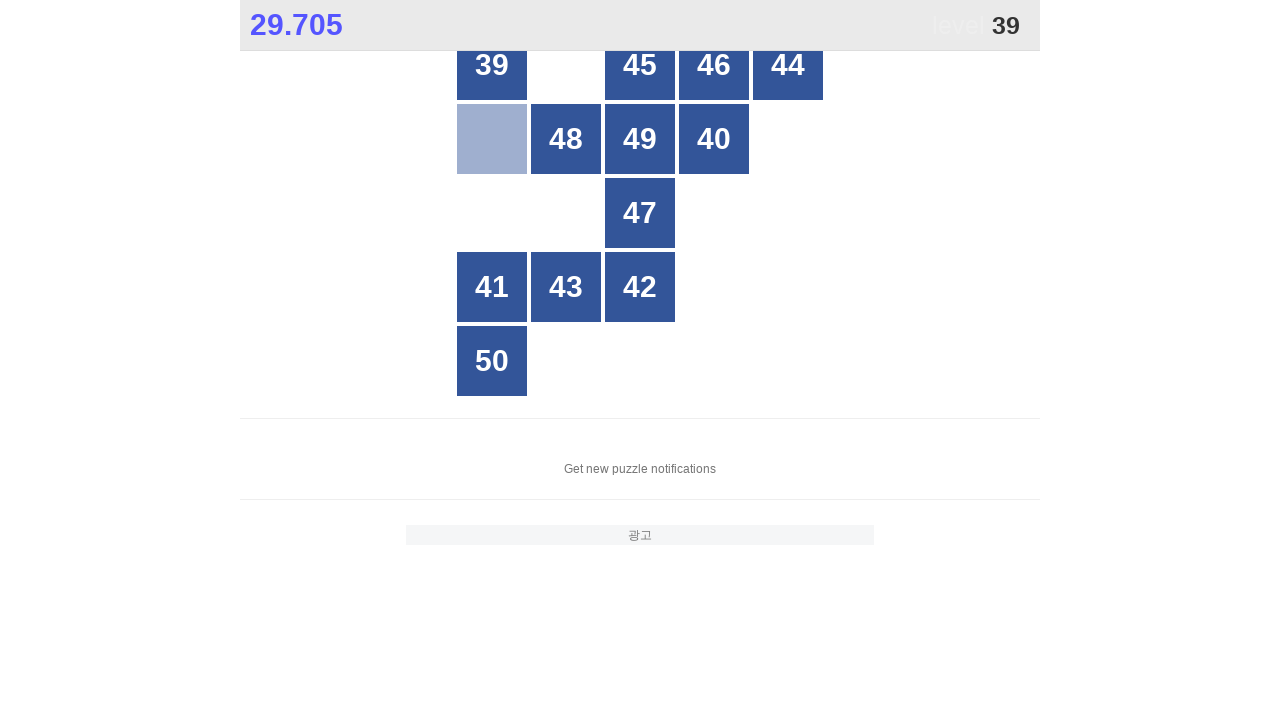

Waited for game to update after clicking number 38
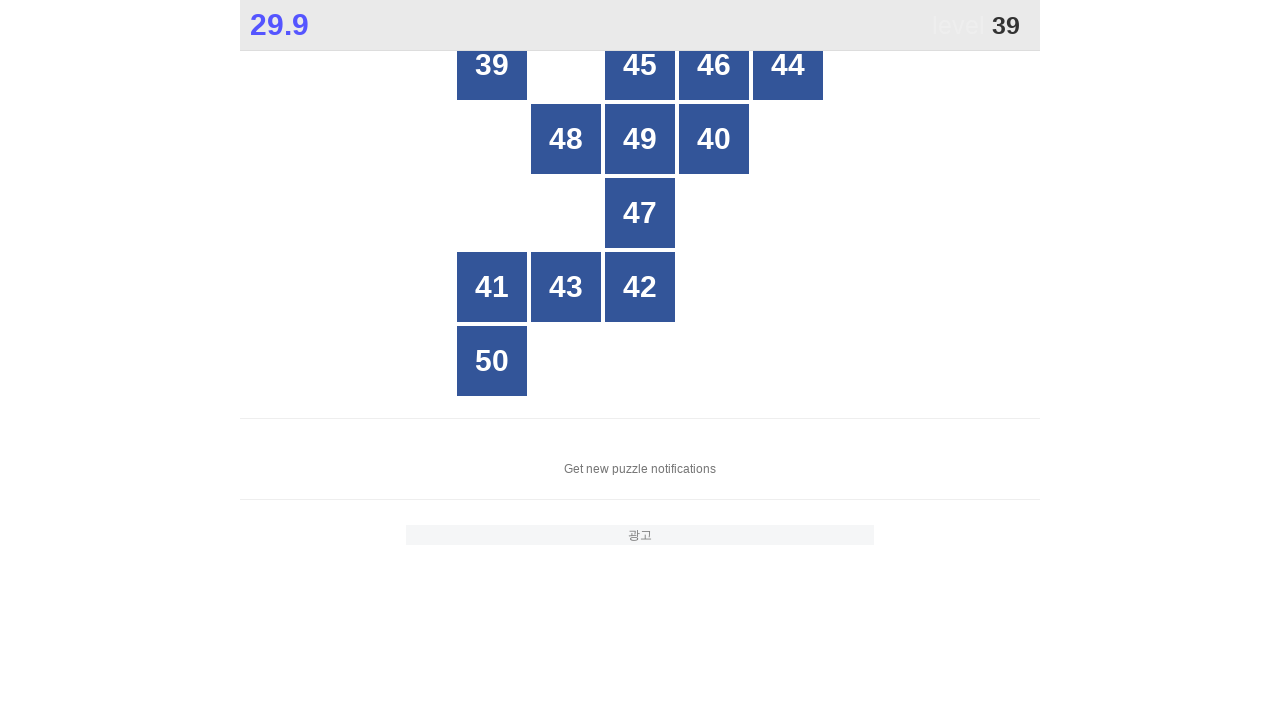

Located all grid buttons to find number 39
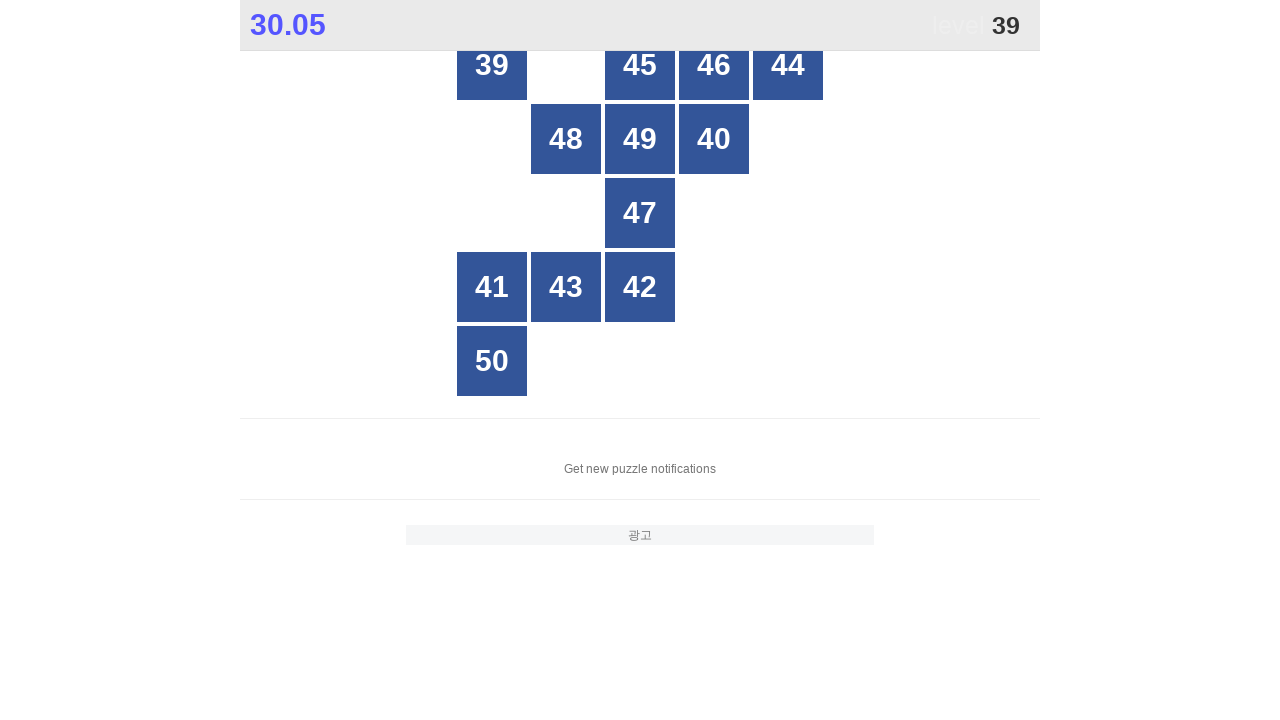

Clicked number 39 on the game grid at (492, 65) on xpath=//*[@id="grid"]/div[*] >> nth=0
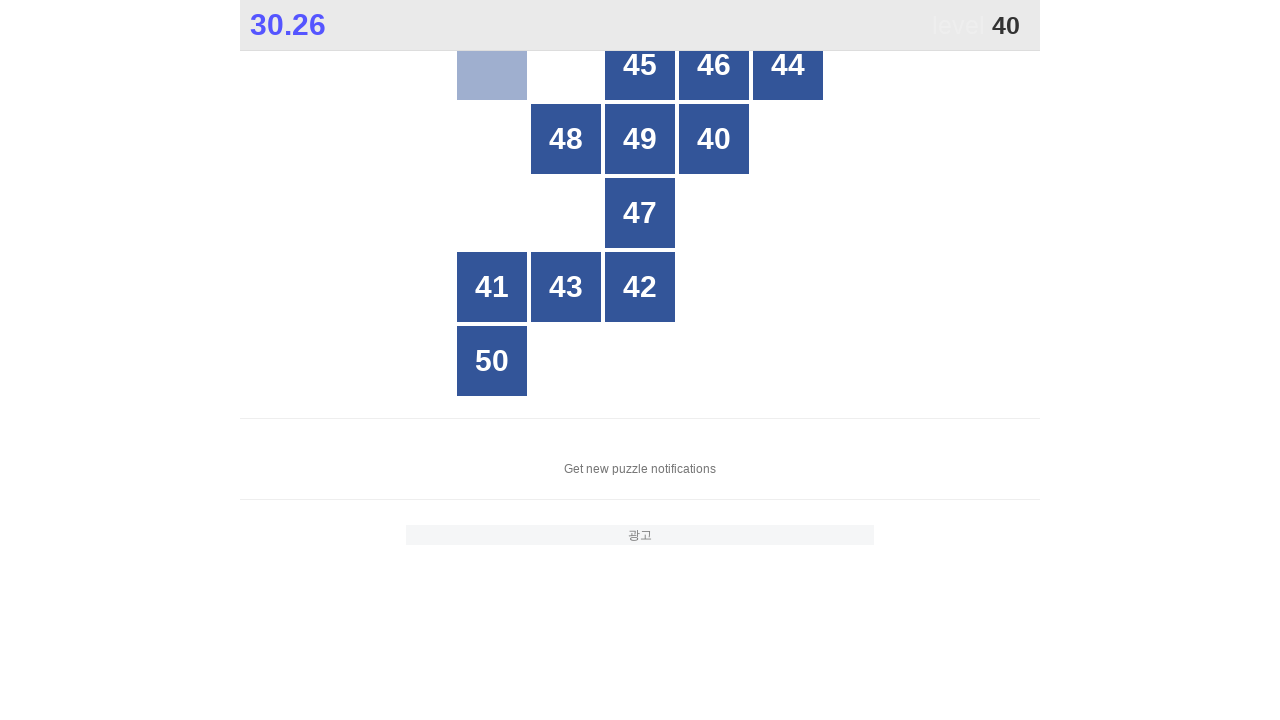

Waited for game to update after clicking number 39
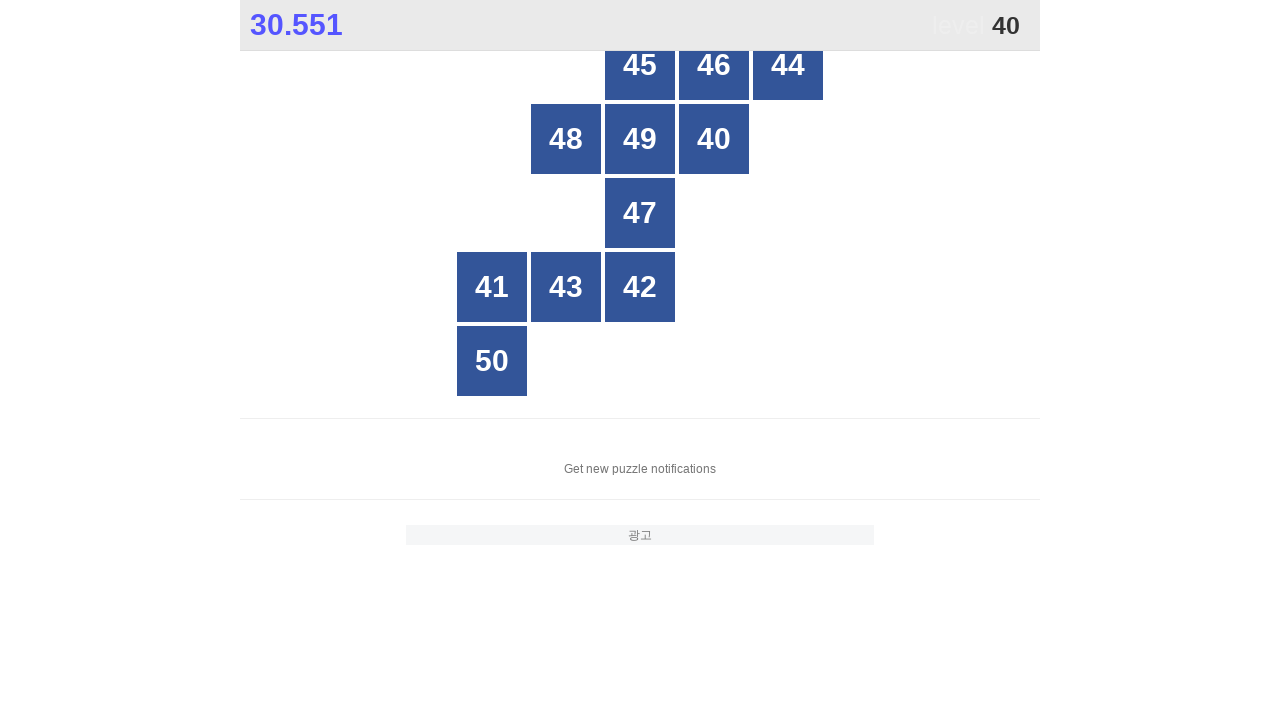

Located all grid buttons to find number 40
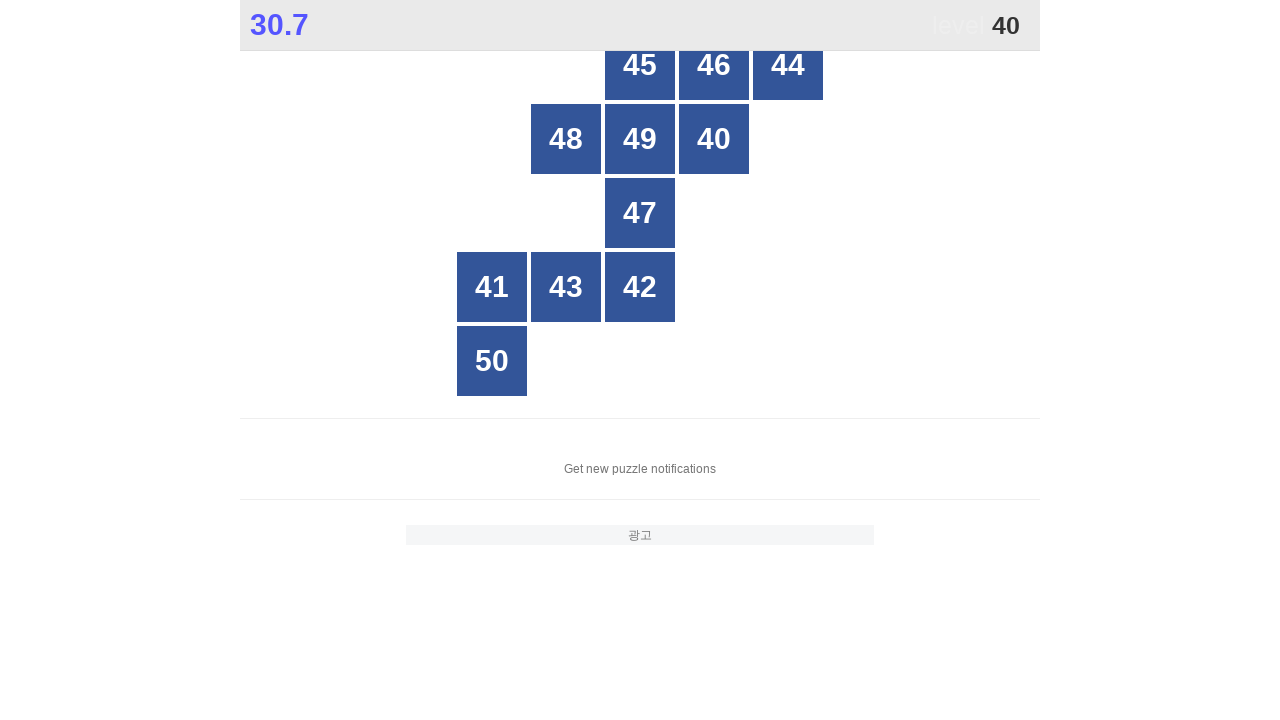

Clicked number 40 on the game grid at (714, 139) on xpath=//*[@id="grid"]/div[*] >> nth=5
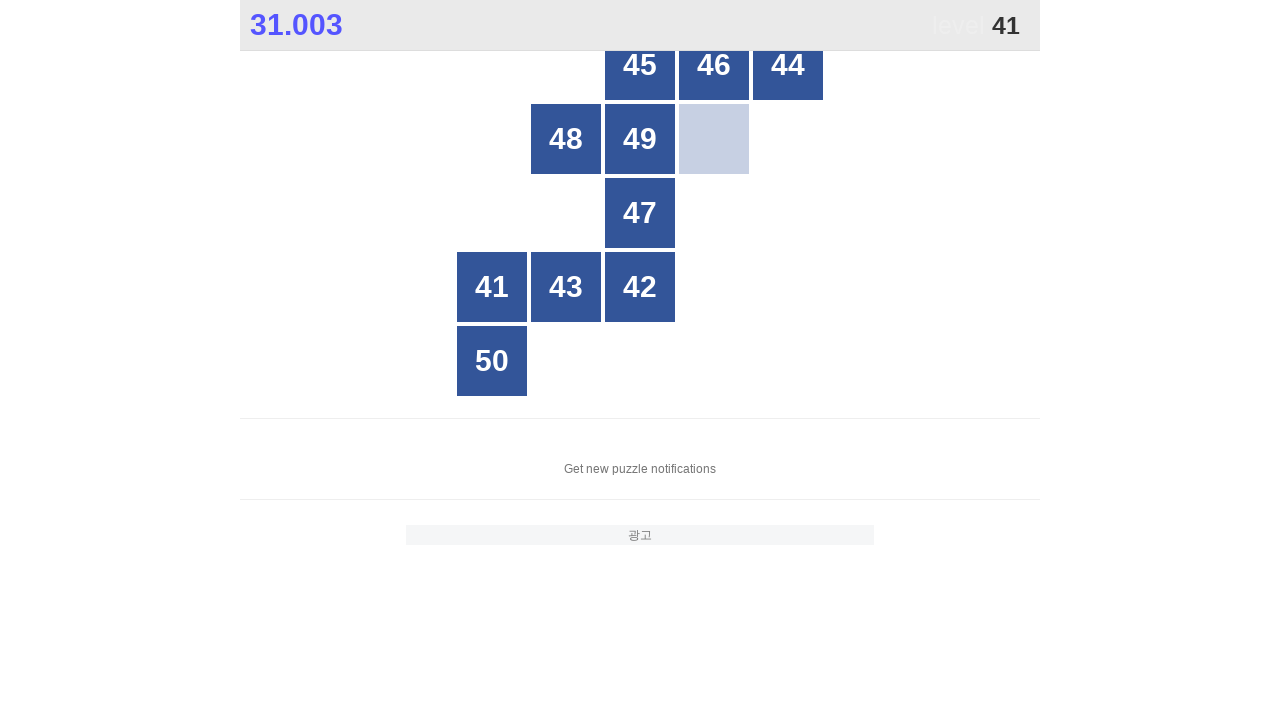

Waited for game to update after clicking number 40
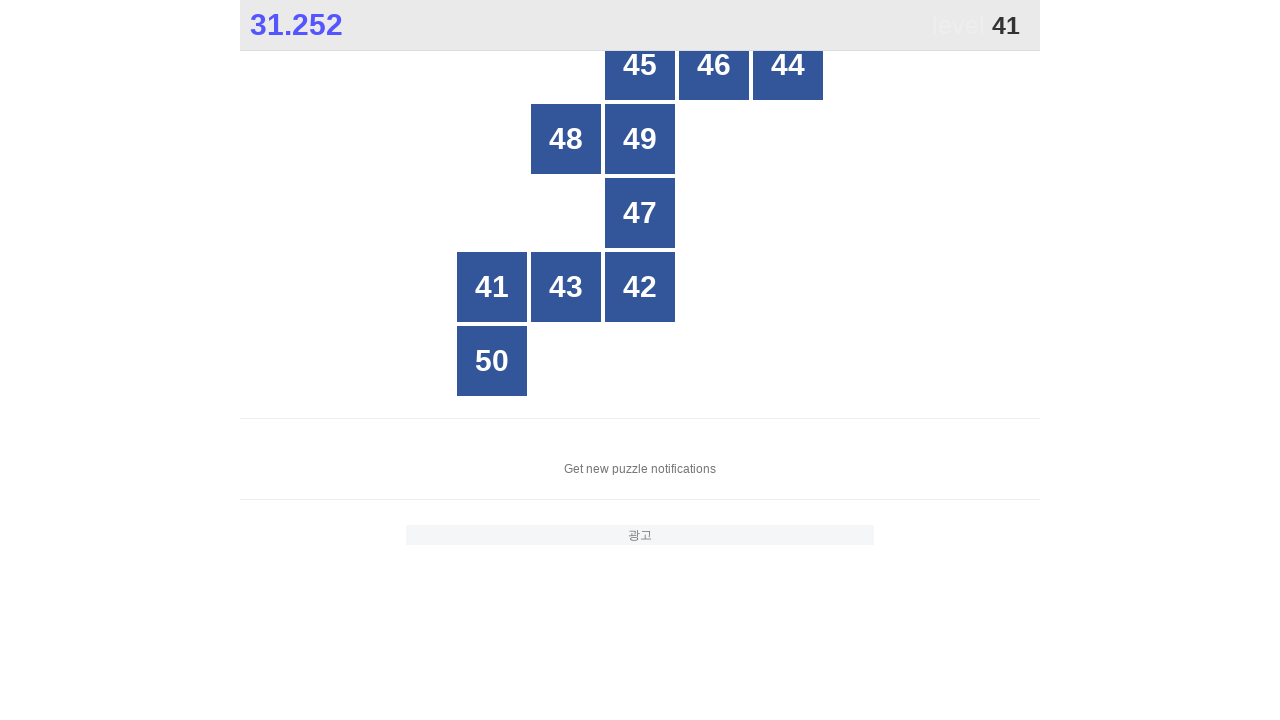

Located all grid buttons to find number 41
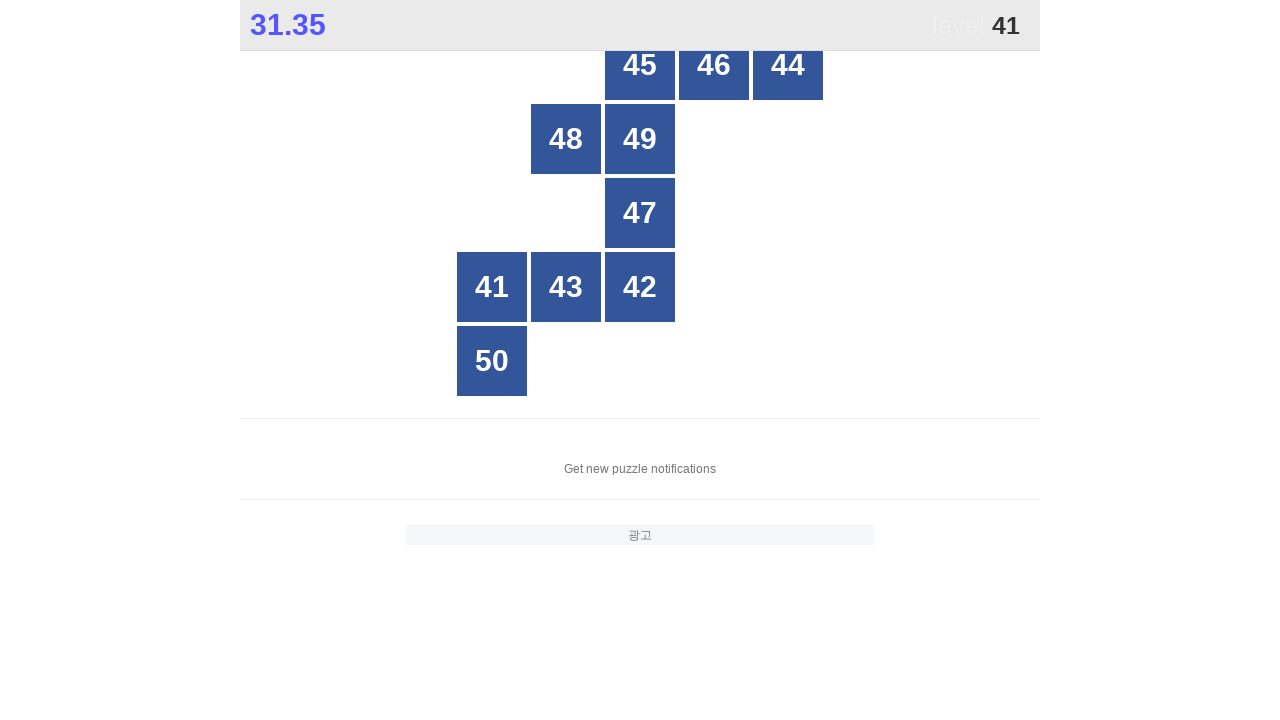

Clicked number 41 on the game grid at (492, 287) on xpath=//*[@id="grid"]/div[*] >> nth=6
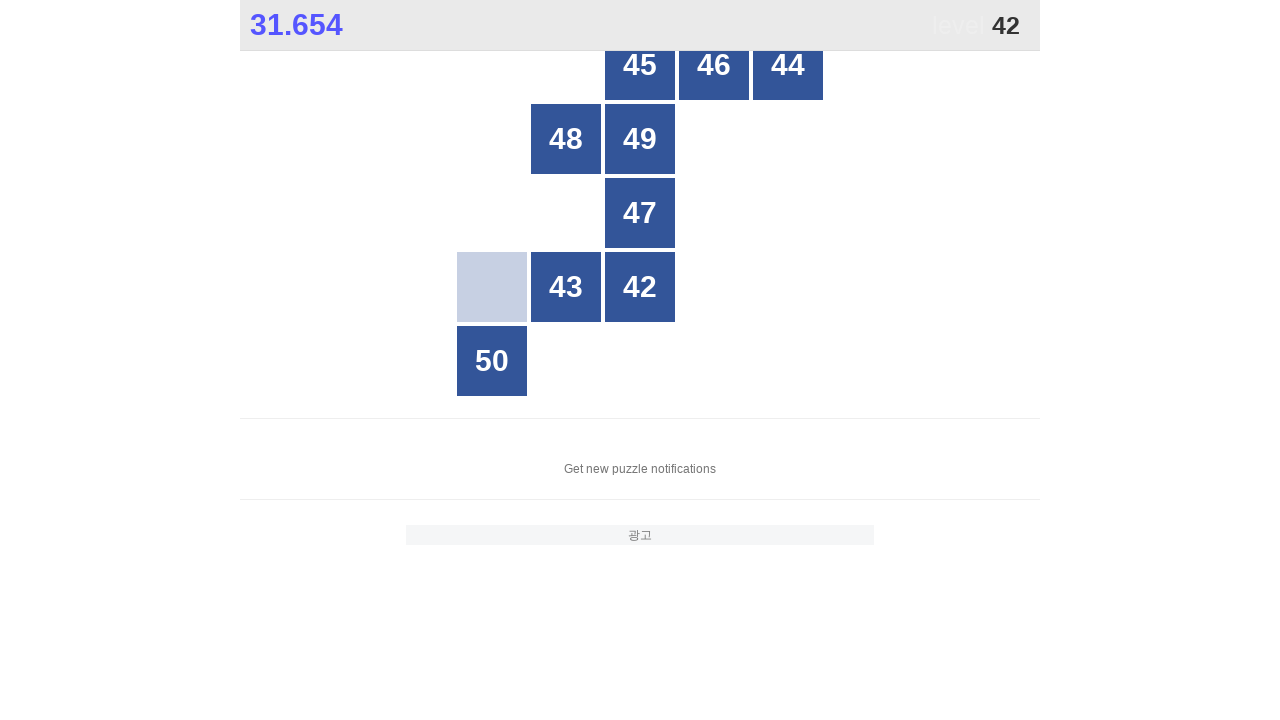

Waited for game to update after clicking number 41
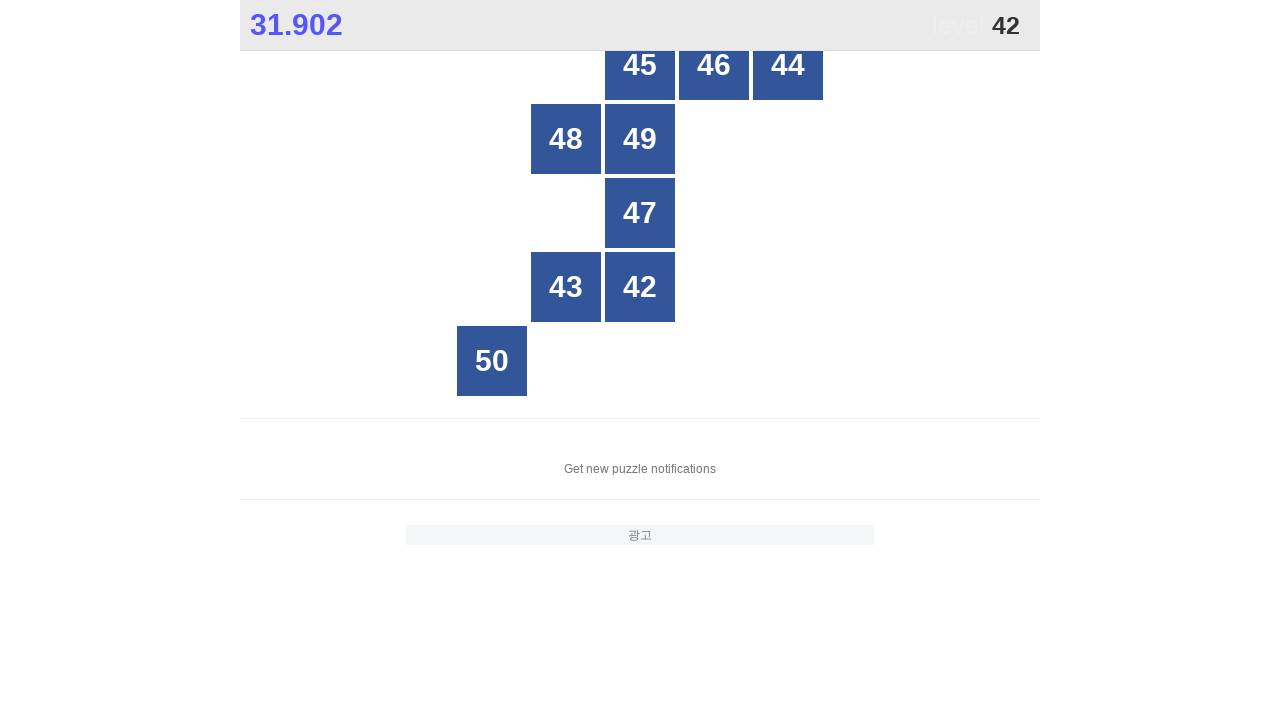

Located all grid buttons to find number 42
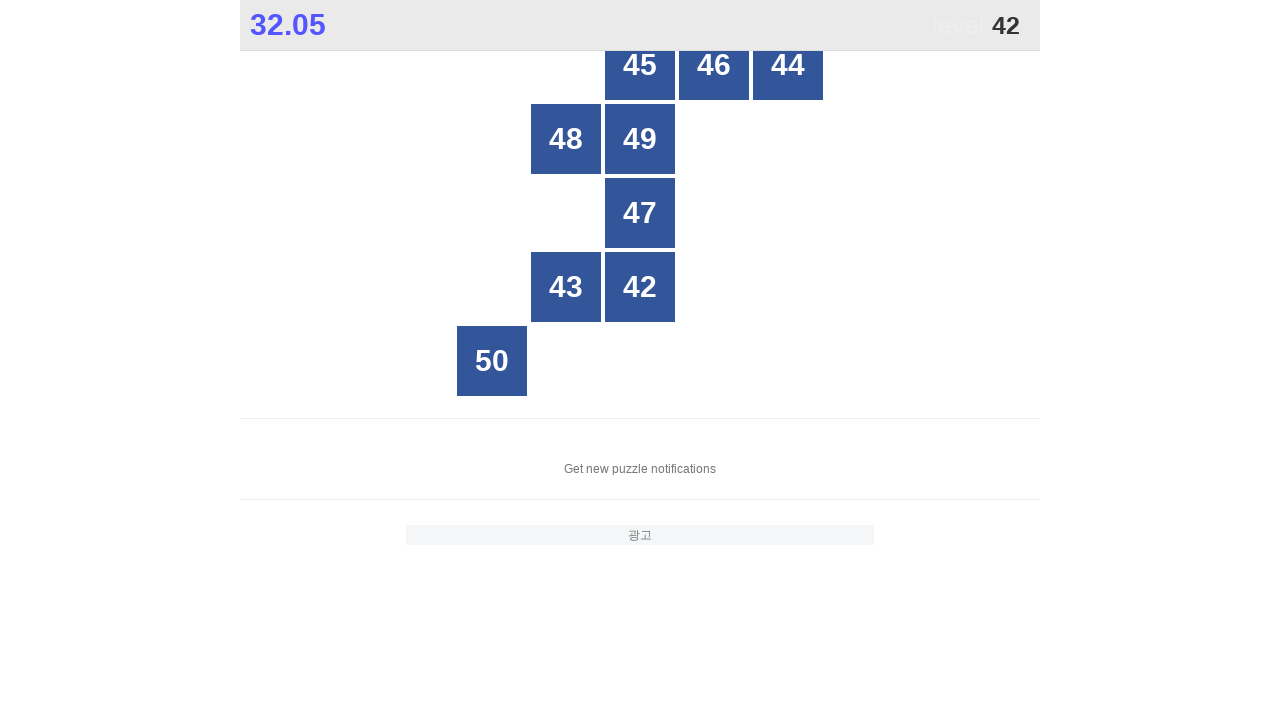

Clicked number 42 on the game grid at (640, 287) on xpath=//*[@id="grid"]/div[*] >> nth=7
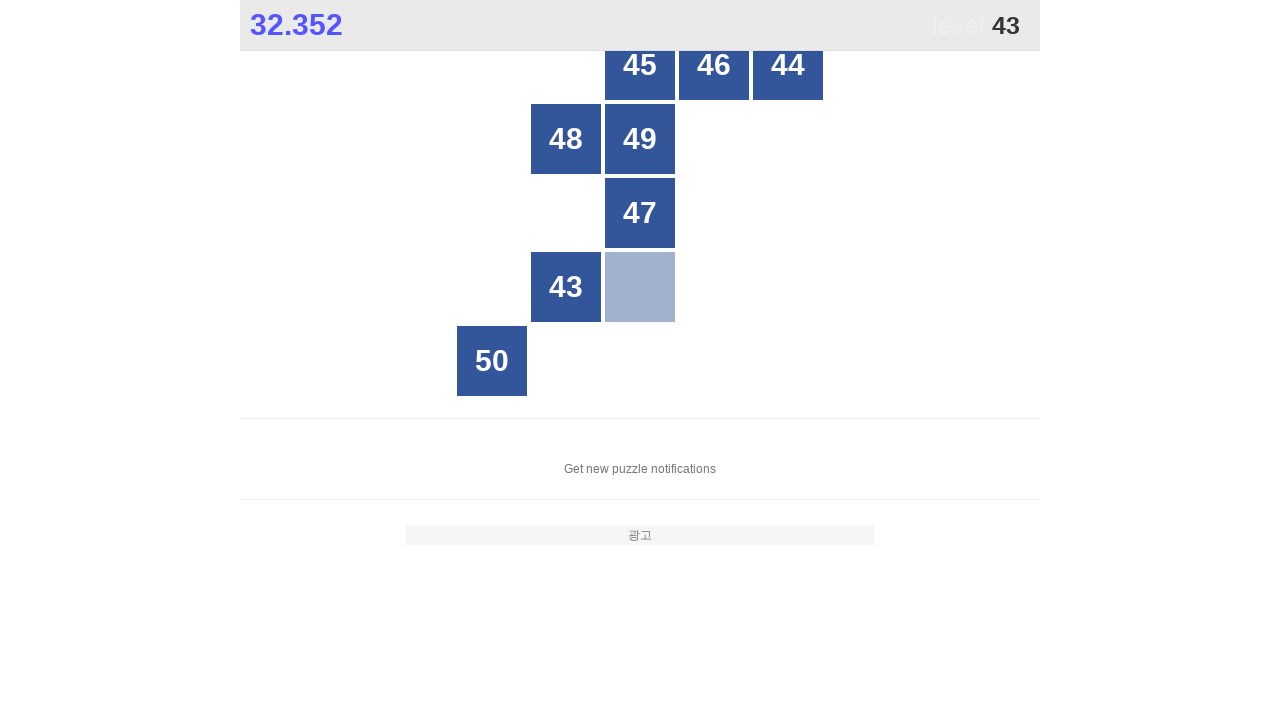

Waited for game to update after clicking number 42
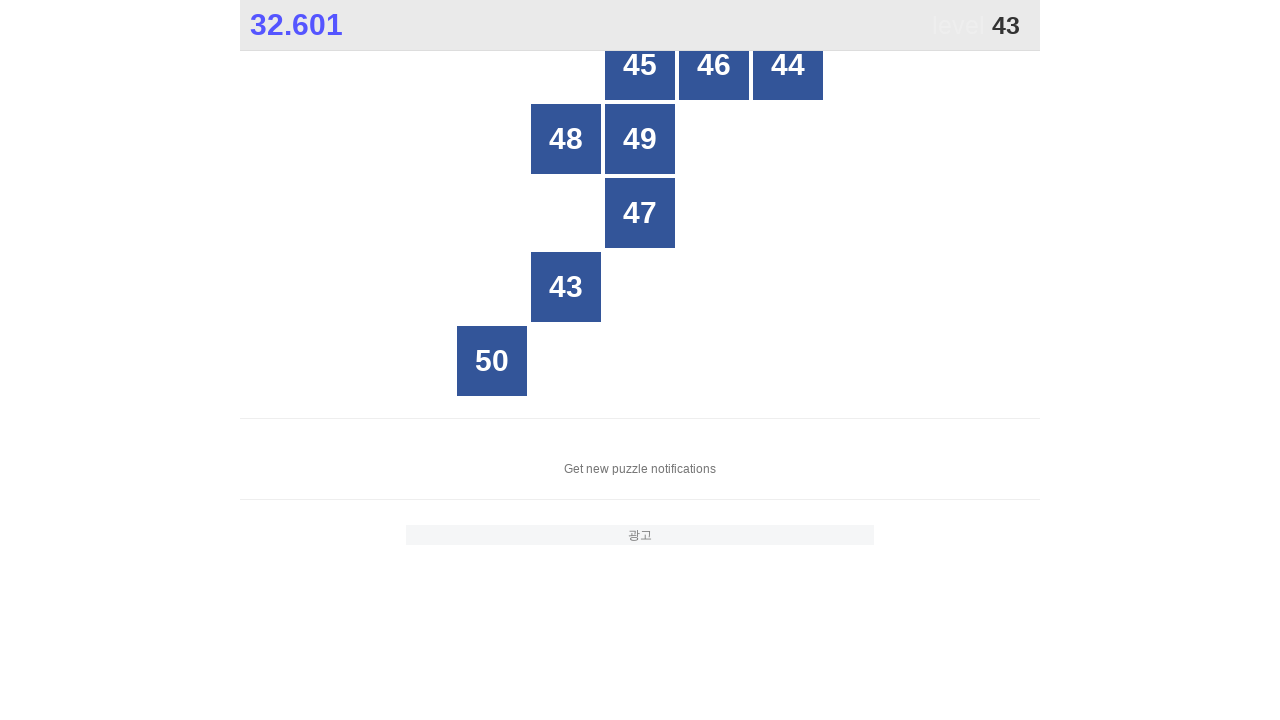

Located all grid buttons to find number 43
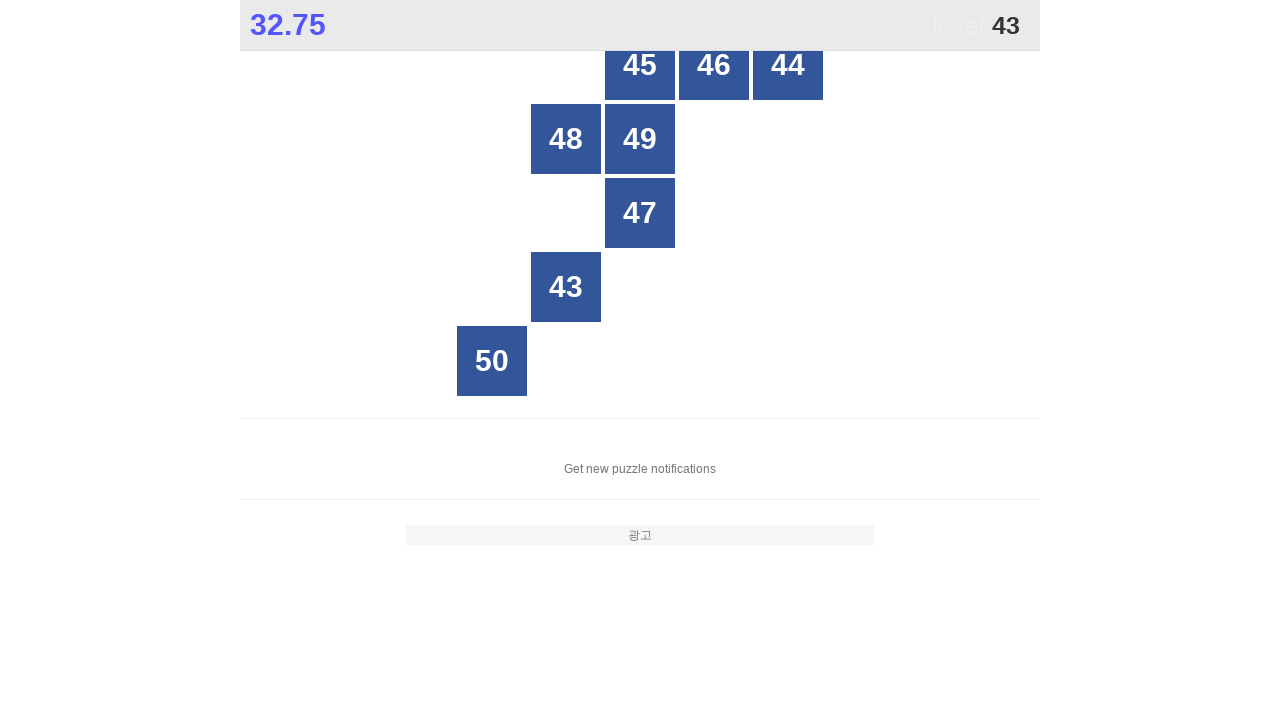

Clicked number 43 on the game grid at (566, 287) on xpath=//*[@id="grid"]/div[*] >> nth=6
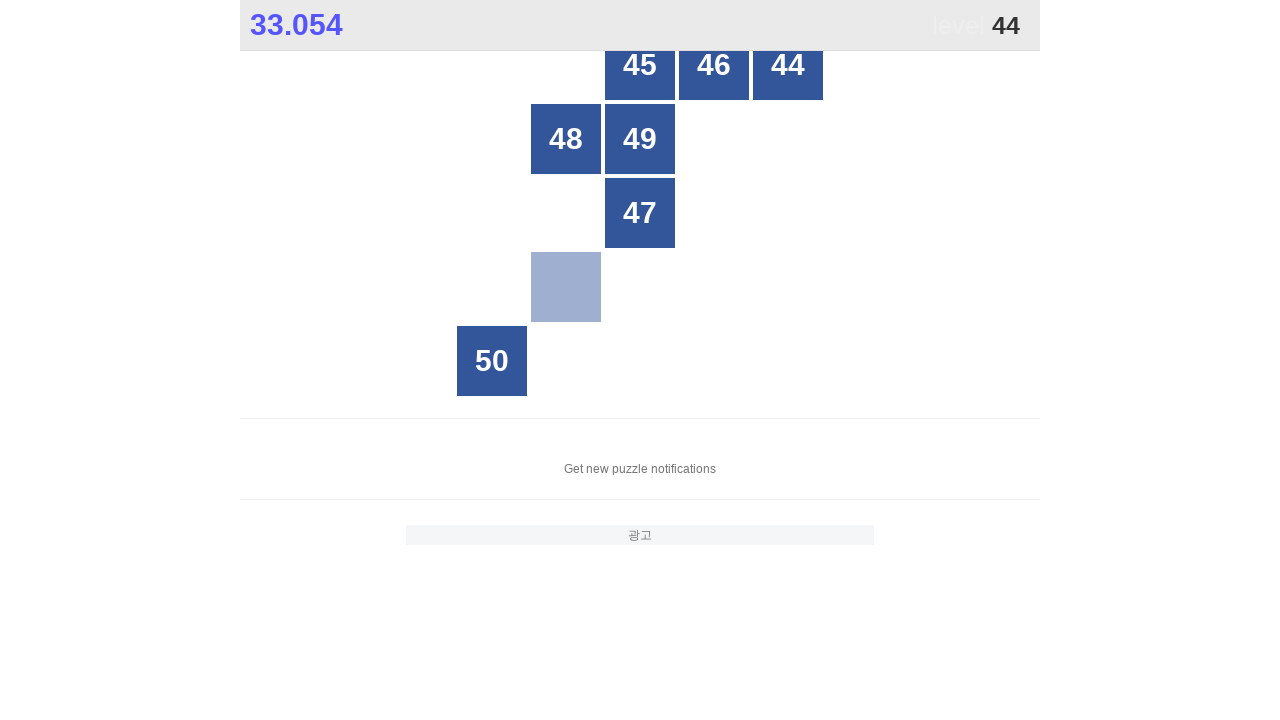

Waited for game to update after clicking number 43
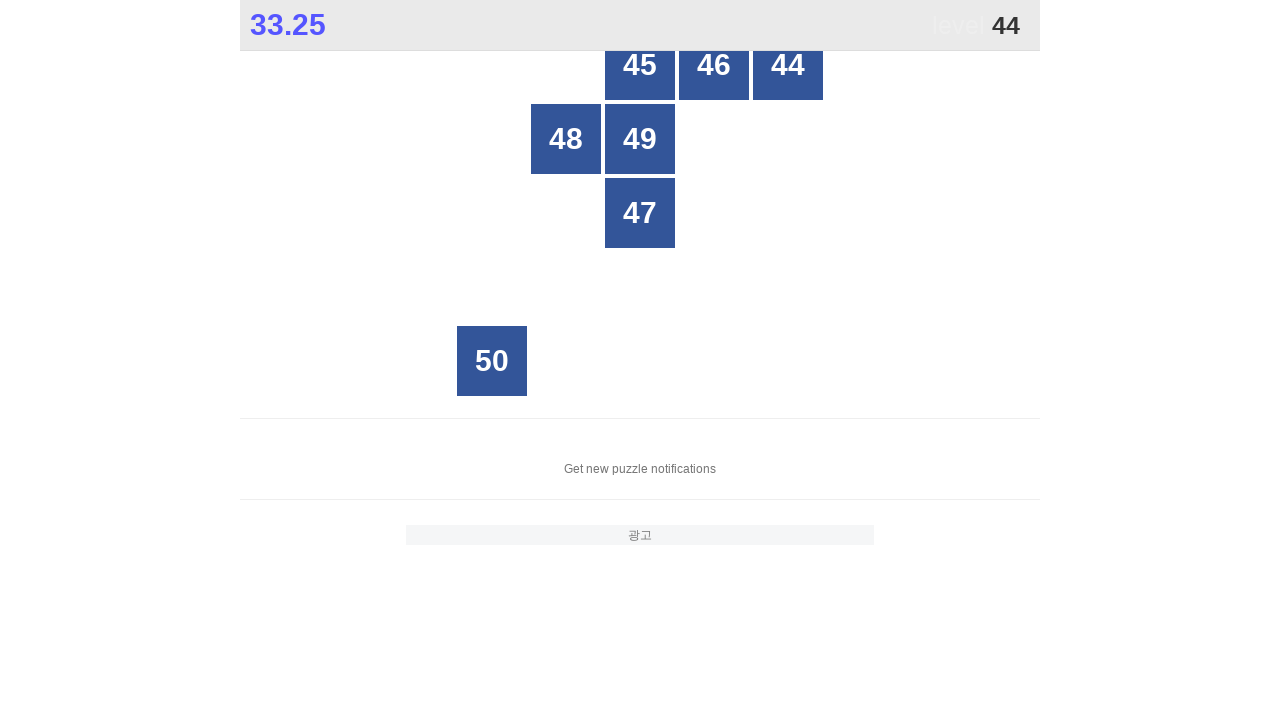

Located all grid buttons to find number 44
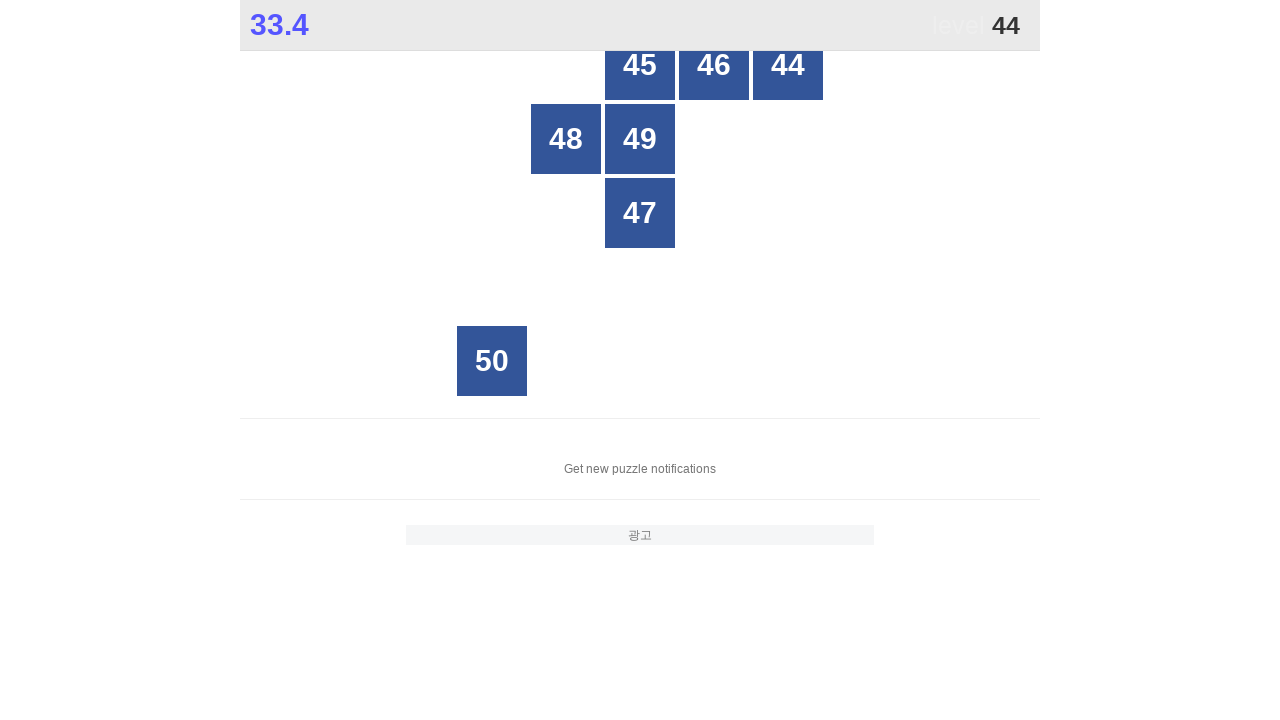

Clicked number 44 on the game grid at (788, 65) on xpath=//*[@id="grid"]/div[*] >> nth=2
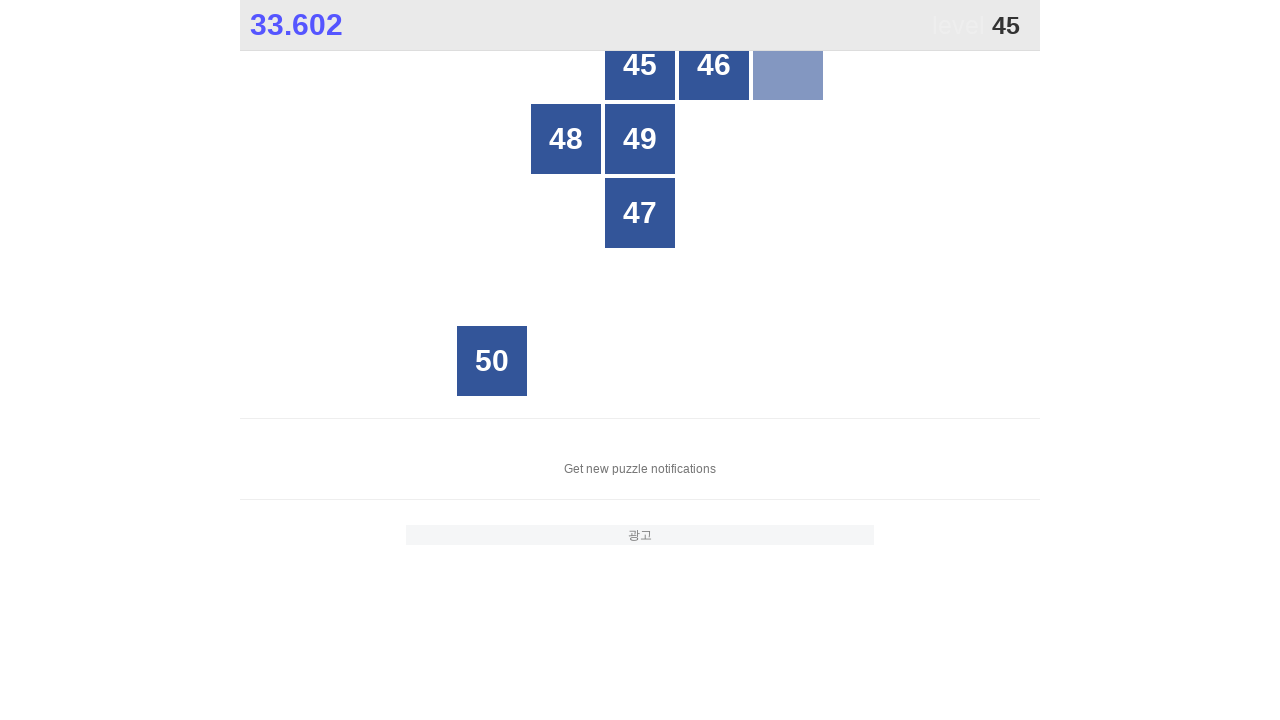

Waited for game to update after clicking number 44
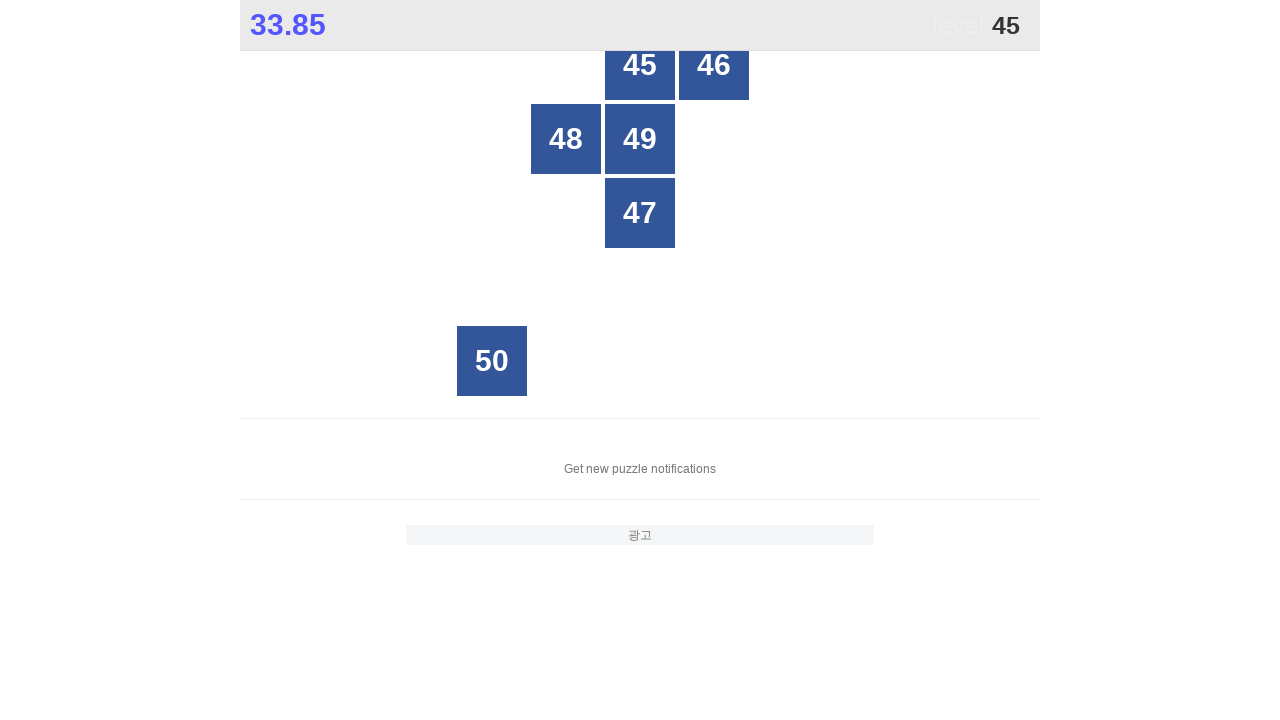

Located all grid buttons to find number 45
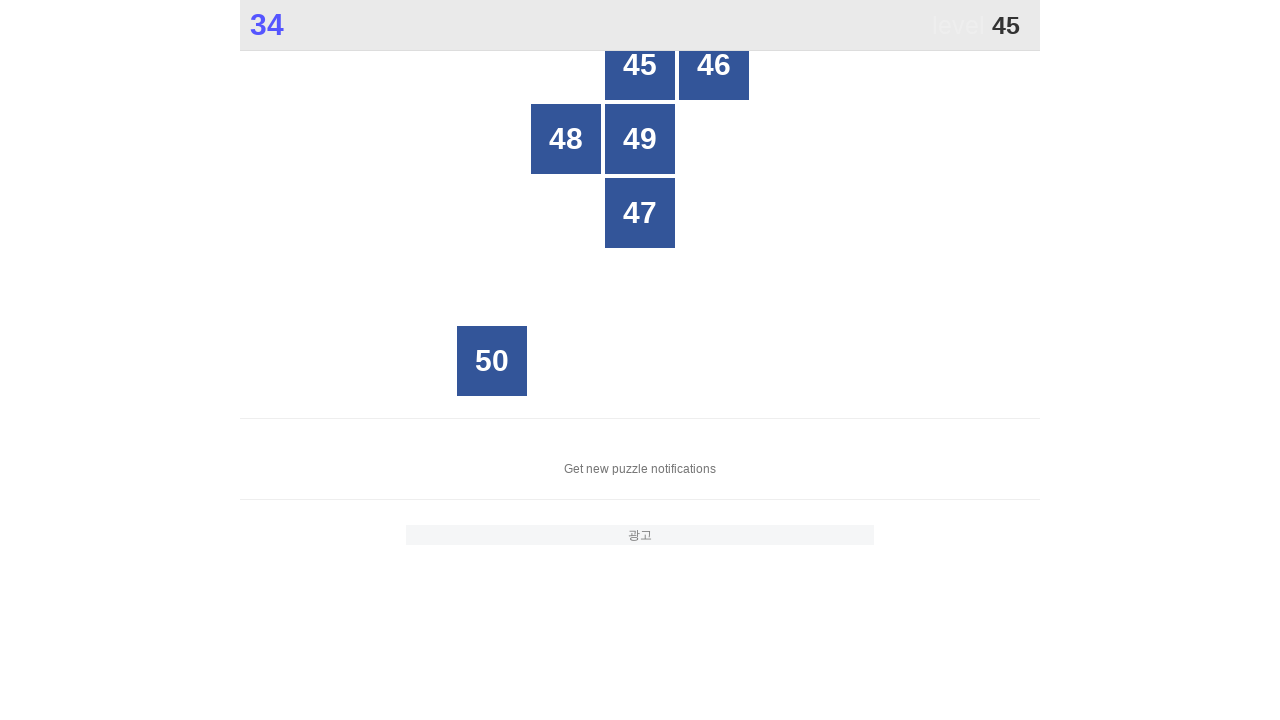

Clicked number 45 on the game grid at (640, 65) on xpath=//*[@id="grid"]/div[*] >> nth=0
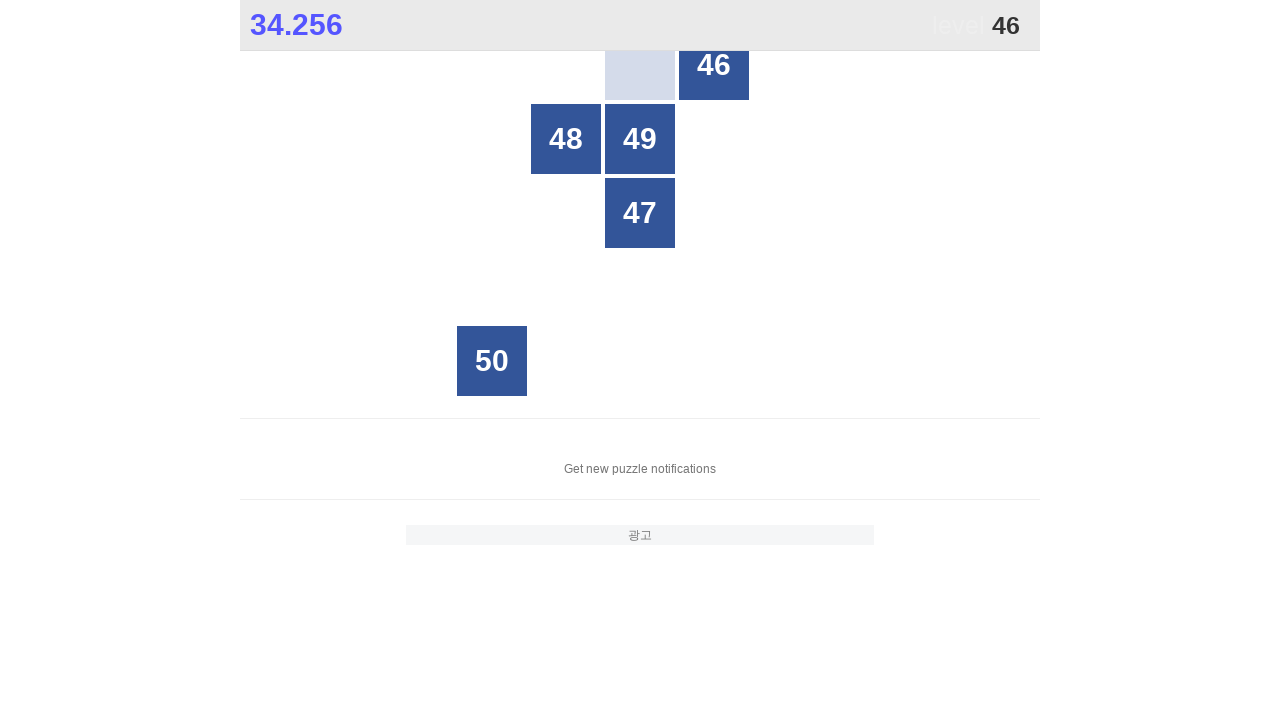

Waited for game to update after clicking number 45
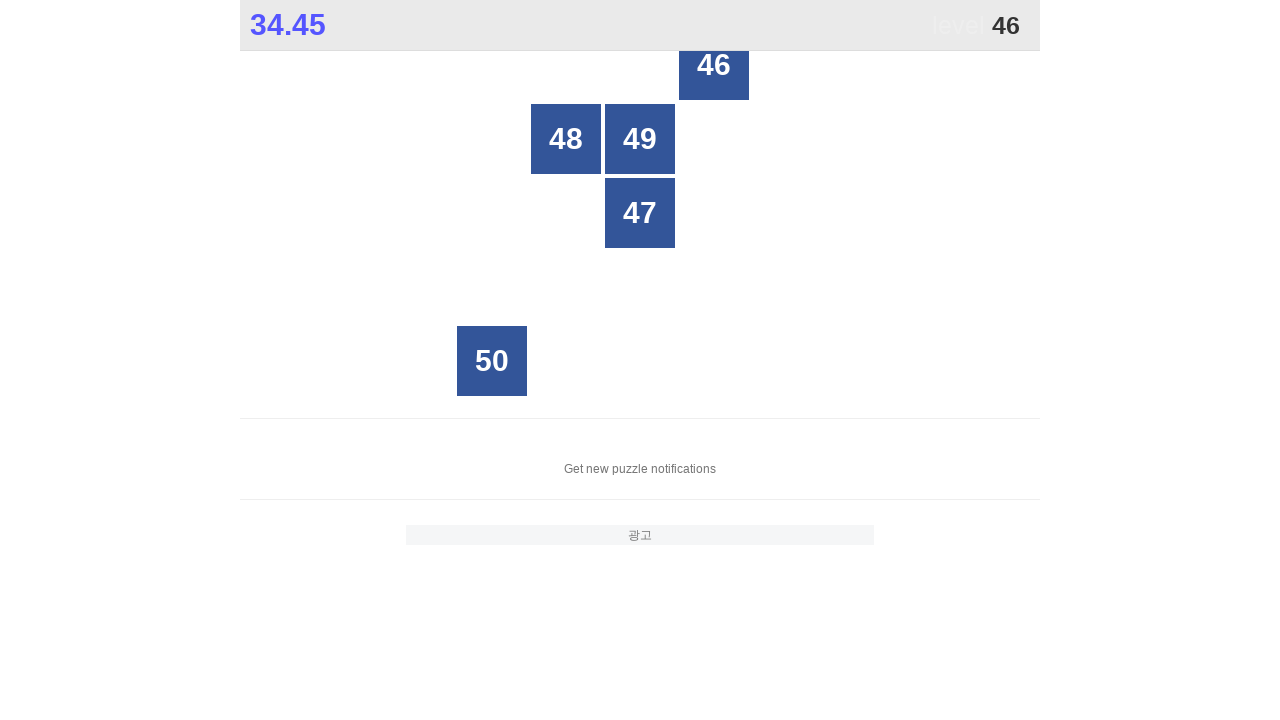

Located all grid buttons to find number 46
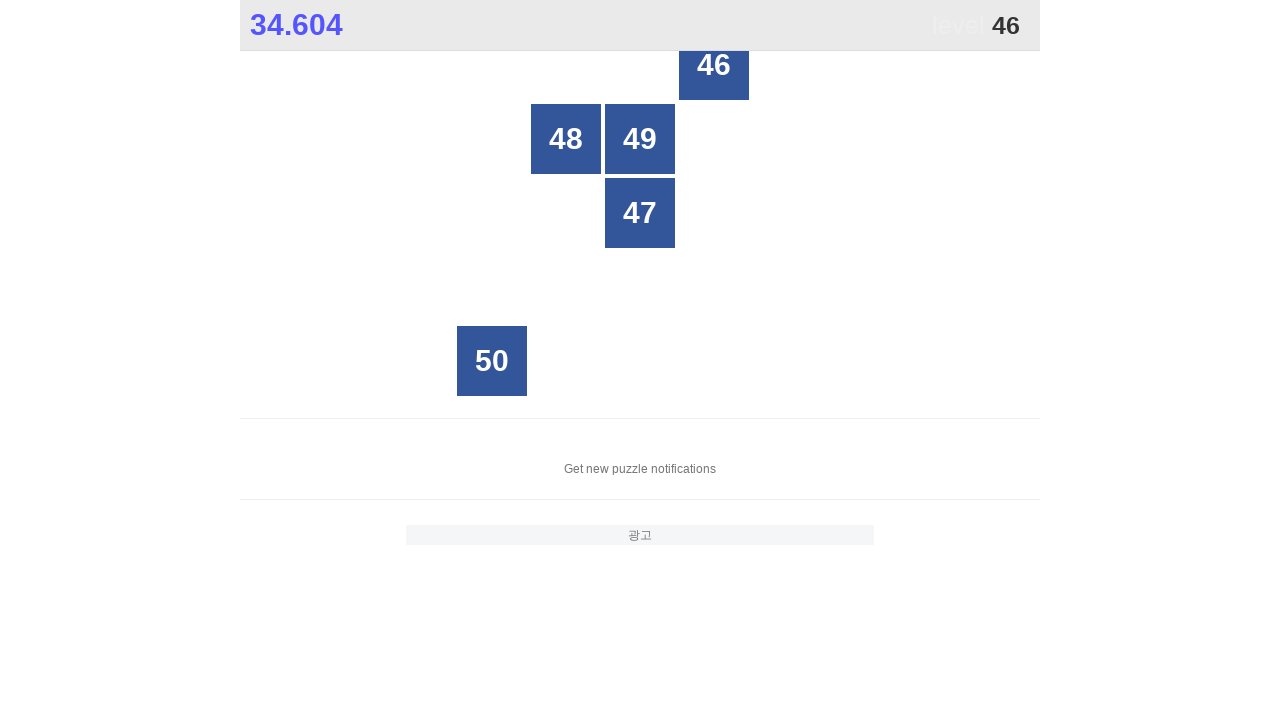

Clicked number 46 on the game grid at (714, 65) on xpath=//*[@id="grid"]/div[*] >> nth=0
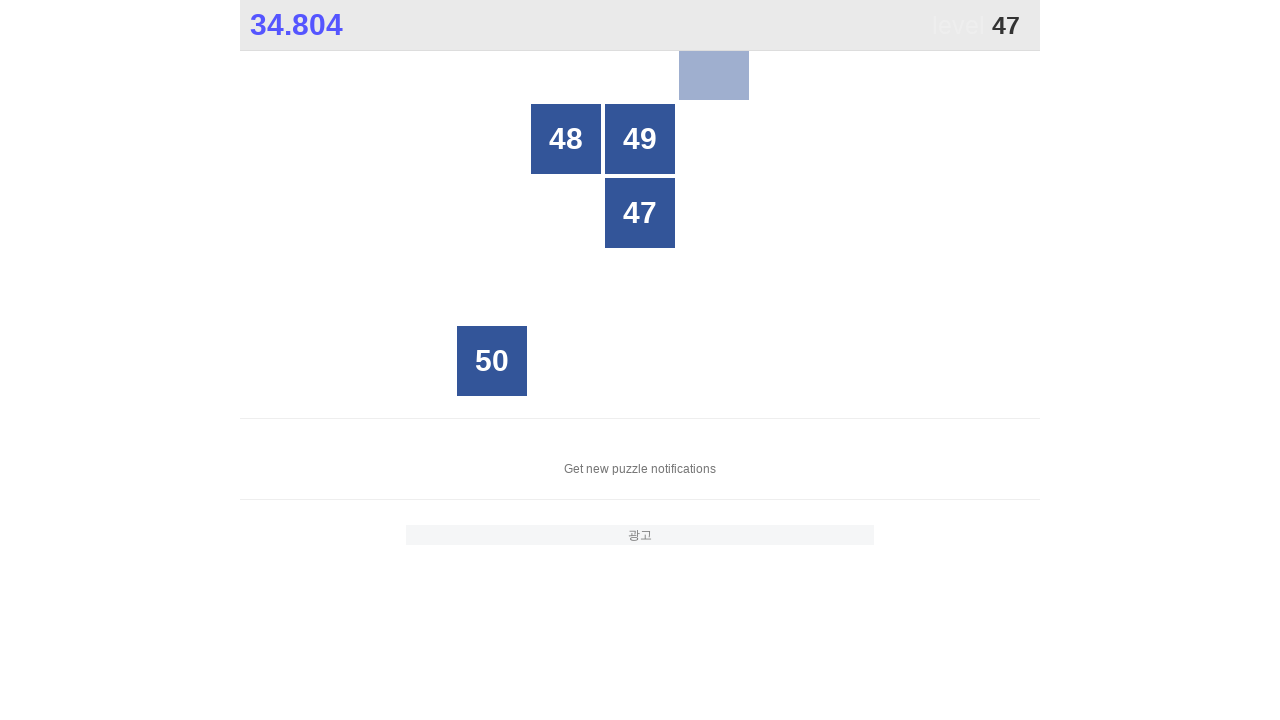

Waited for game to update after clicking number 46
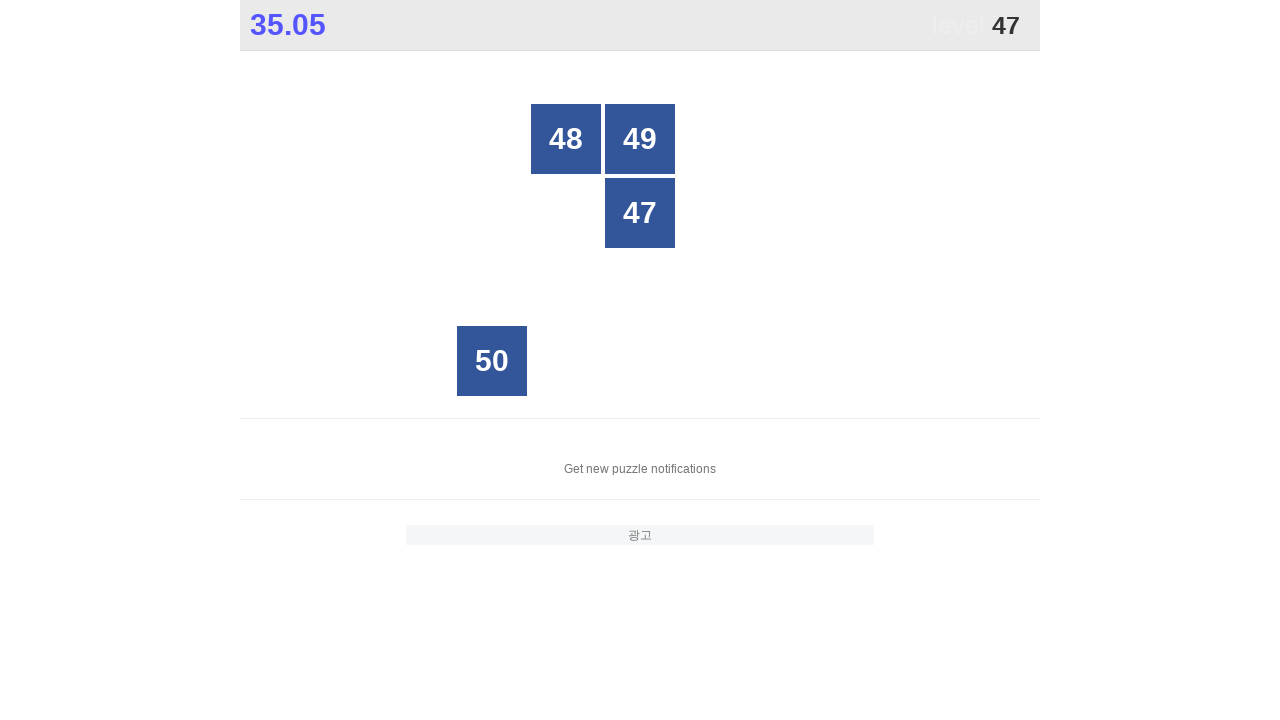

Located all grid buttons to find number 47
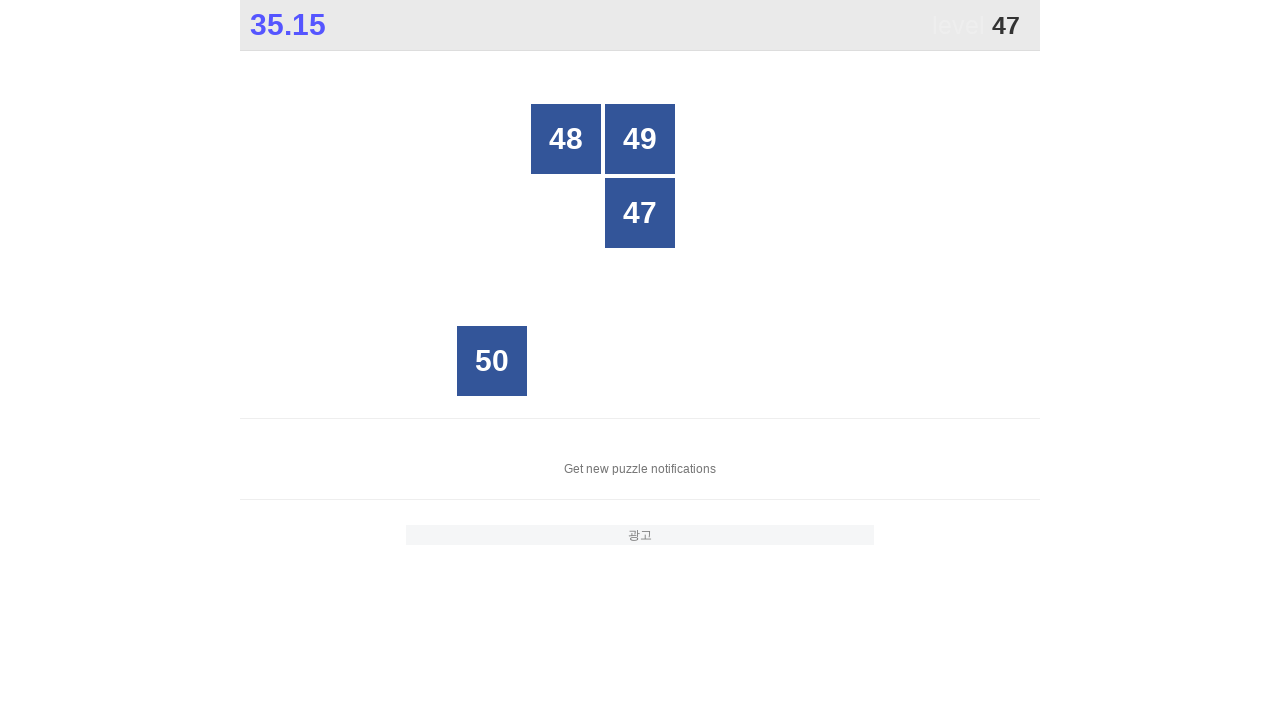

Clicked number 47 on the game grid at (640, 213) on xpath=//*[@id="grid"]/div[*] >> nth=2
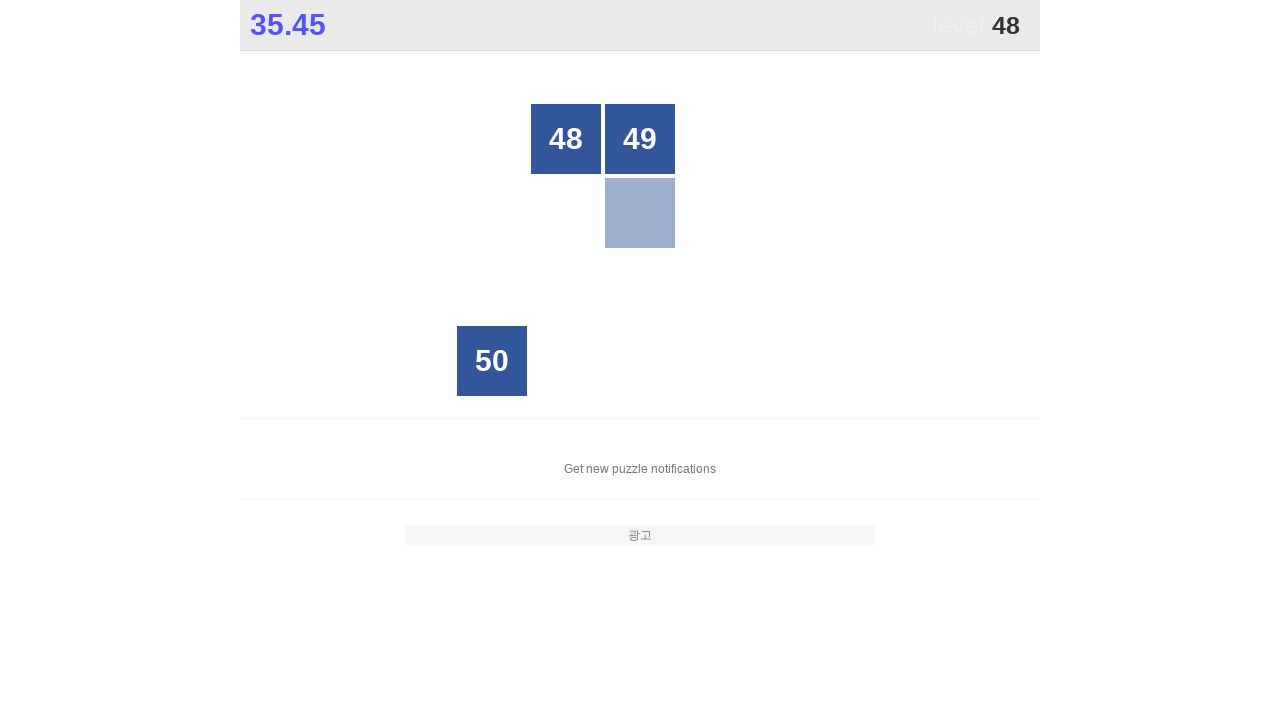

Waited for game to update after clicking number 47
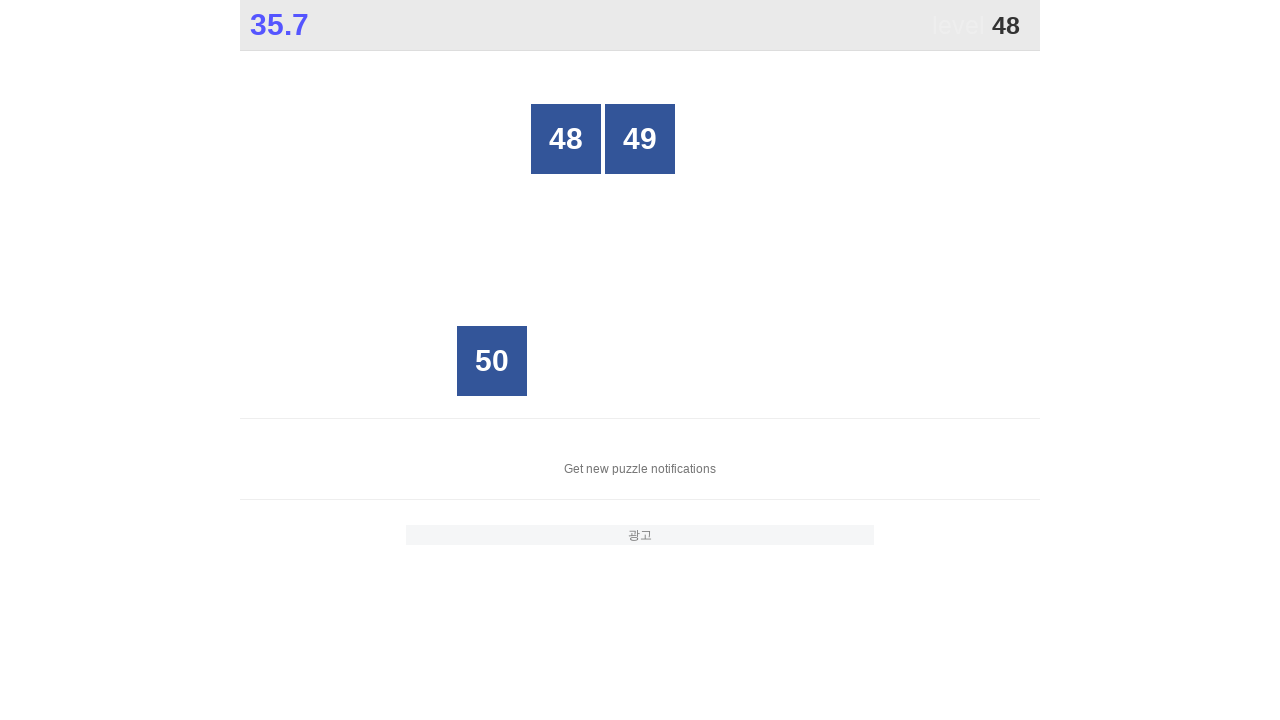

Located all grid buttons to find number 48
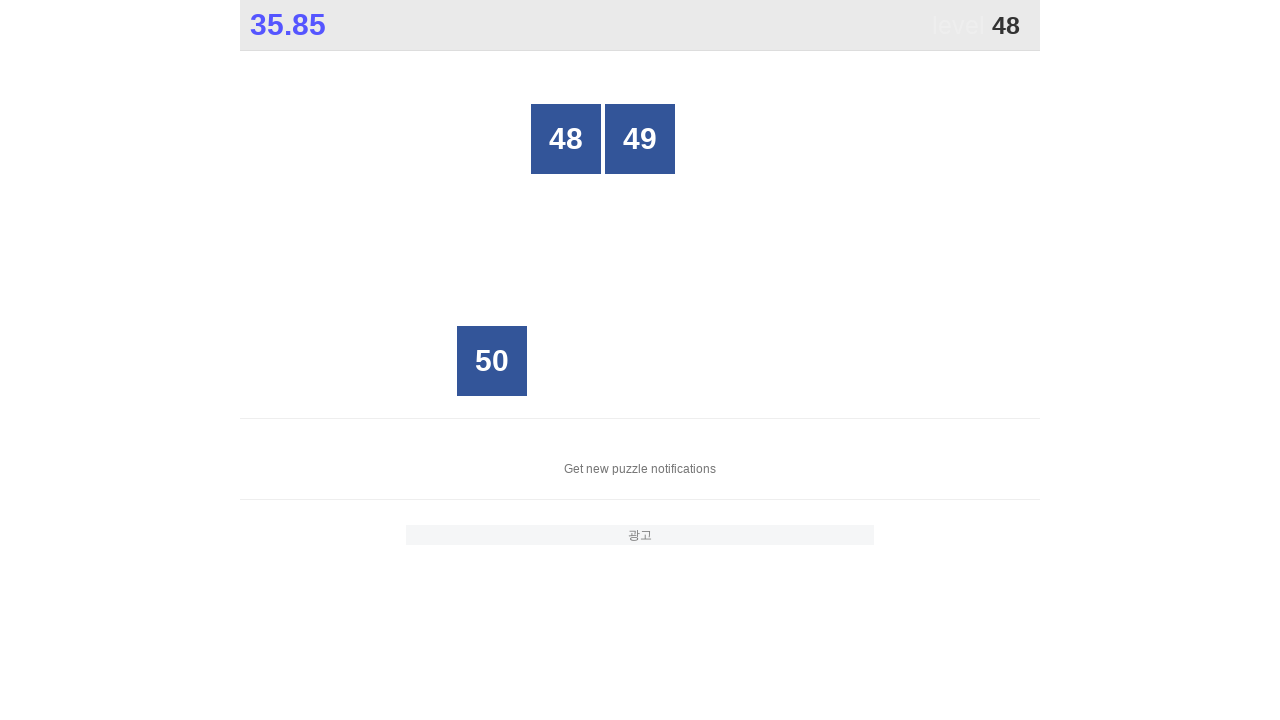

Clicked number 48 on the game grid at (566, 139) on xpath=//*[@id="grid"]/div[*] >> nth=0
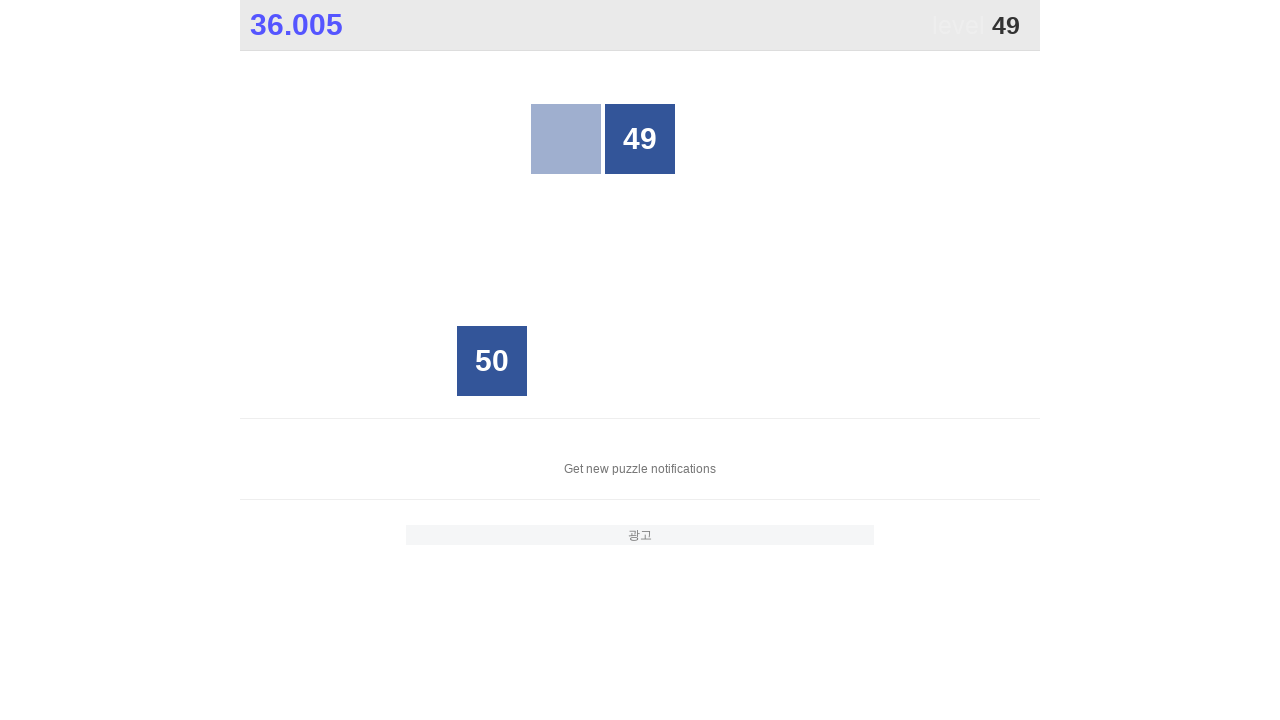

Waited for game to update after clicking number 48
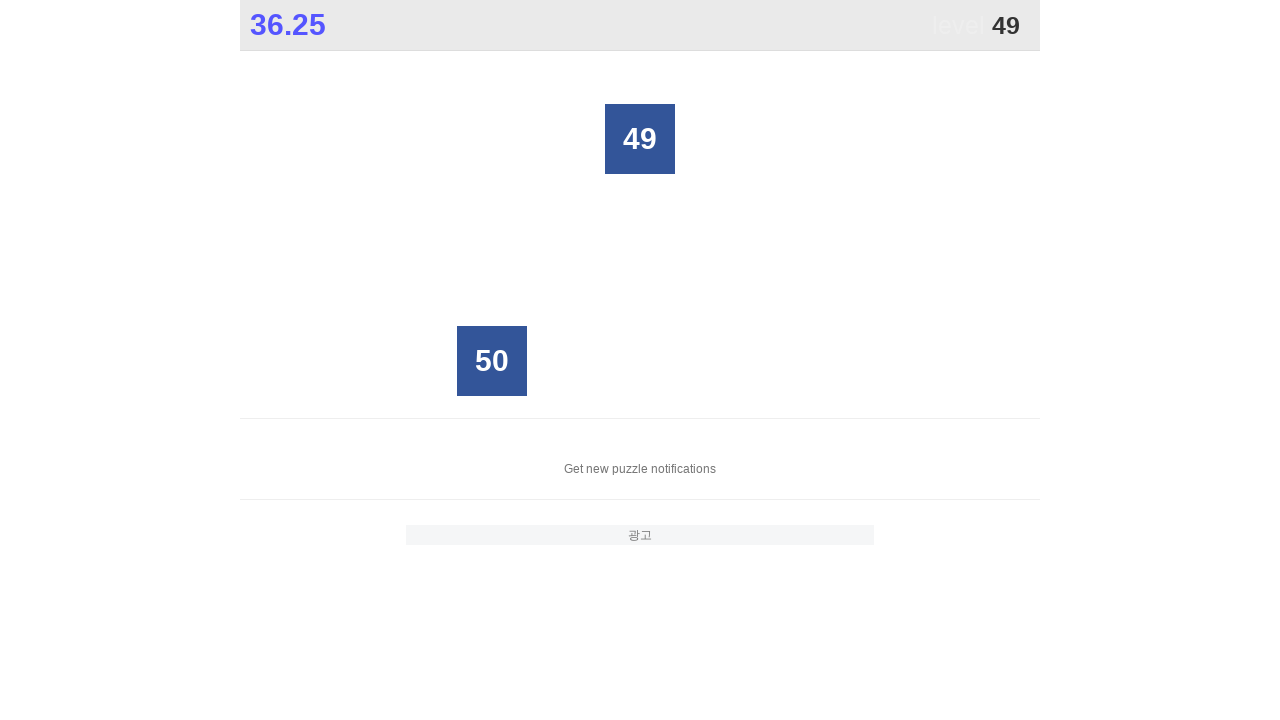

Located all grid buttons to find number 49
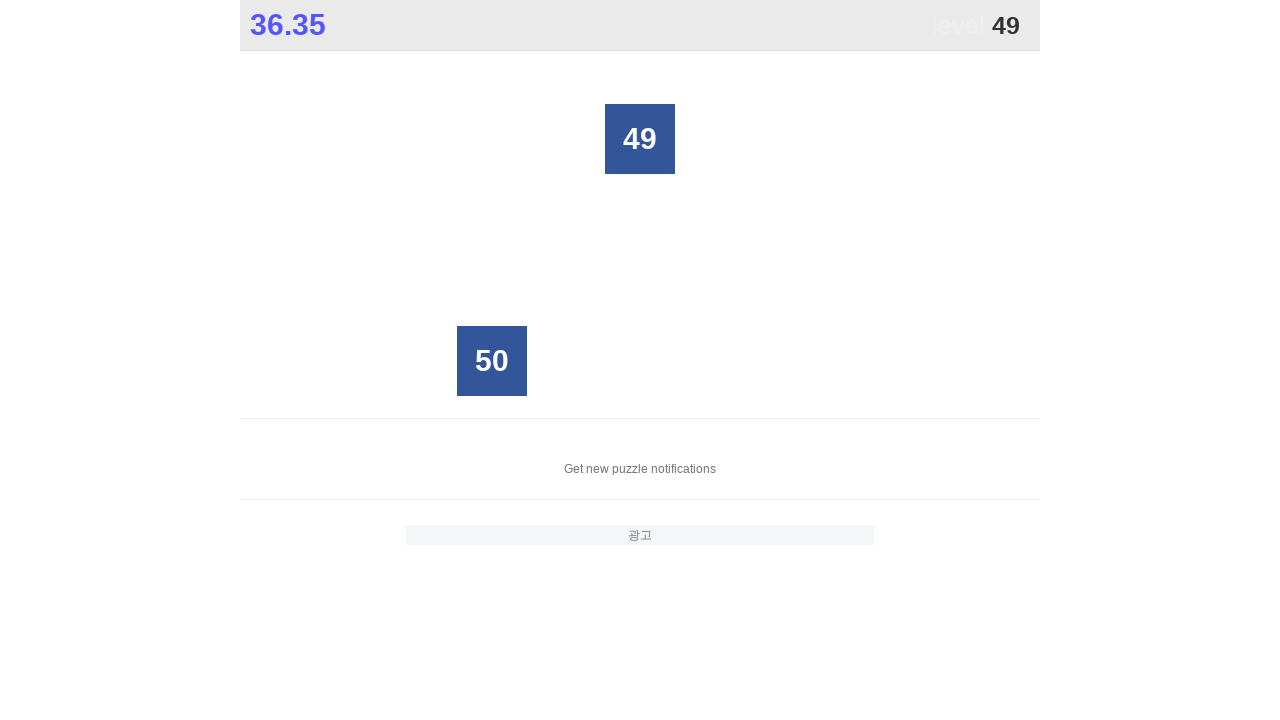

Clicked number 49 on the game grid at (640, 139) on xpath=//*[@id="grid"]/div[*] >> nth=0
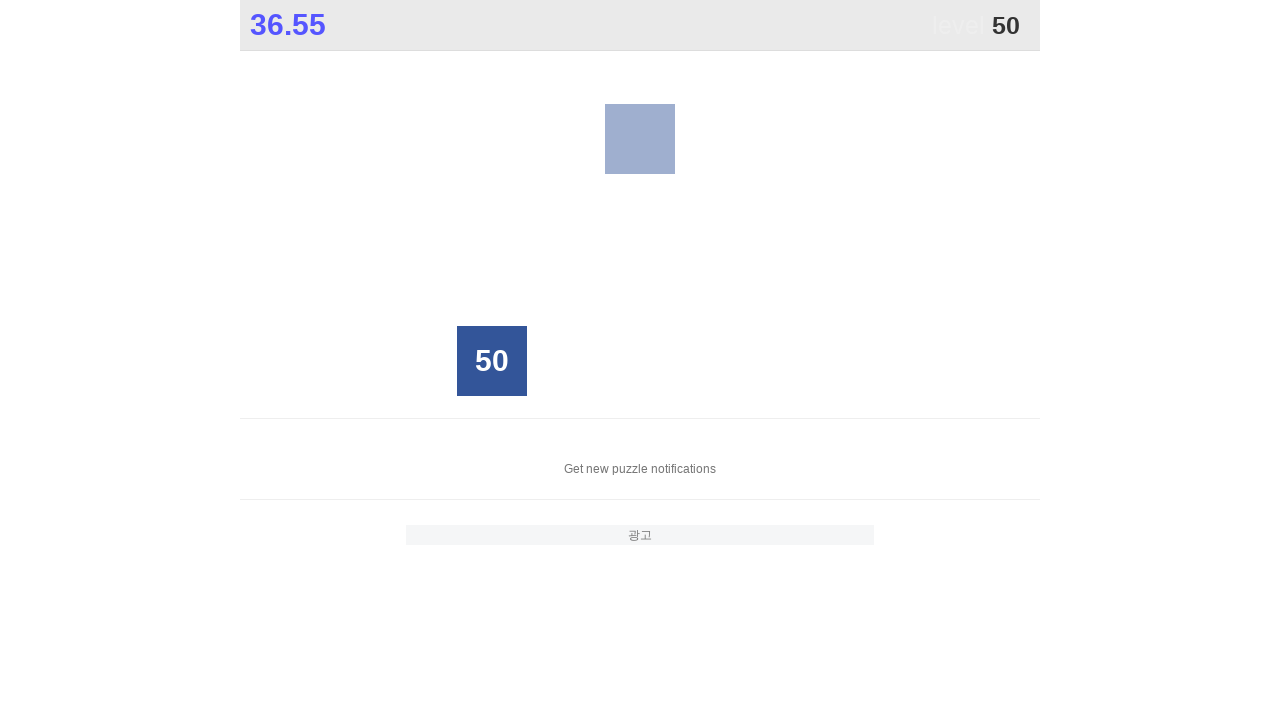

Waited for game to update after clicking number 49
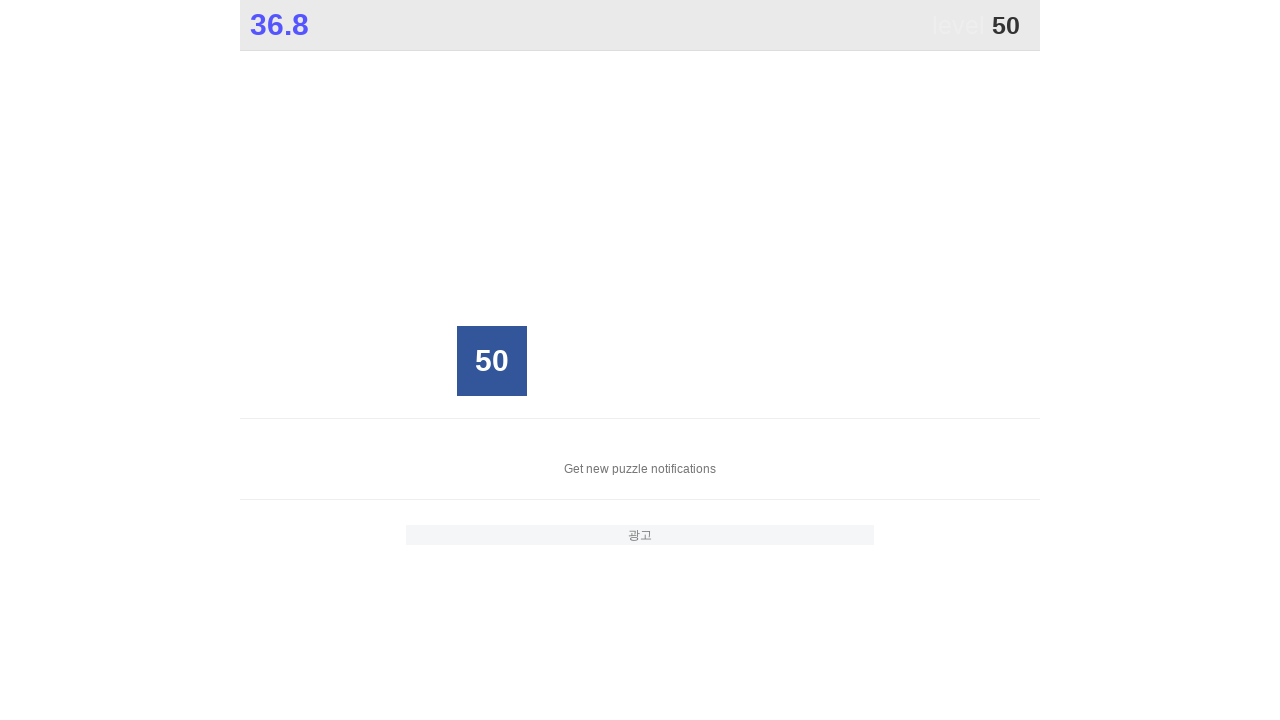

Located all grid buttons to find number 50
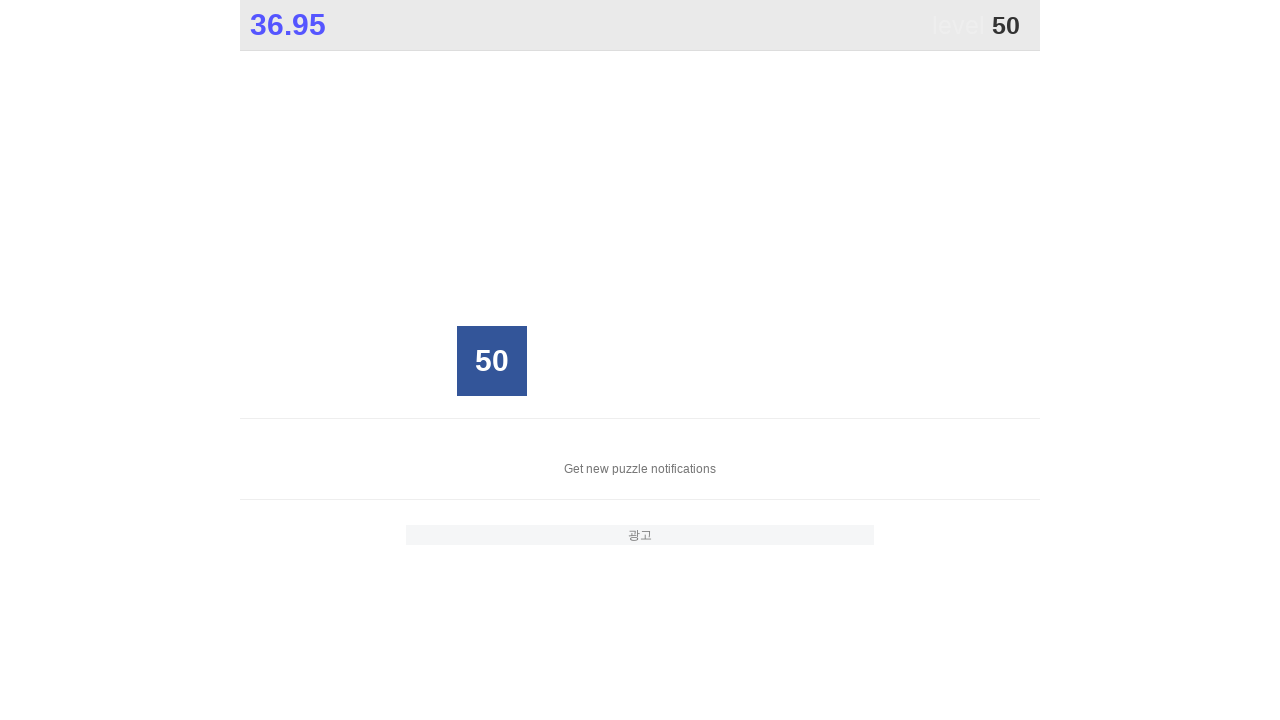

Clicked number 50 on the game grid at (492, 361) on xpath=//*[@id="grid"]/div[*] >> nth=0
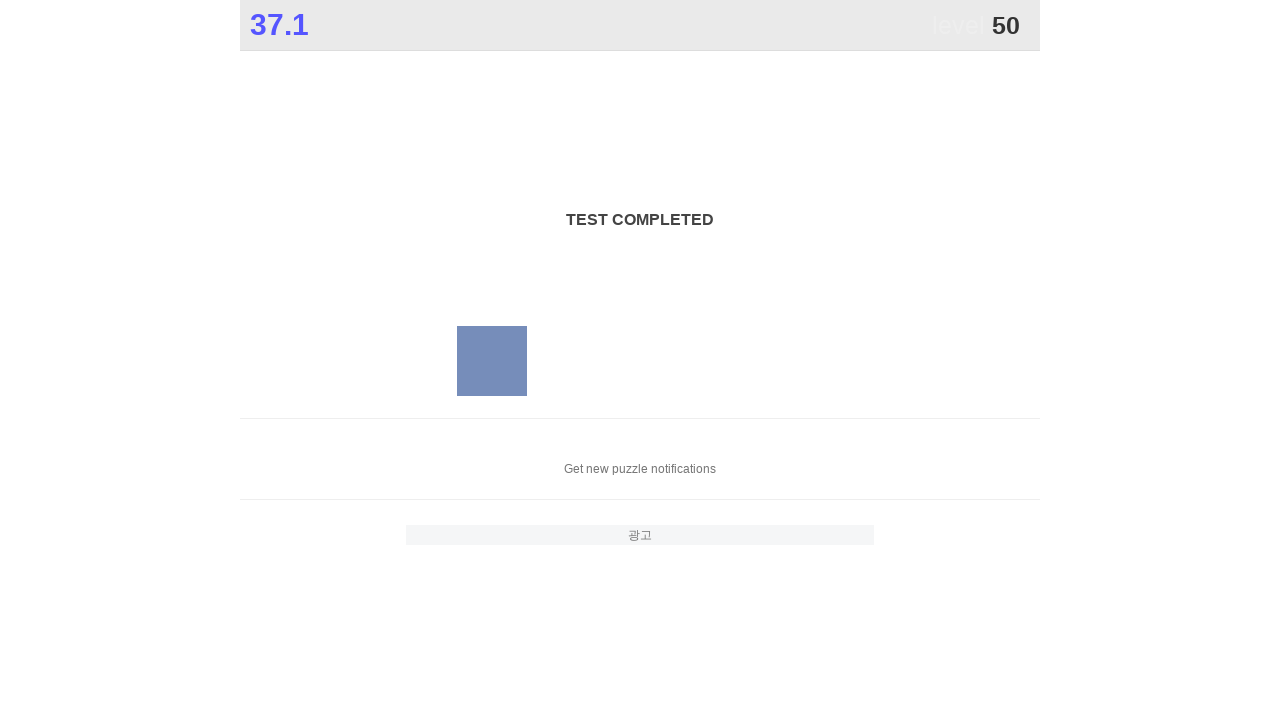

Waited for game to update after clicking number 50
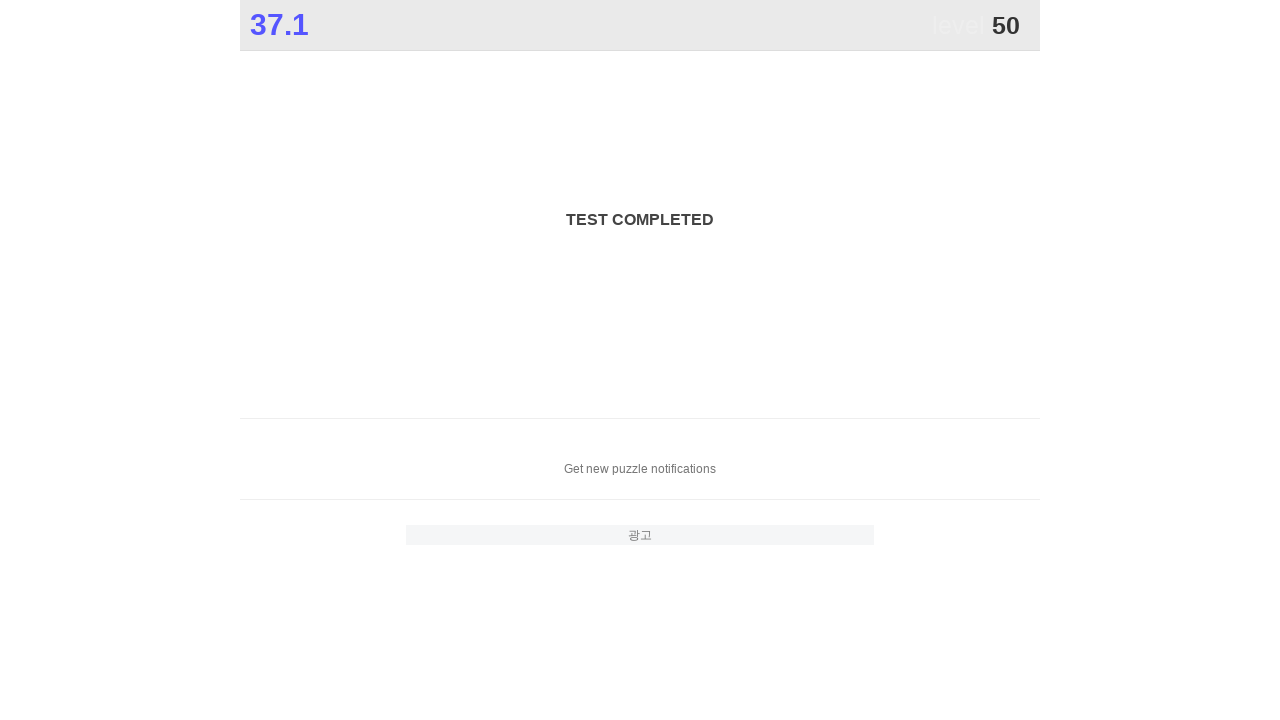

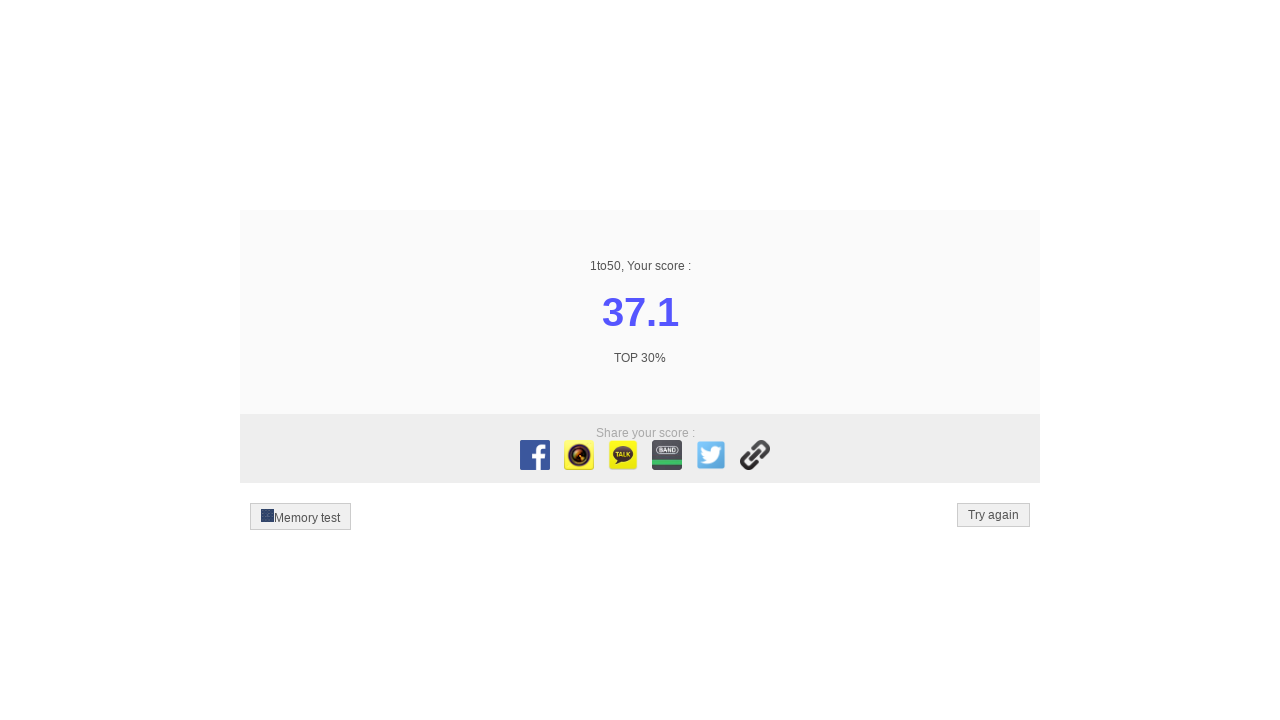